Tests filling a large form with multiple input fields by entering text into all input elements and submitting the form

Starting URL: http://suninjuly.github.io/huge_form.html

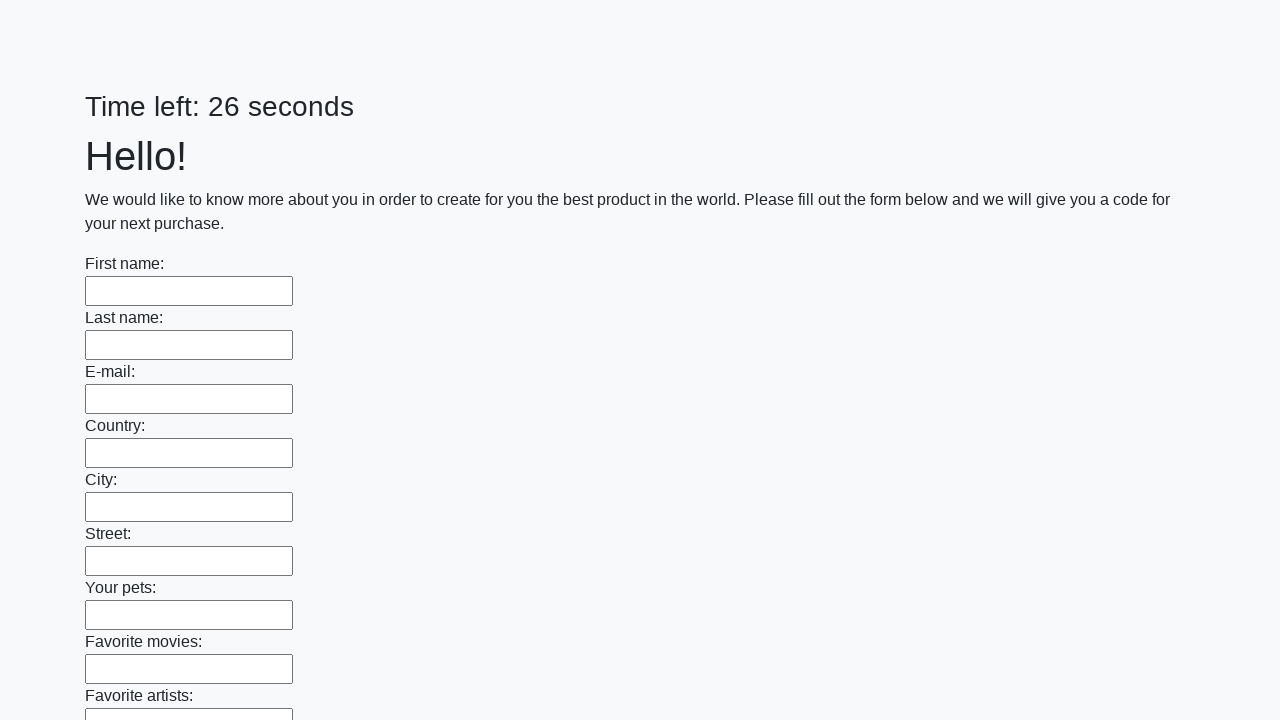

Located all input elements on the form
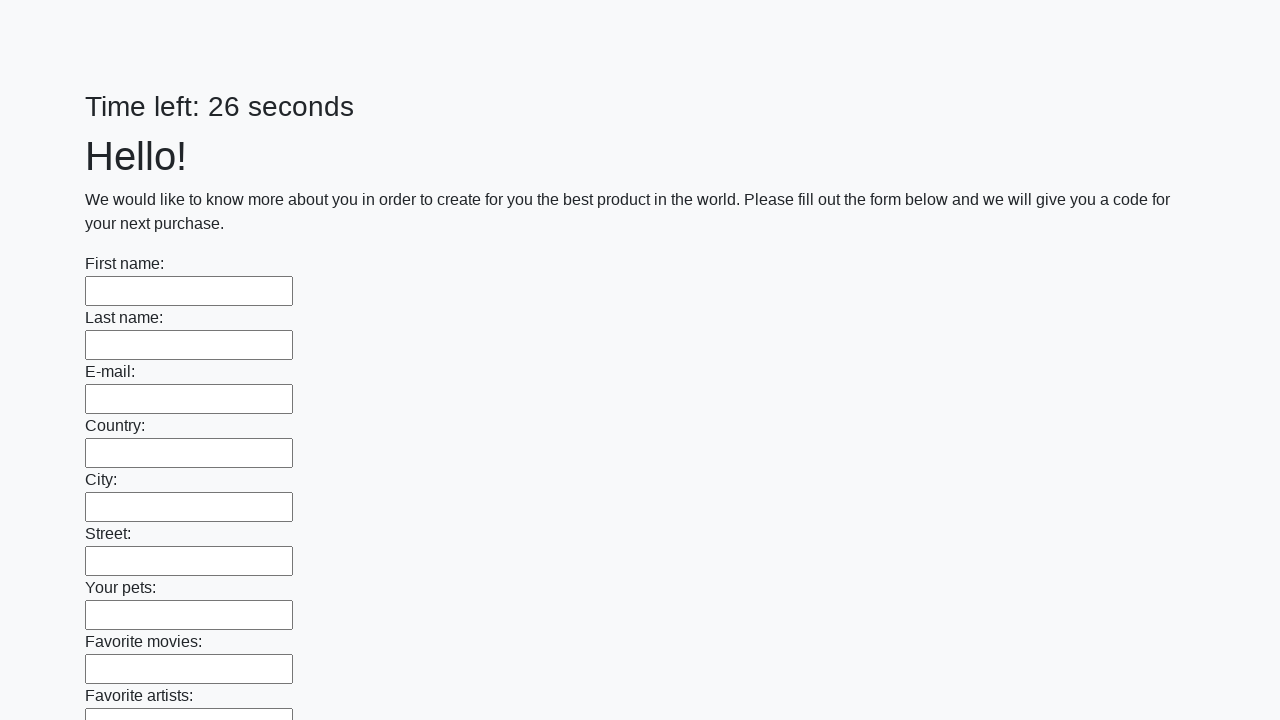

Filled an input field with 'Мой ответ' on input >> nth=0
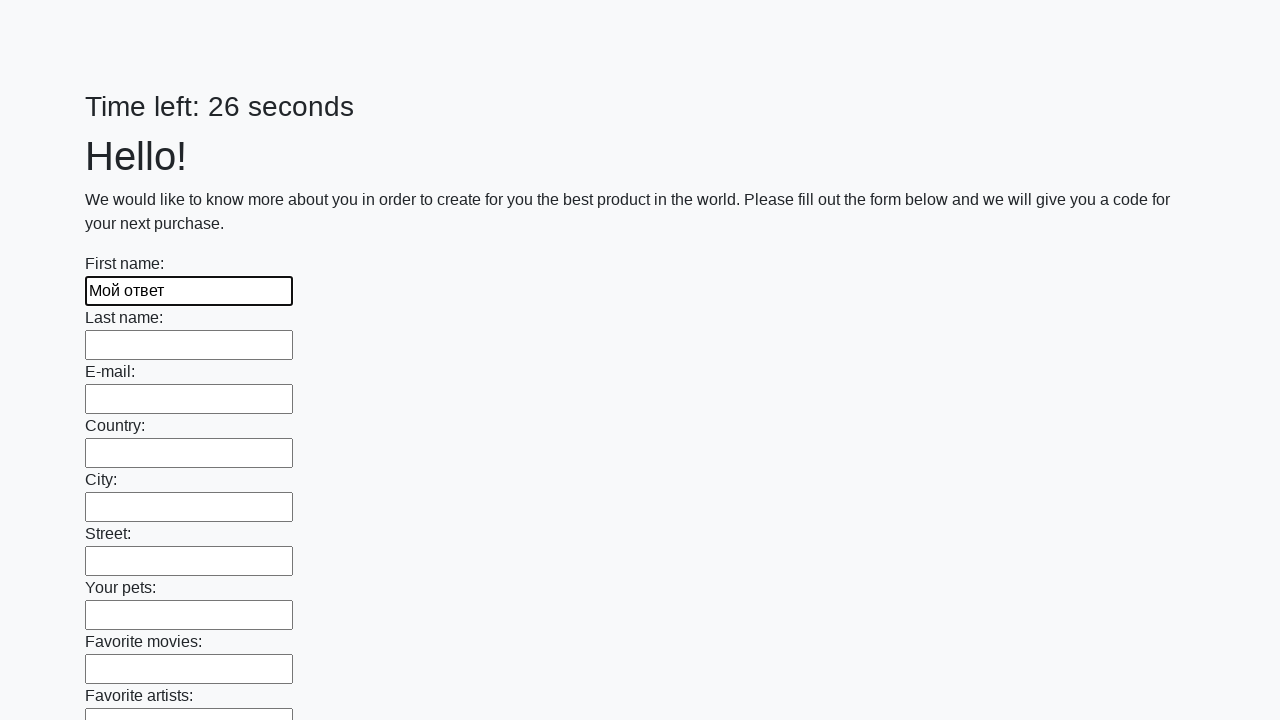

Filled an input field with 'Мой ответ' on input >> nth=1
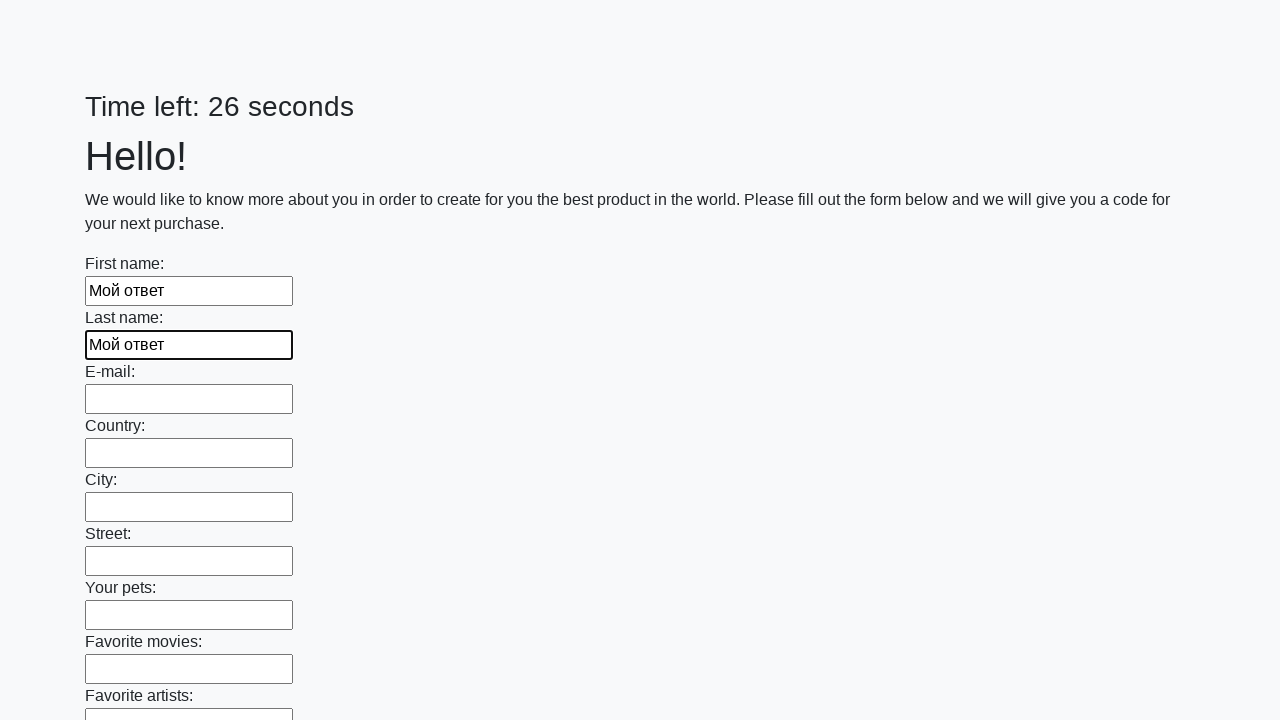

Filled an input field with 'Мой ответ' on input >> nth=2
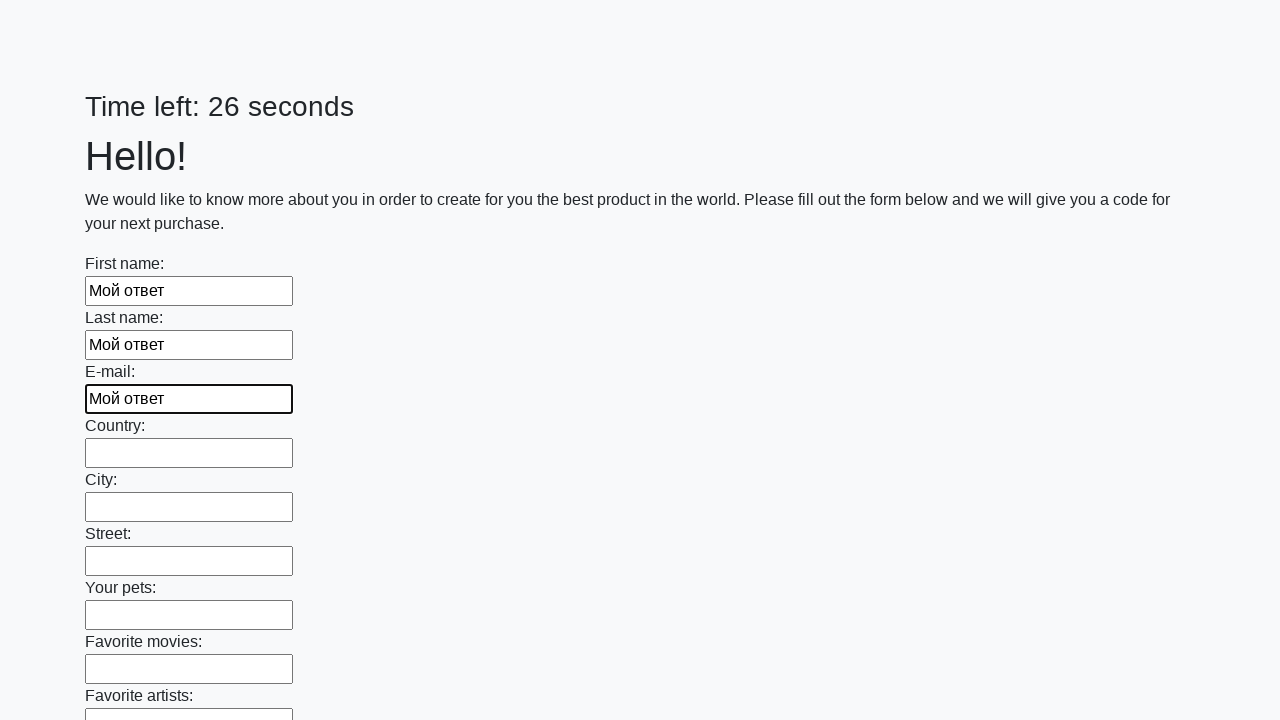

Filled an input field with 'Мой ответ' on input >> nth=3
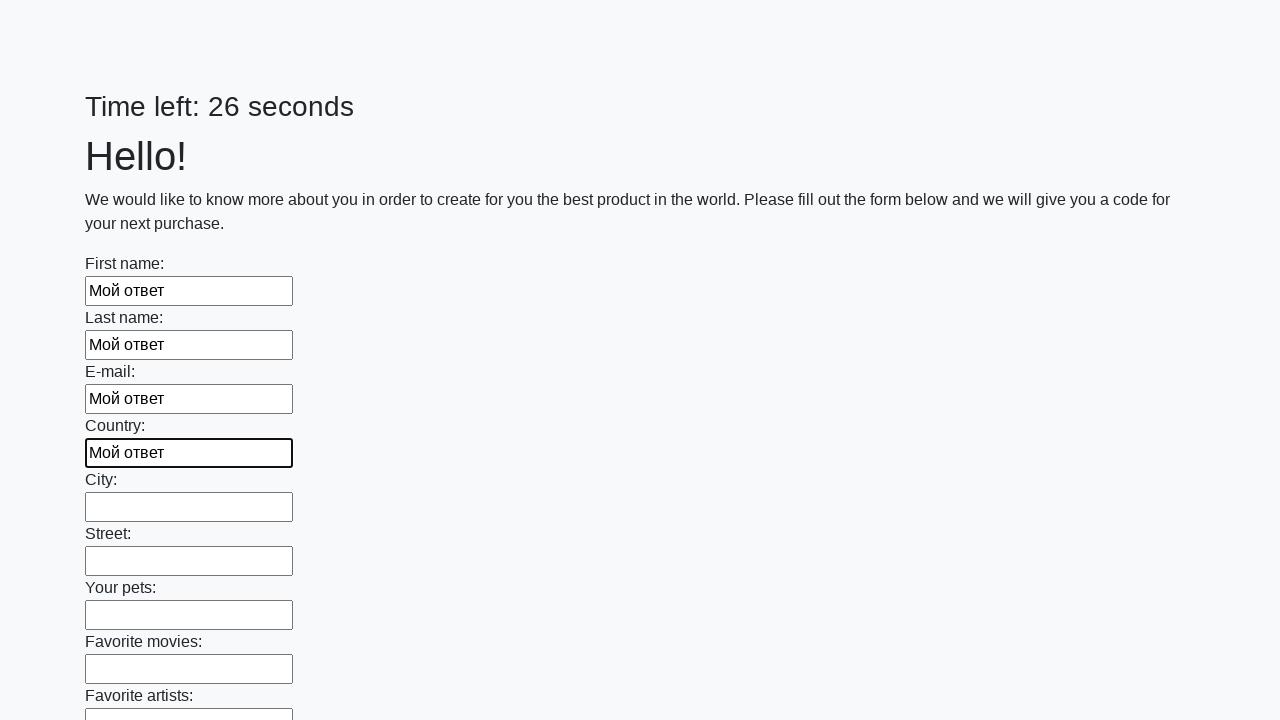

Filled an input field with 'Мой ответ' on input >> nth=4
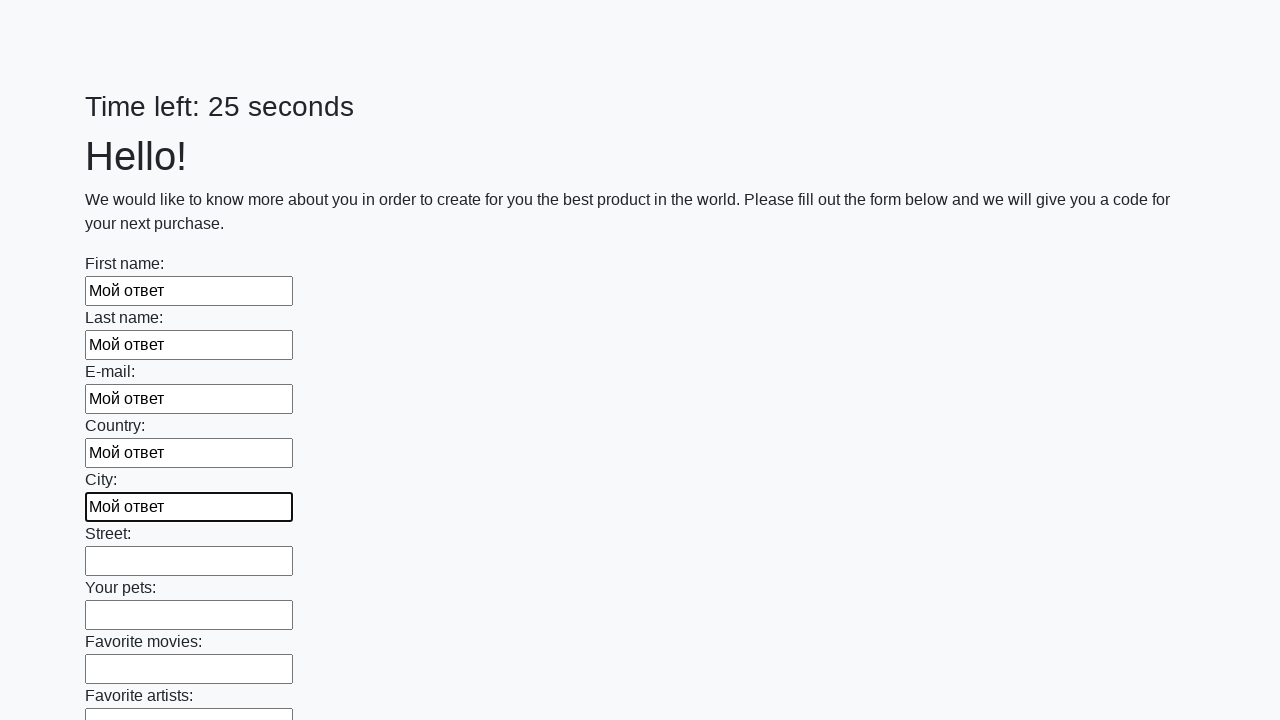

Filled an input field with 'Мой ответ' on input >> nth=5
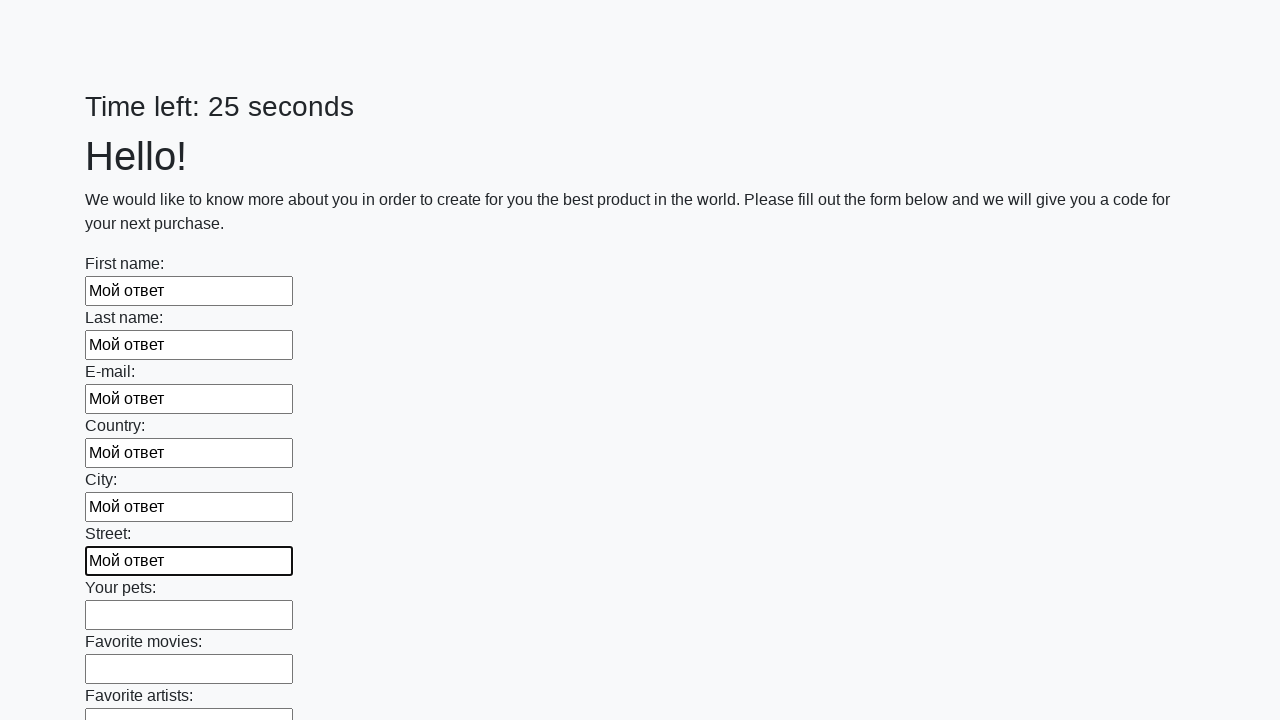

Filled an input field with 'Мой ответ' on input >> nth=6
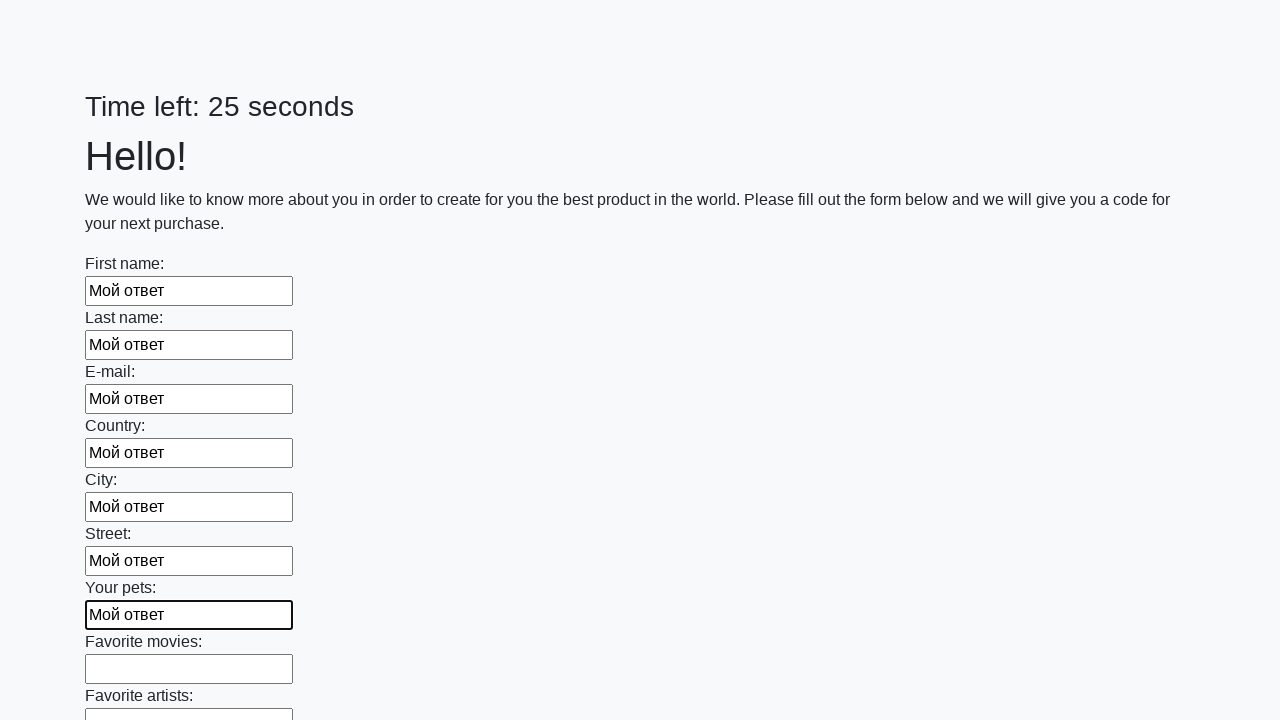

Filled an input field with 'Мой ответ' on input >> nth=7
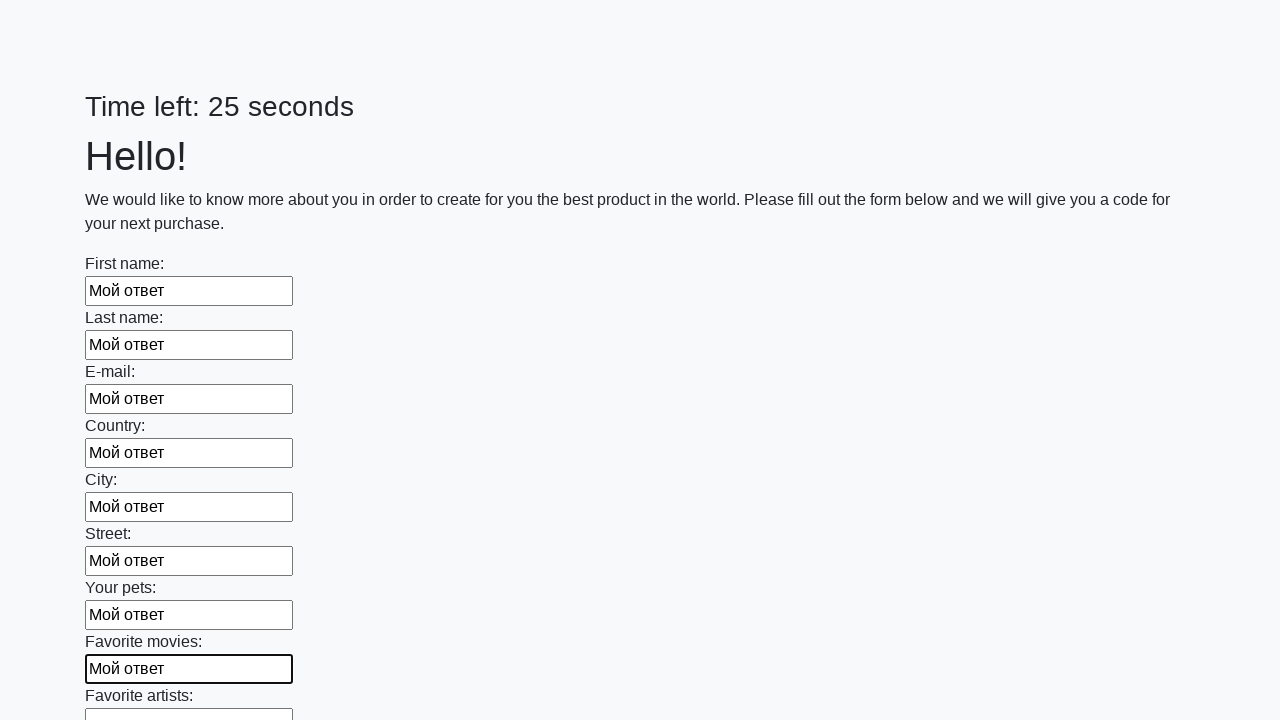

Filled an input field with 'Мой ответ' on input >> nth=8
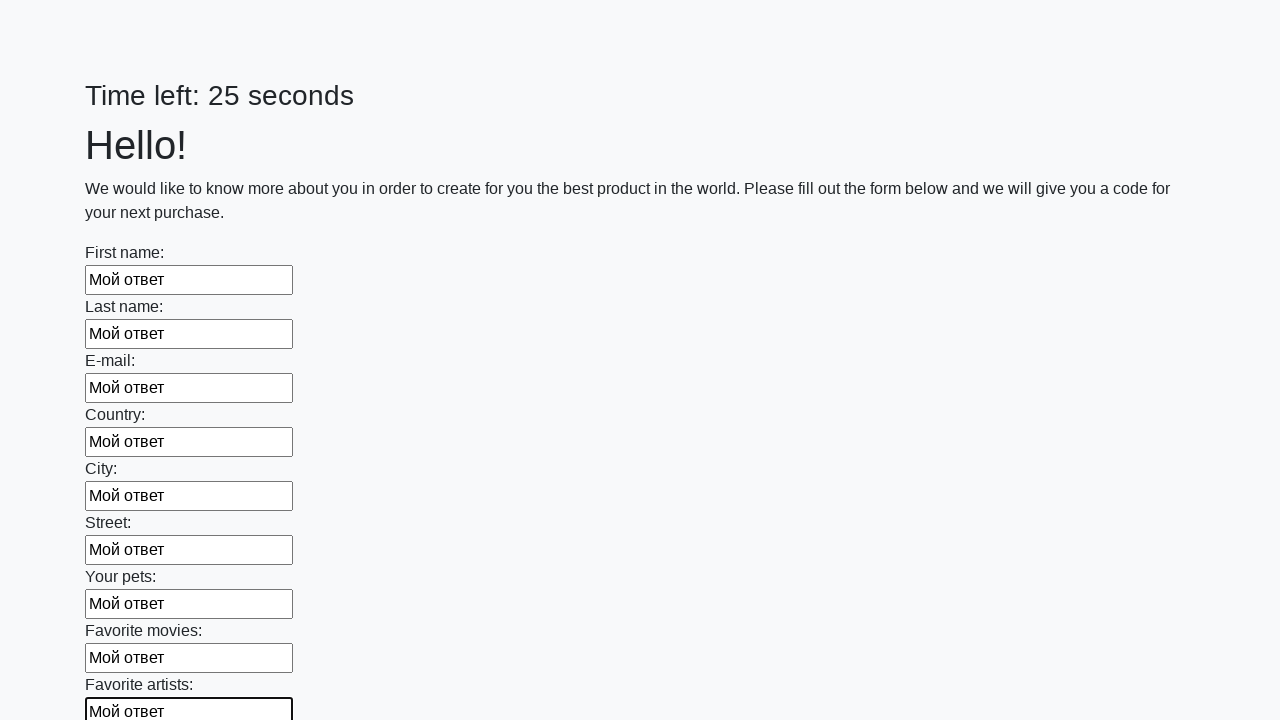

Filled an input field with 'Мой ответ' on input >> nth=9
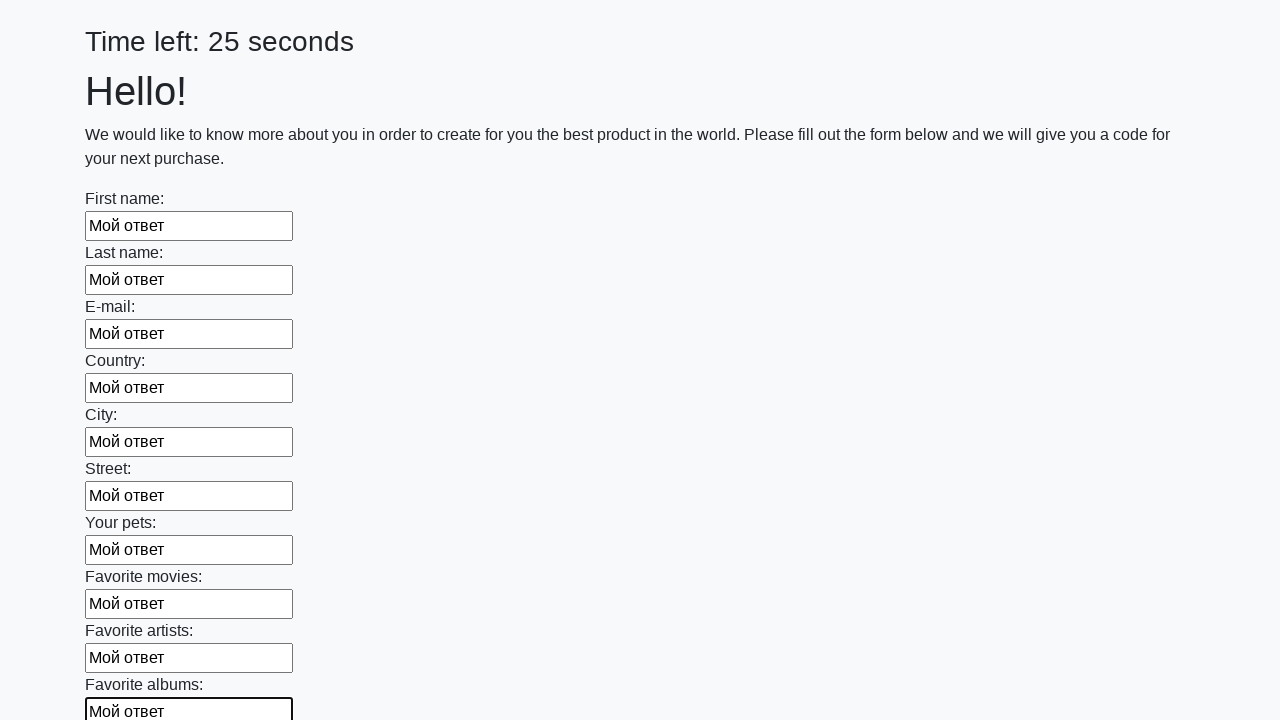

Filled an input field with 'Мой ответ' on input >> nth=10
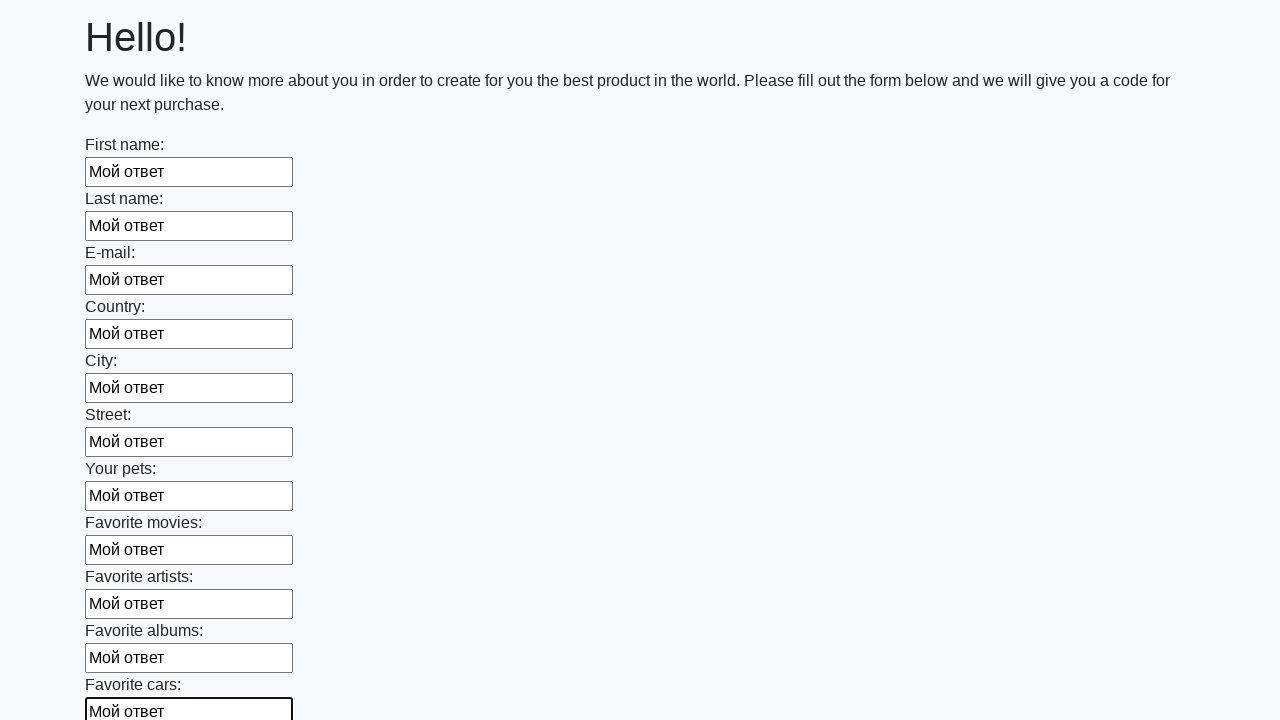

Filled an input field with 'Мой ответ' on input >> nth=11
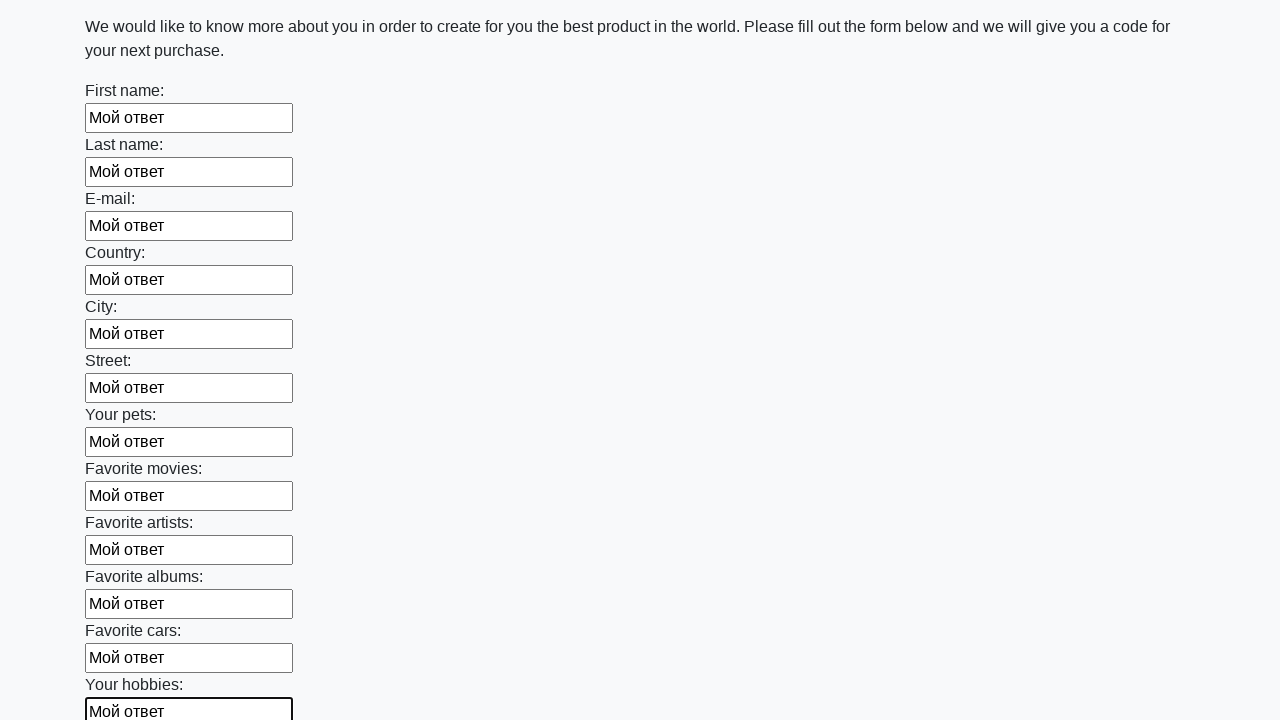

Filled an input field with 'Мой ответ' on input >> nth=12
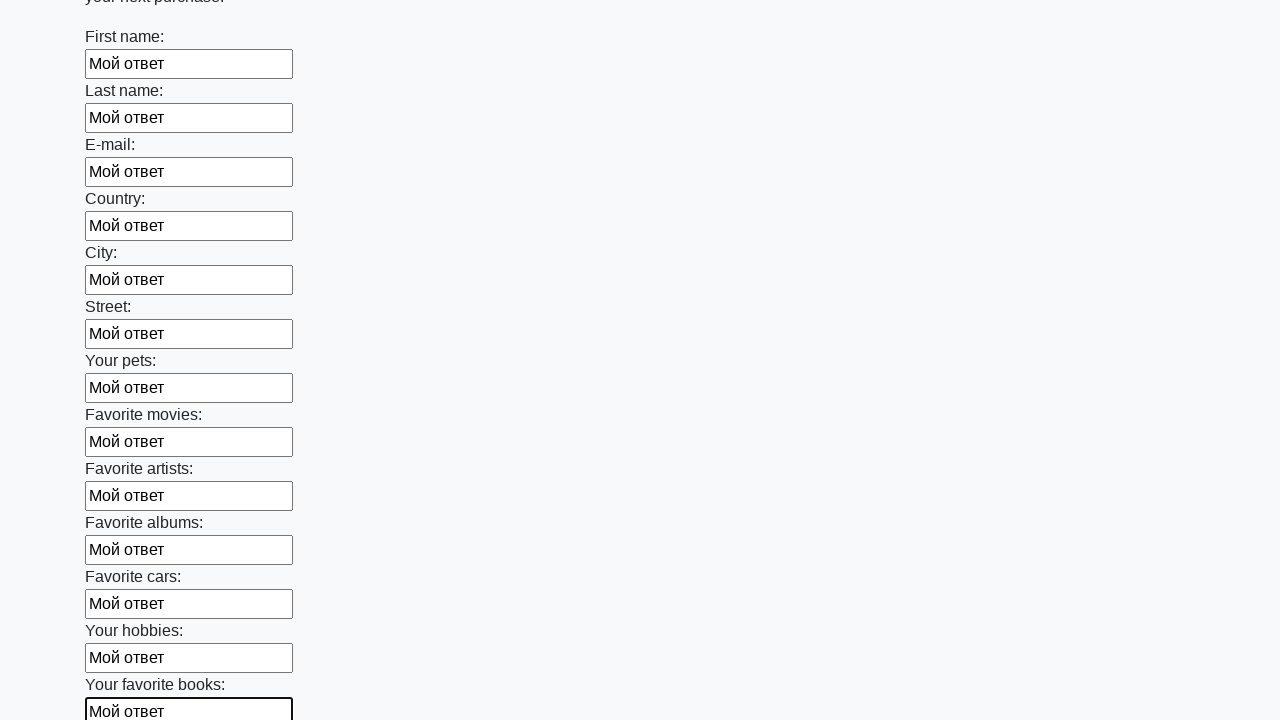

Filled an input field with 'Мой ответ' on input >> nth=13
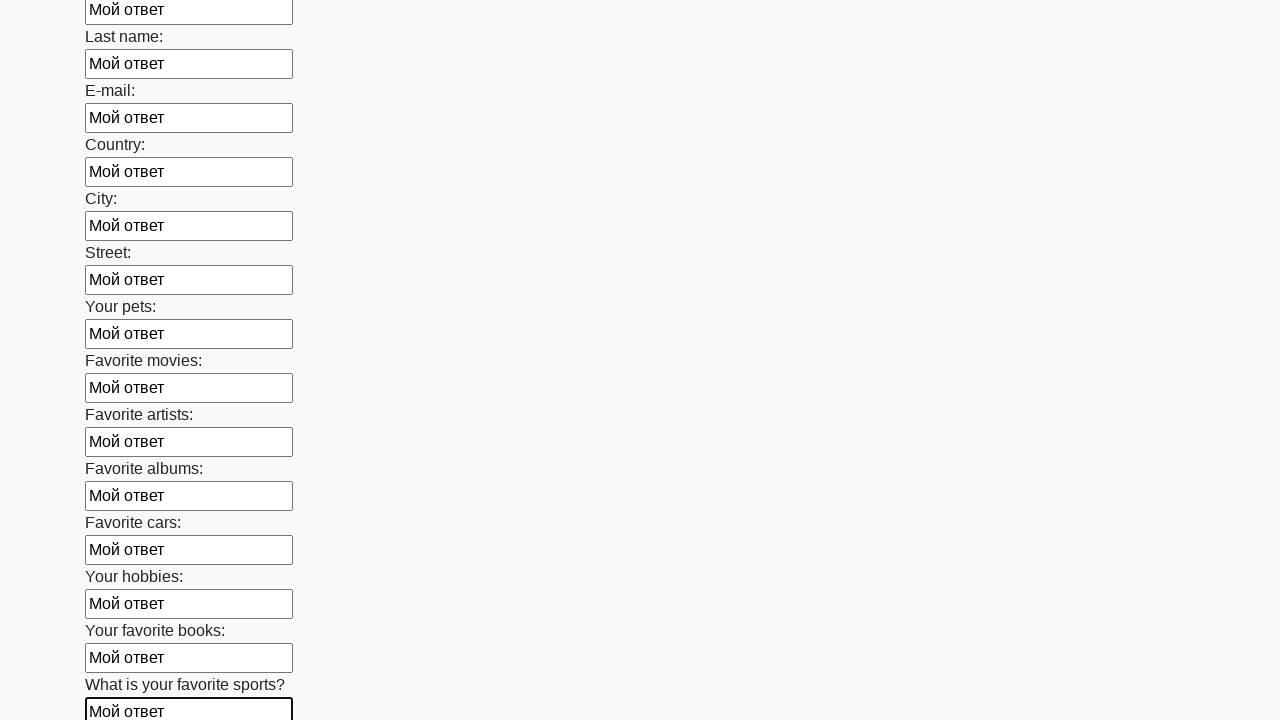

Filled an input field with 'Мой ответ' on input >> nth=14
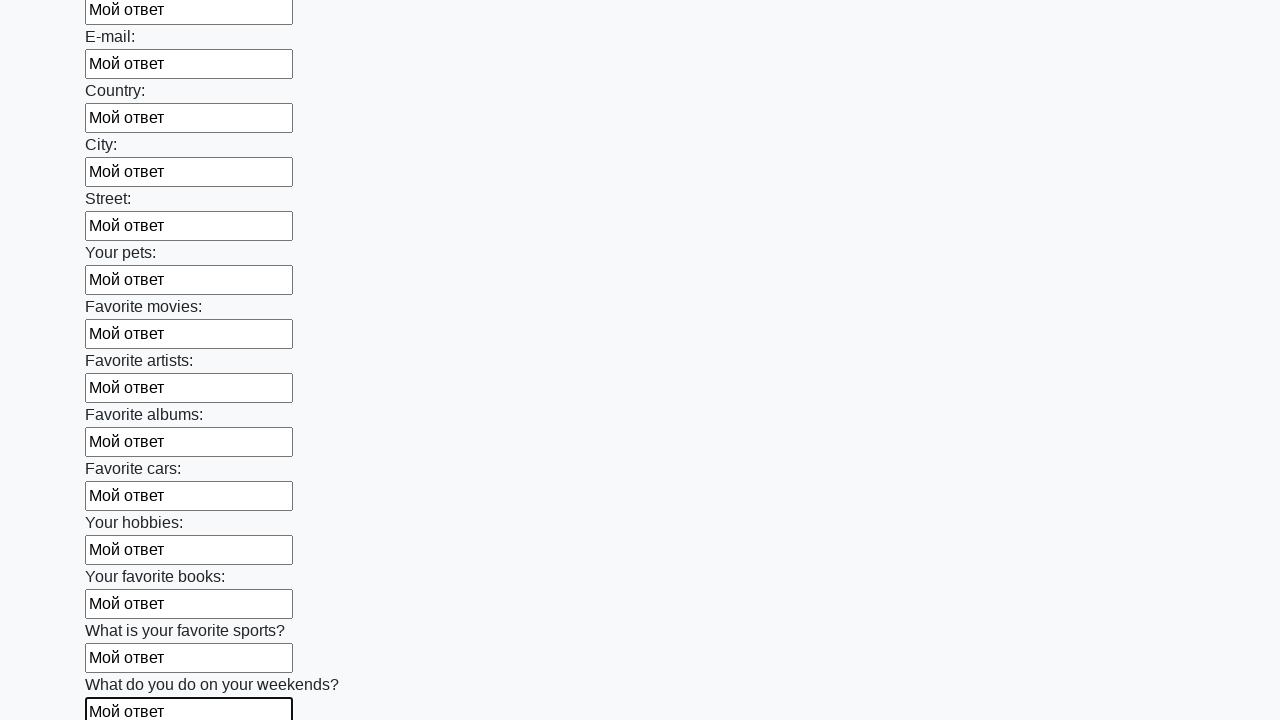

Filled an input field with 'Мой ответ' on input >> nth=15
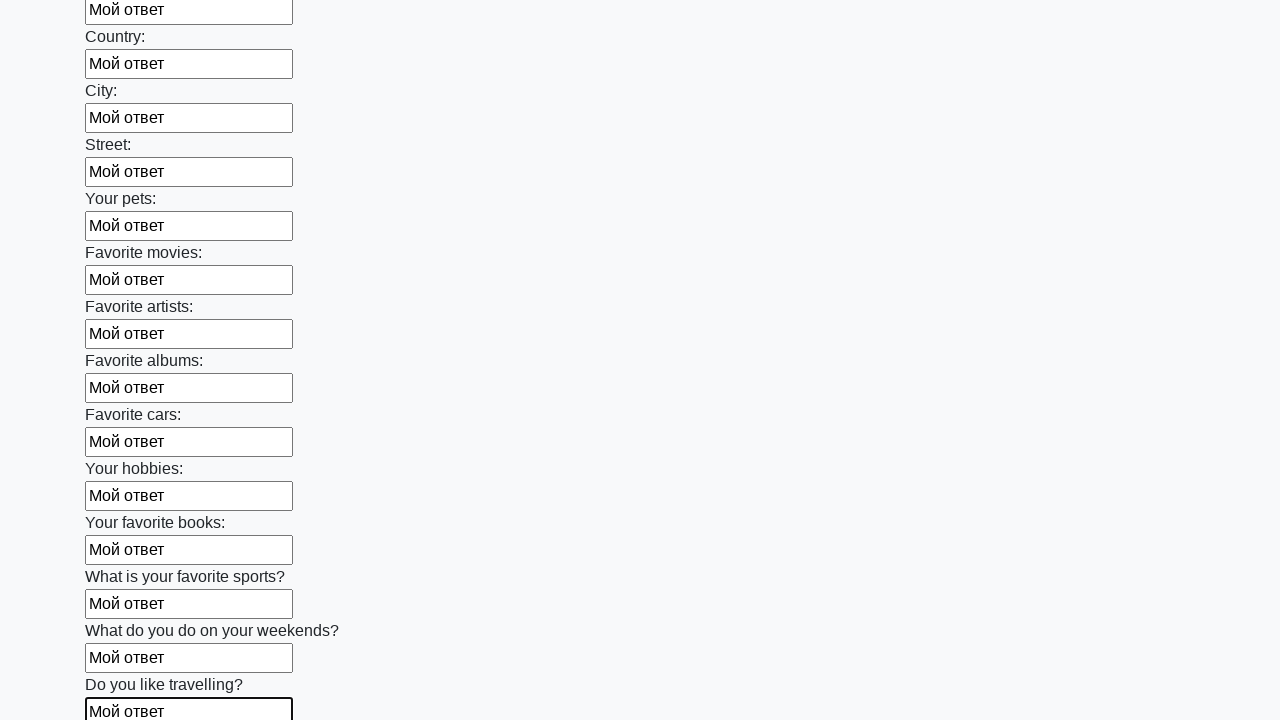

Filled an input field with 'Мой ответ' on input >> nth=16
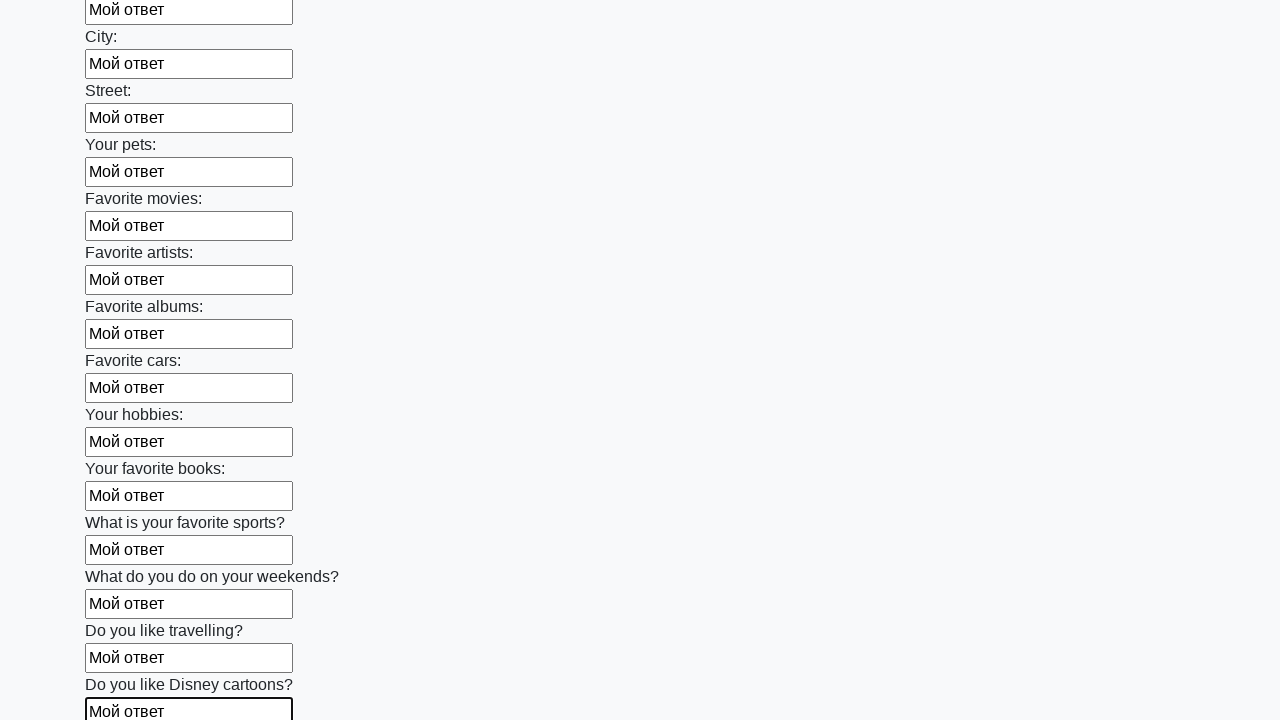

Filled an input field with 'Мой ответ' on input >> nth=17
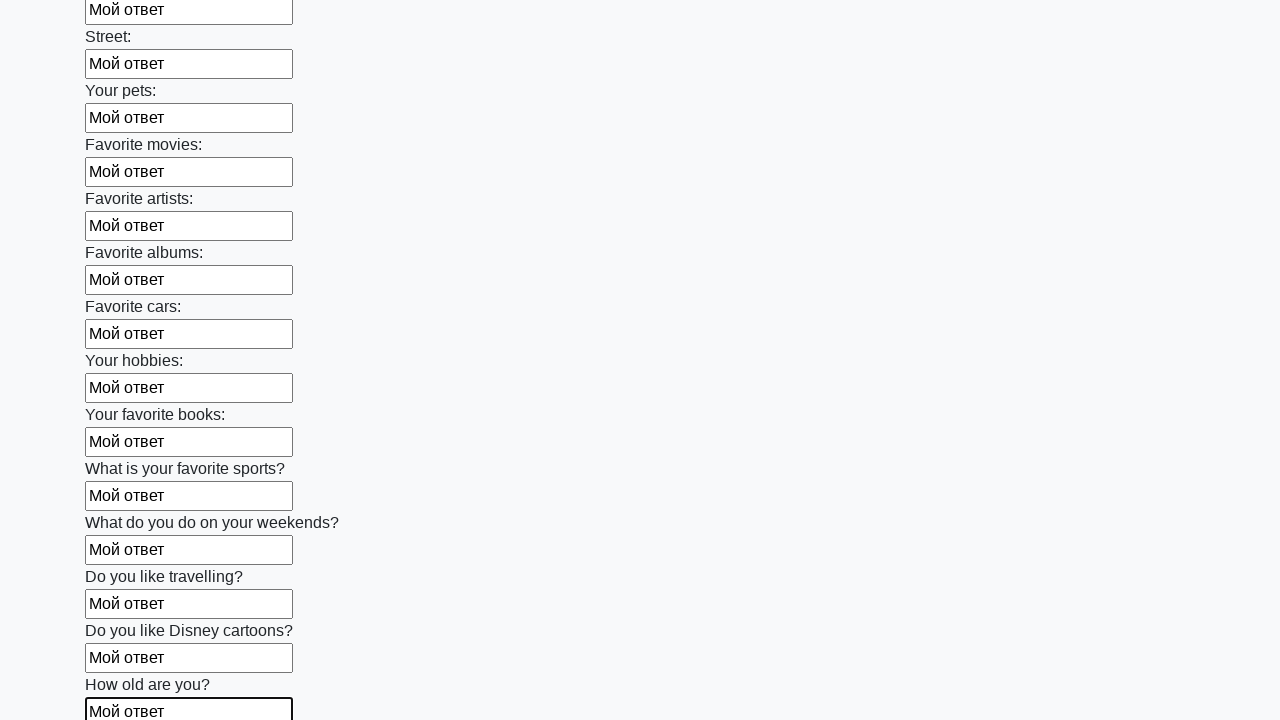

Filled an input field with 'Мой ответ' on input >> nth=18
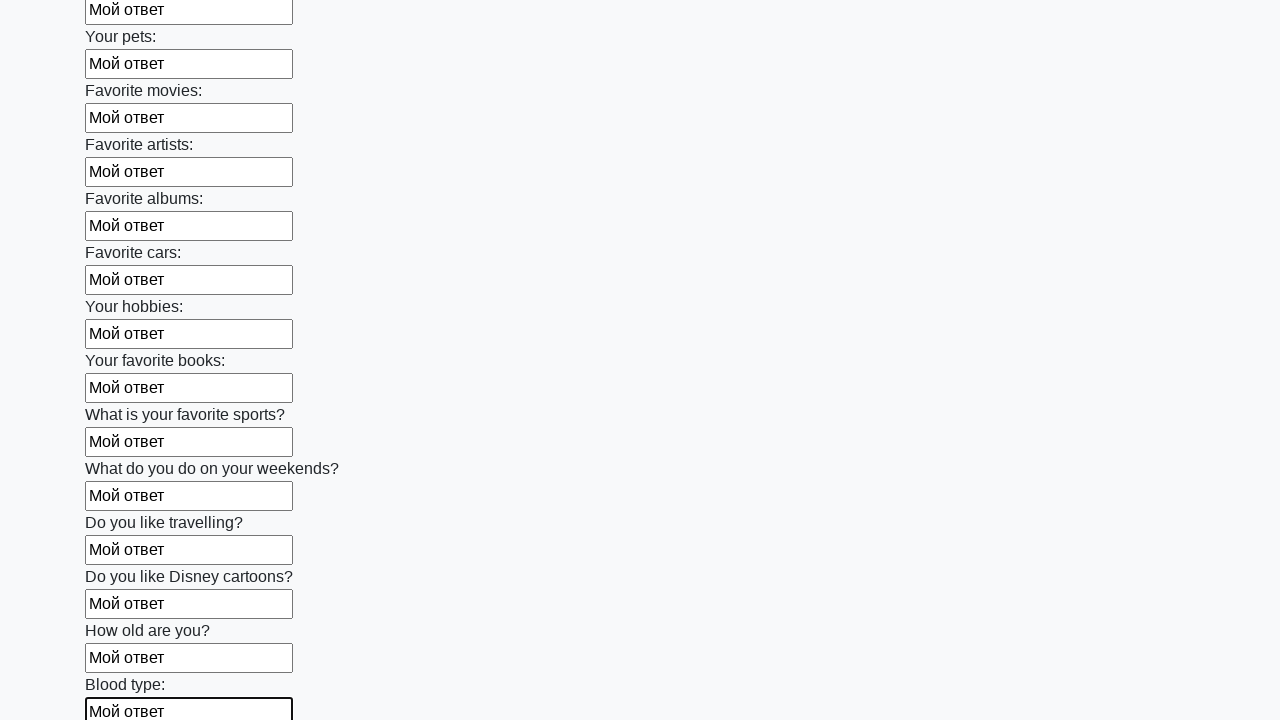

Filled an input field with 'Мой ответ' on input >> nth=19
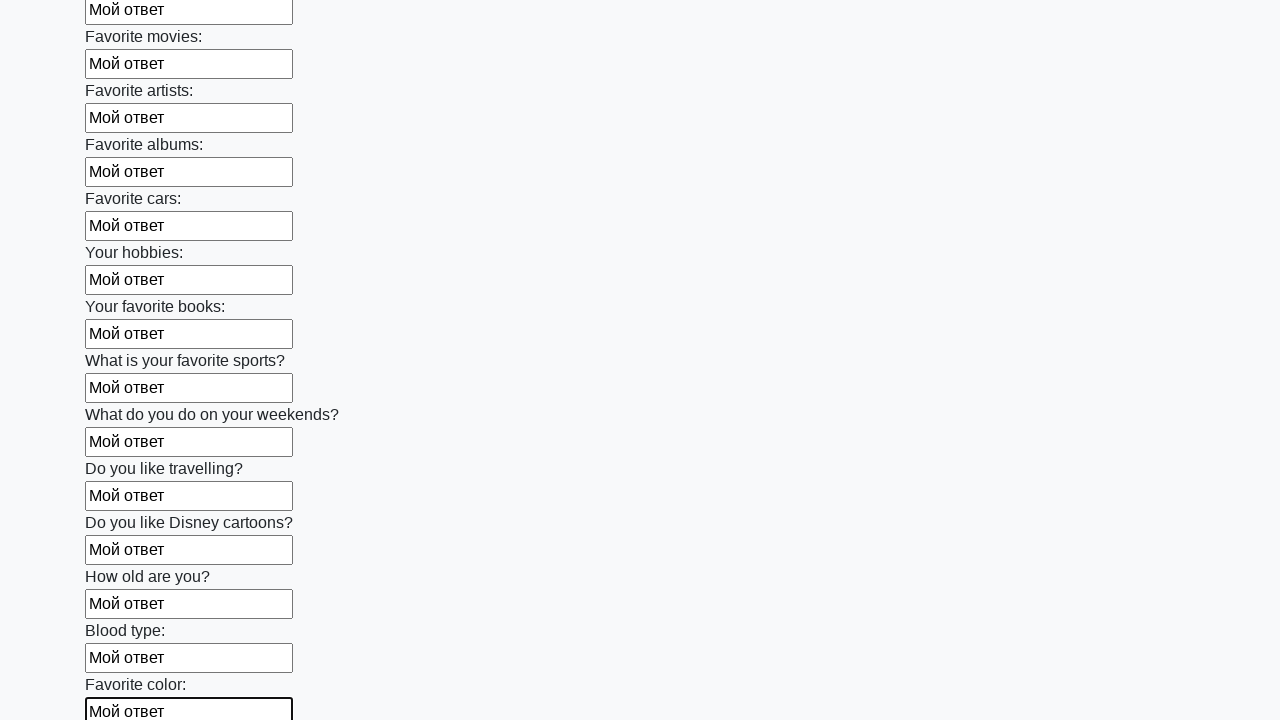

Filled an input field with 'Мой ответ' on input >> nth=20
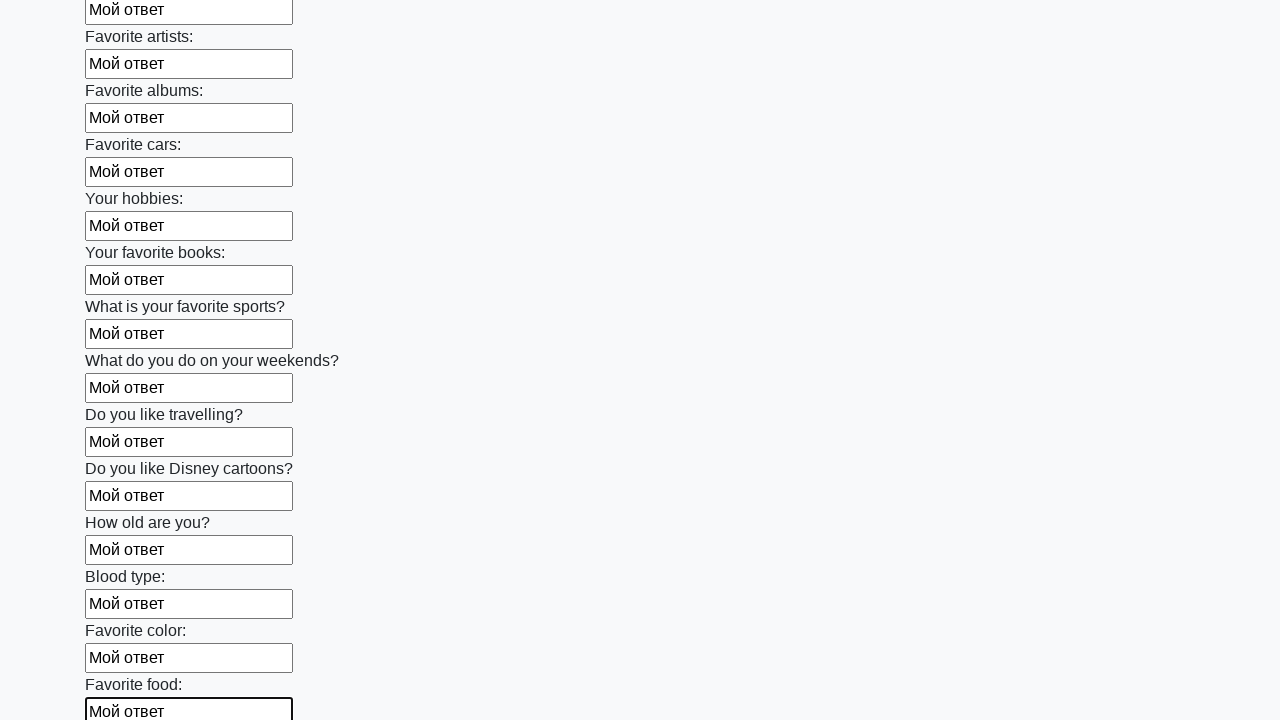

Filled an input field with 'Мой ответ' on input >> nth=21
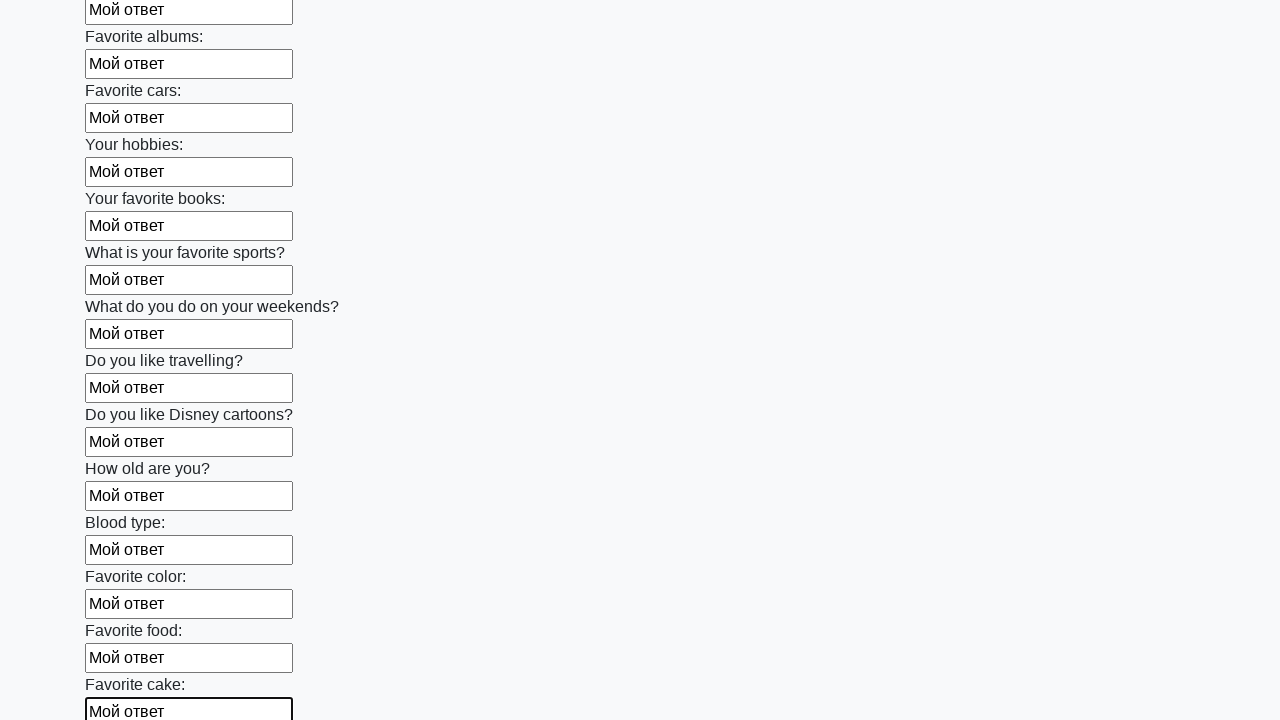

Filled an input field with 'Мой ответ' on input >> nth=22
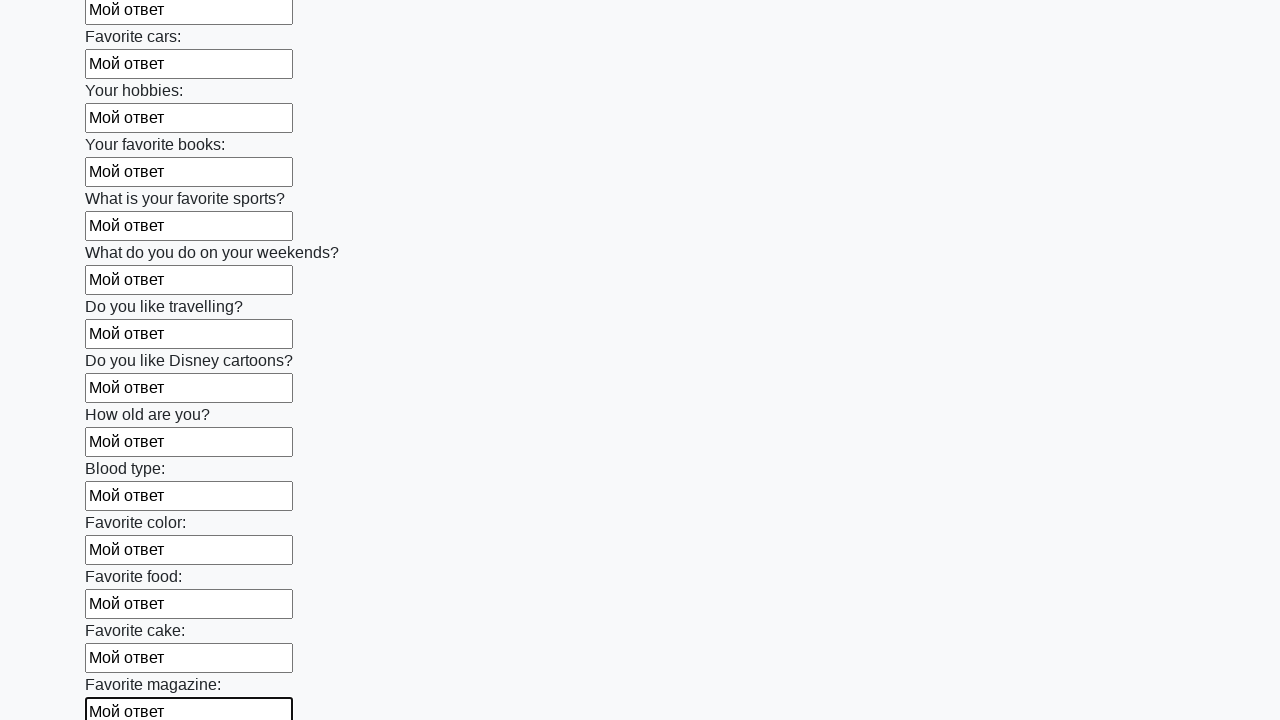

Filled an input field with 'Мой ответ' on input >> nth=23
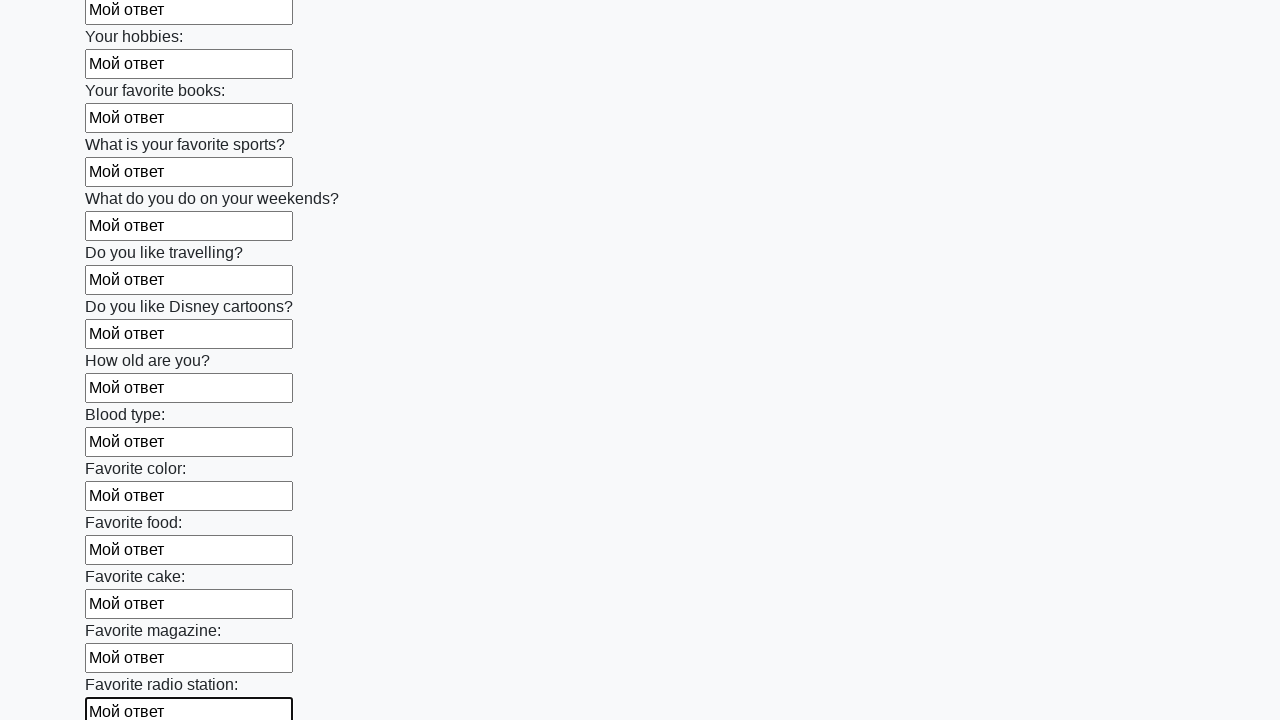

Filled an input field with 'Мой ответ' on input >> nth=24
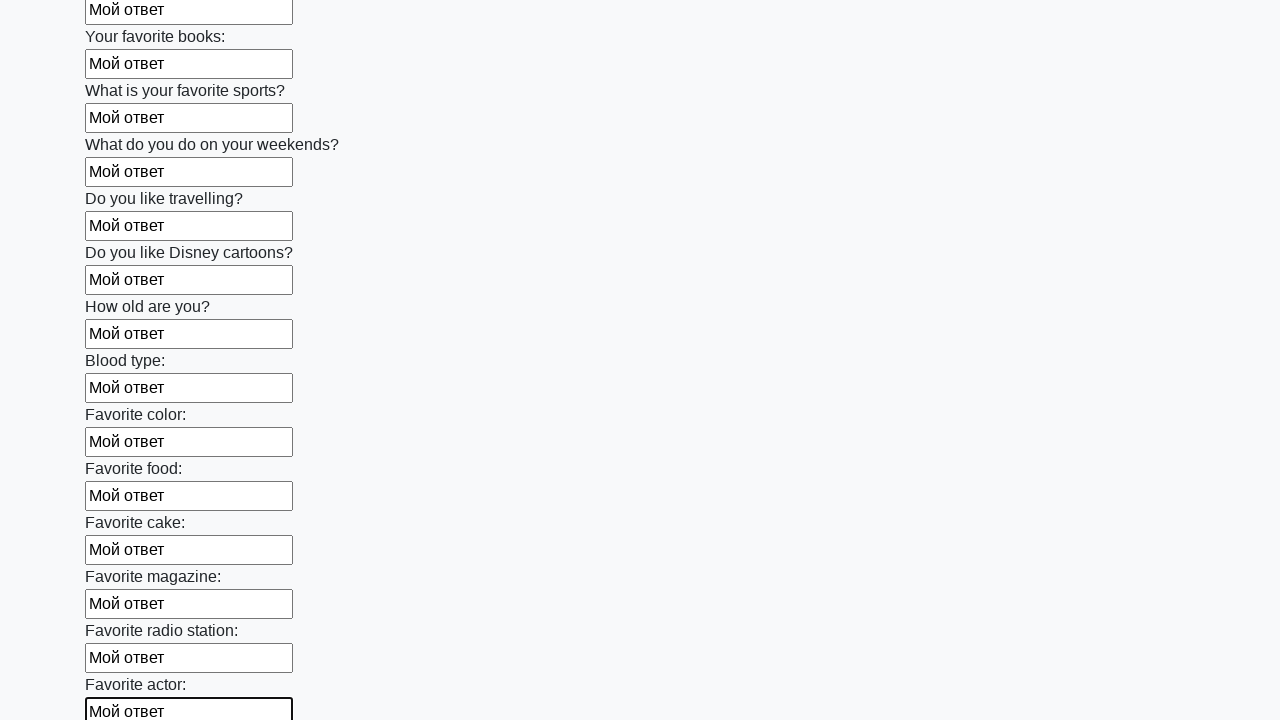

Filled an input field with 'Мой ответ' on input >> nth=25
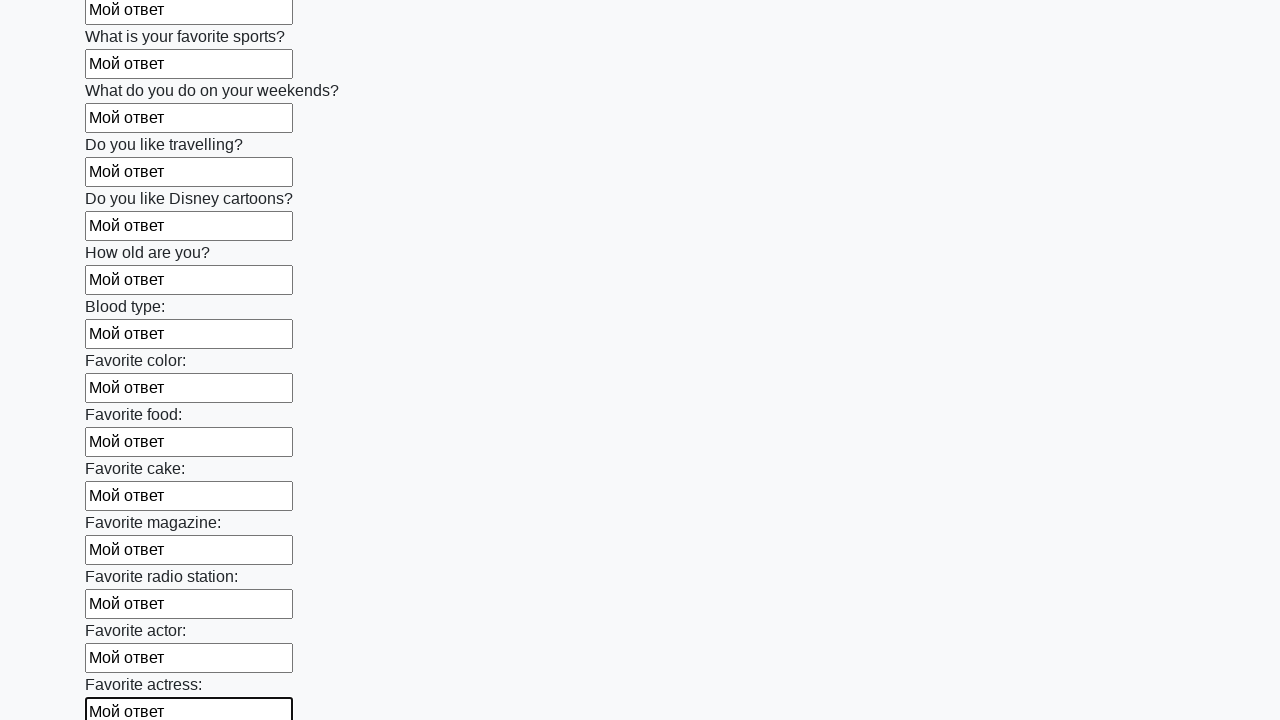

Filled an input field with 'Мой ответ' on input >> nth=26
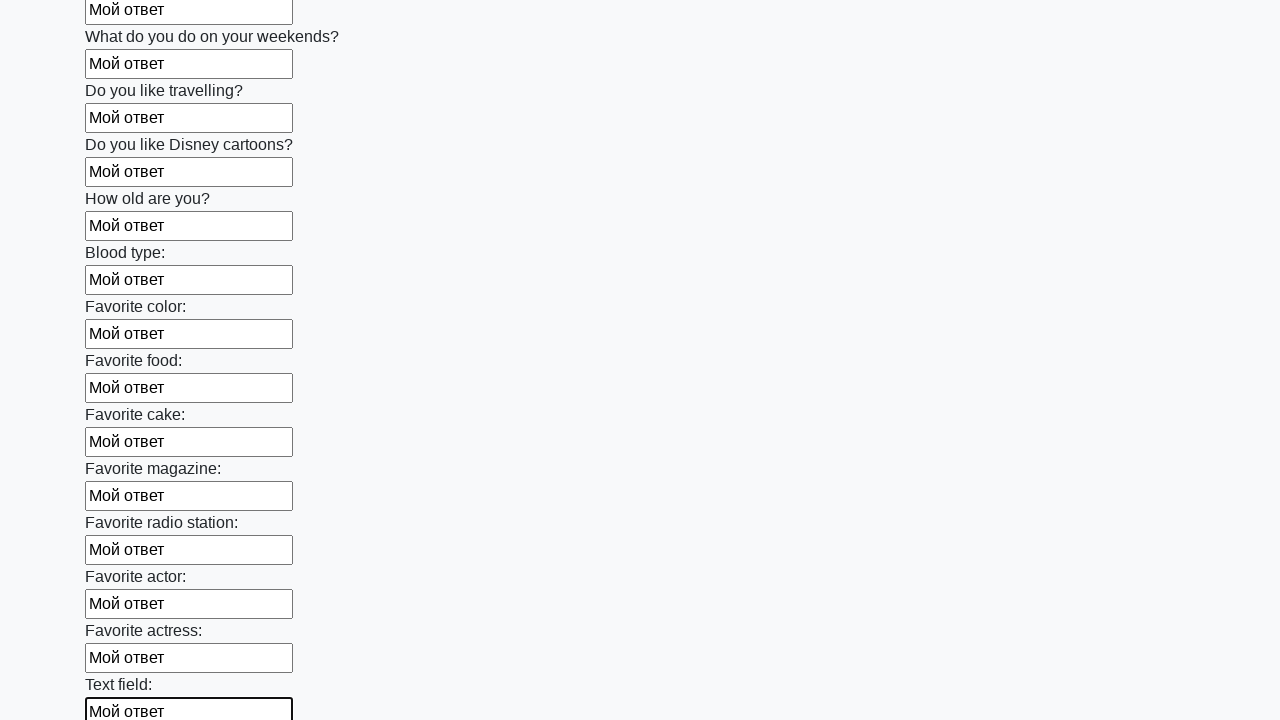

Filled an input field with 'Мой ответ' on input >> nth=27
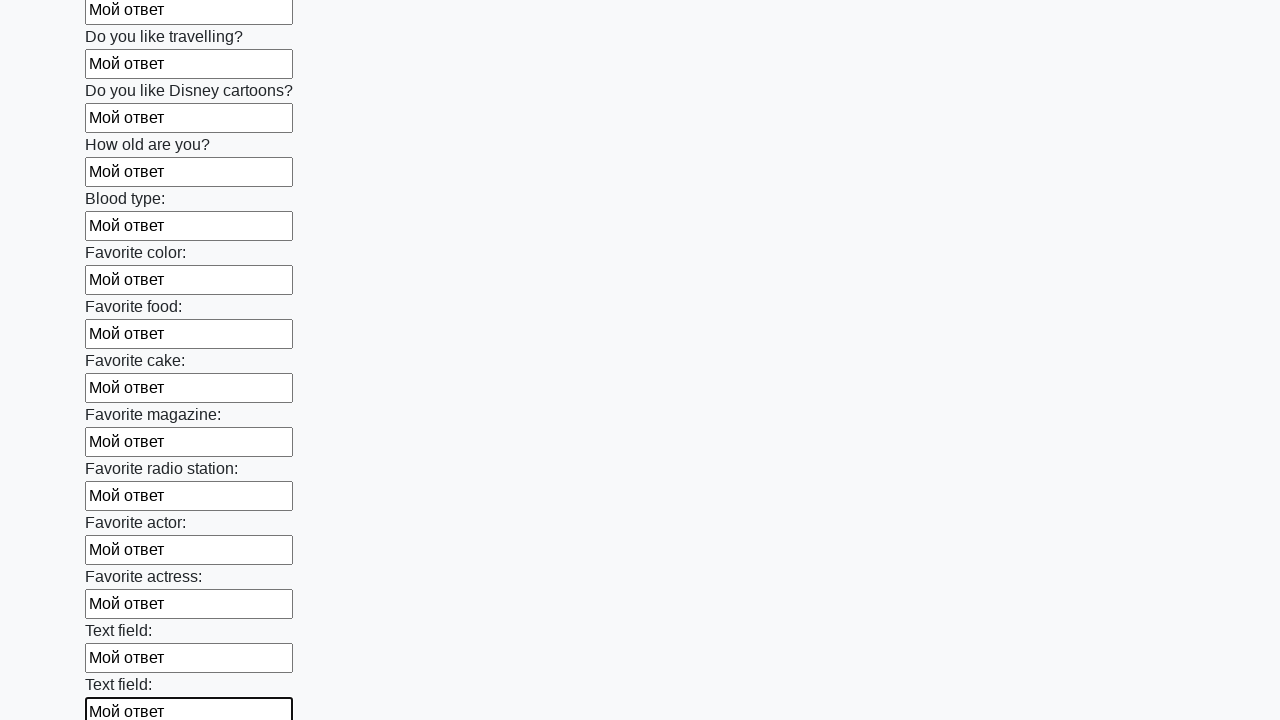

Filled an input field with 'Мой ответ' on input >> nth=28
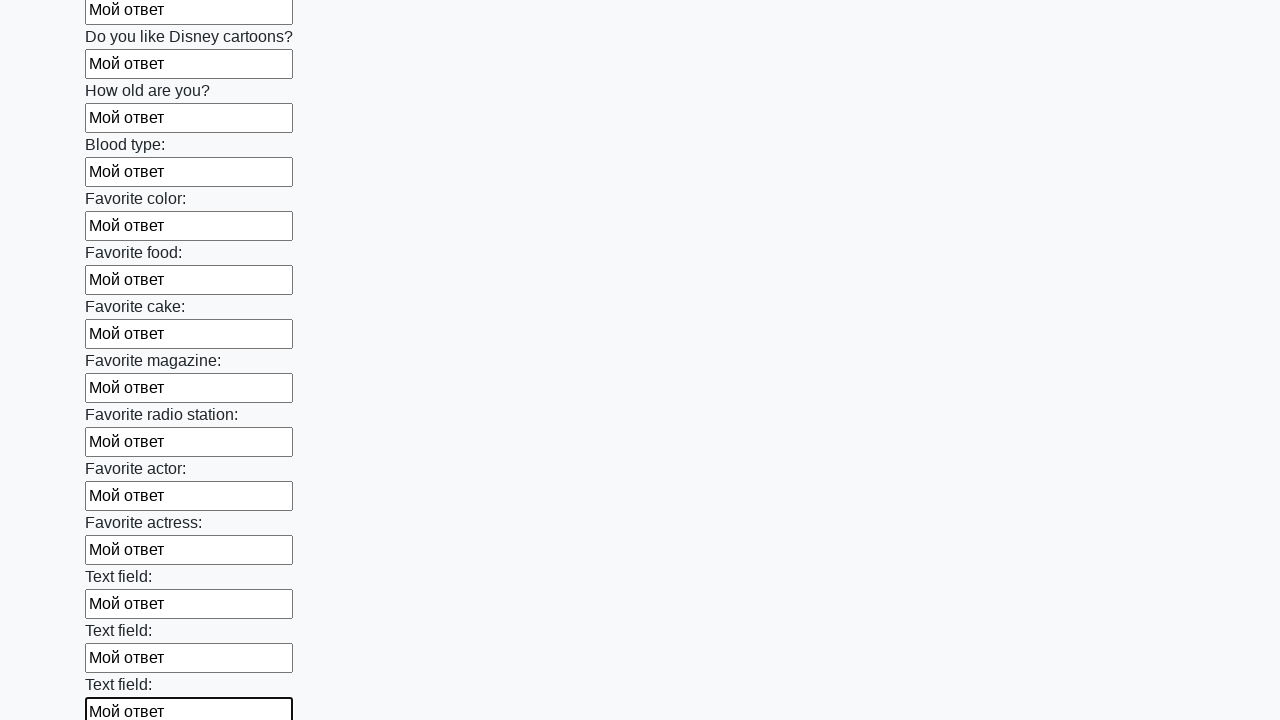

Filled an input field with 'Мой ответ' on input >> nth=29
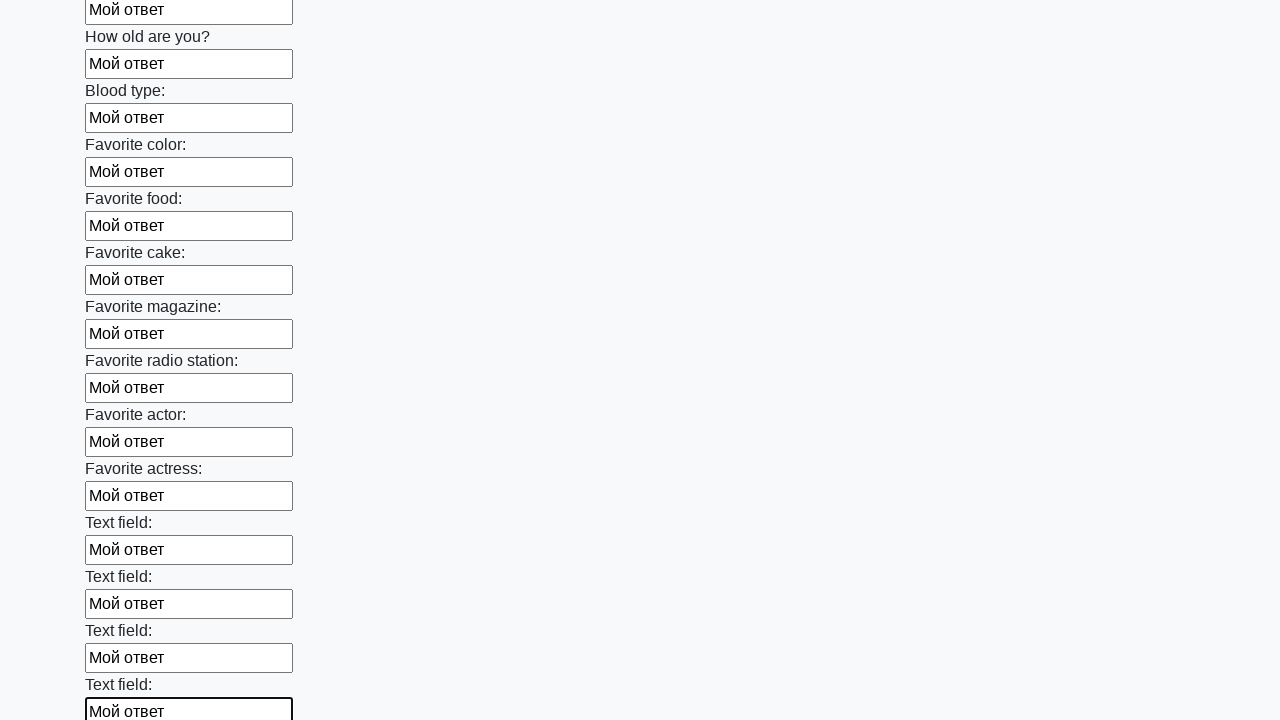

Filled an input field with 'Мой ответ' on input >> nth=30
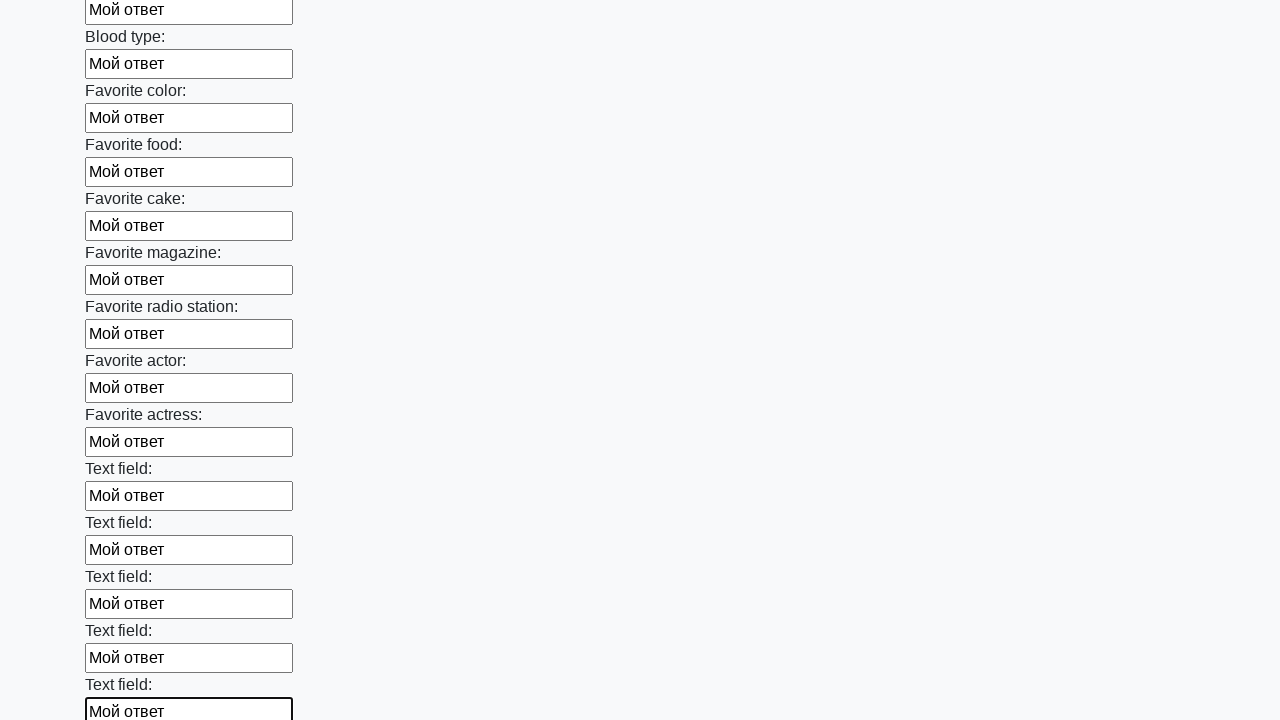

Filled an input field with 'Мой ответ' on input >> nth=31
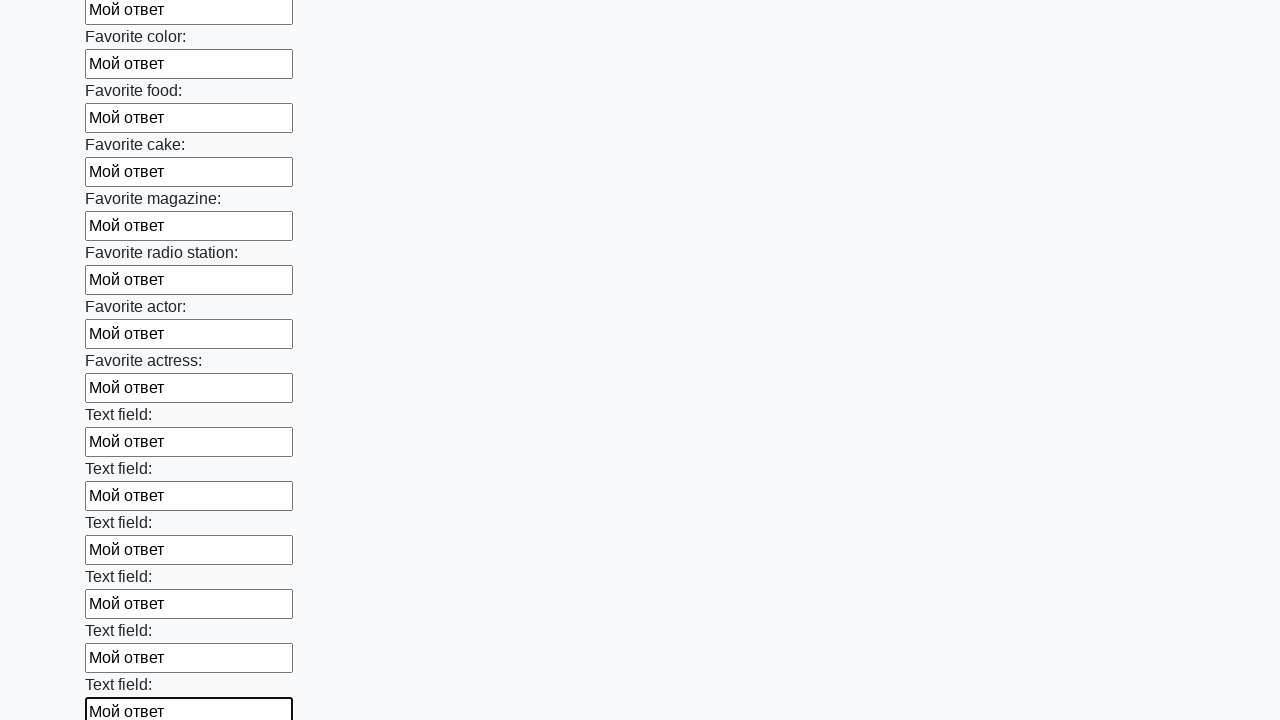

Filled an input field with 'Мой ответ' on input >> nth=32
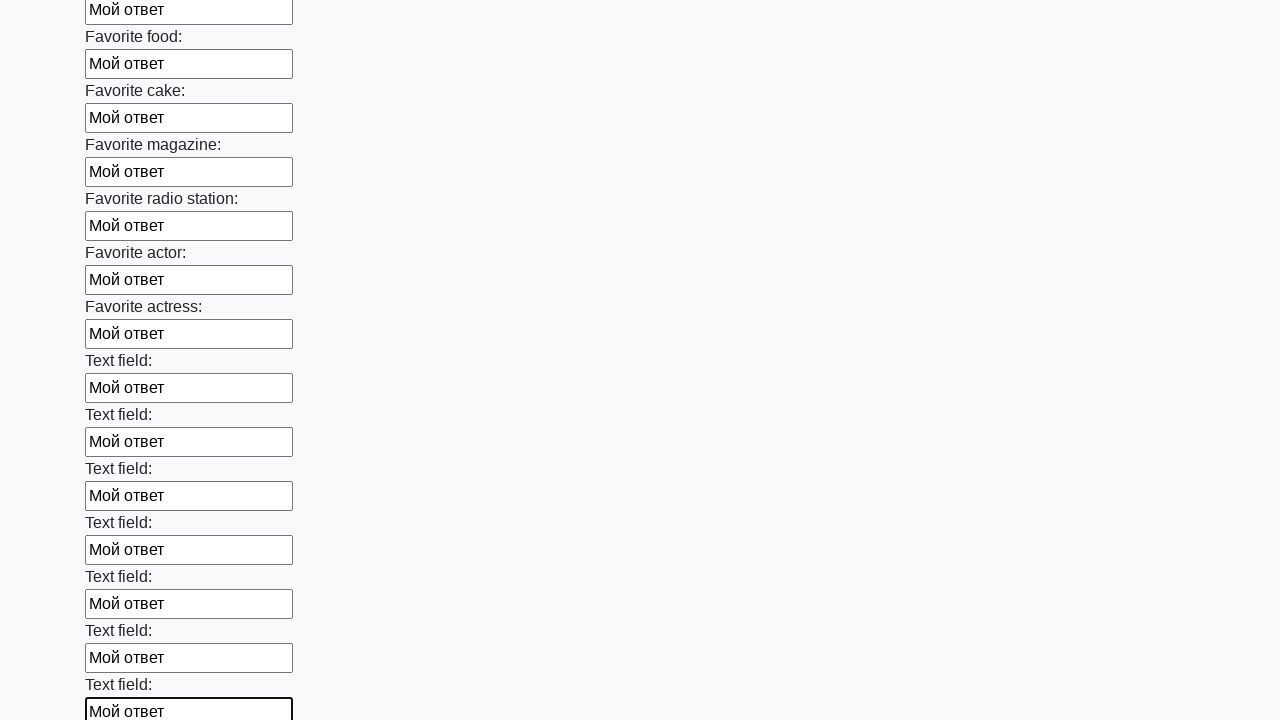

Filled an input field with 'Мой ответ' on input >> nth=33
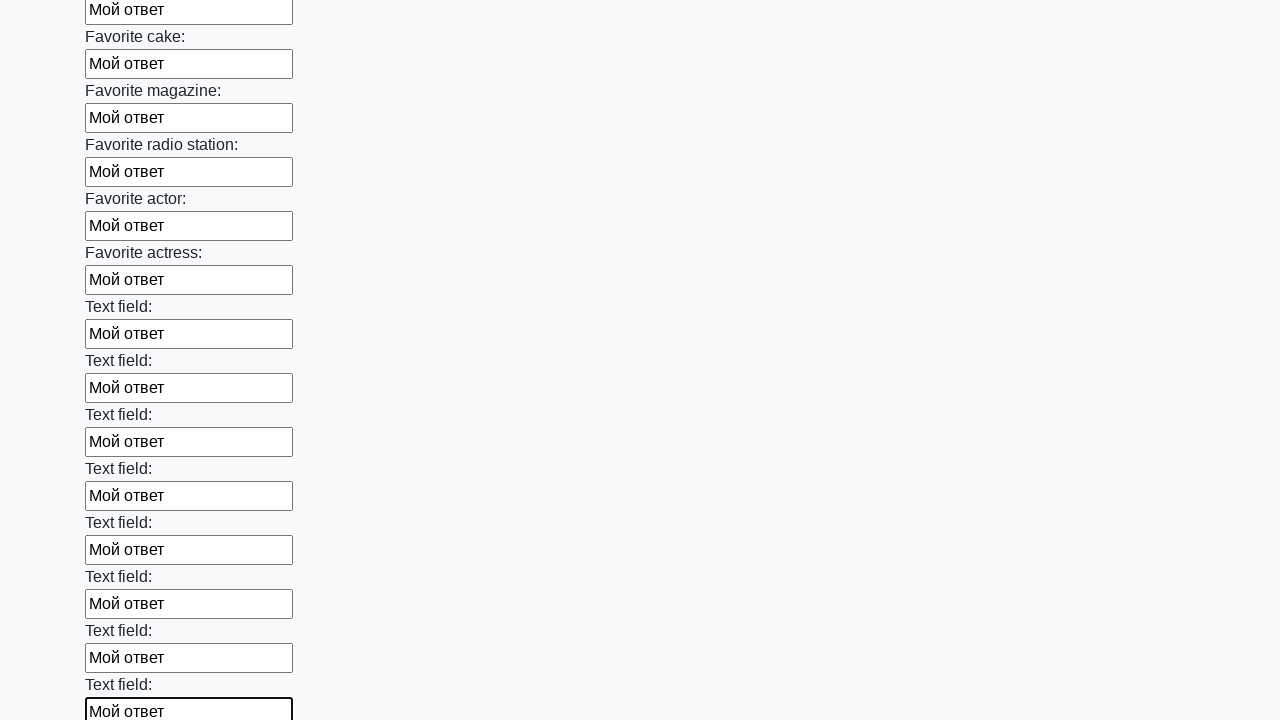

Filled an input field with 'Мой ответ' on input >> nth=34
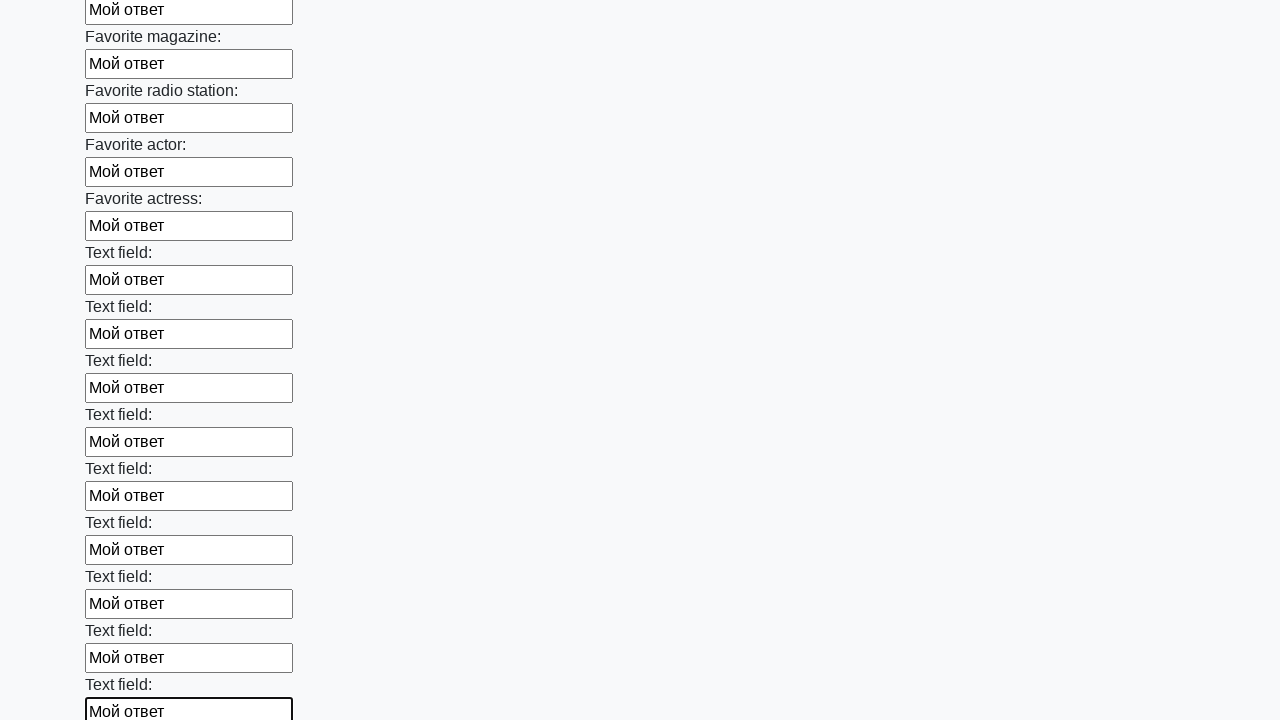

Filled an input field with 'Мой ответ' on input >> nth=35
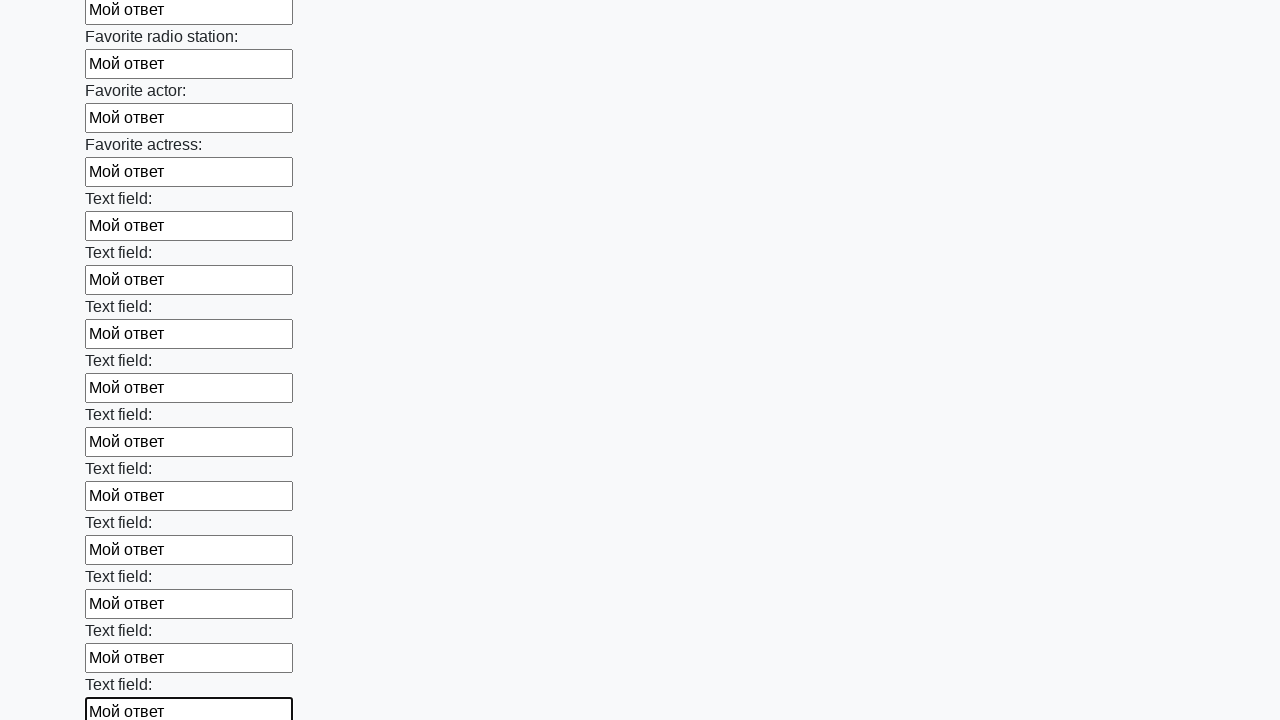

Filled an input field with 'Мой ответ' on input >> nth=36
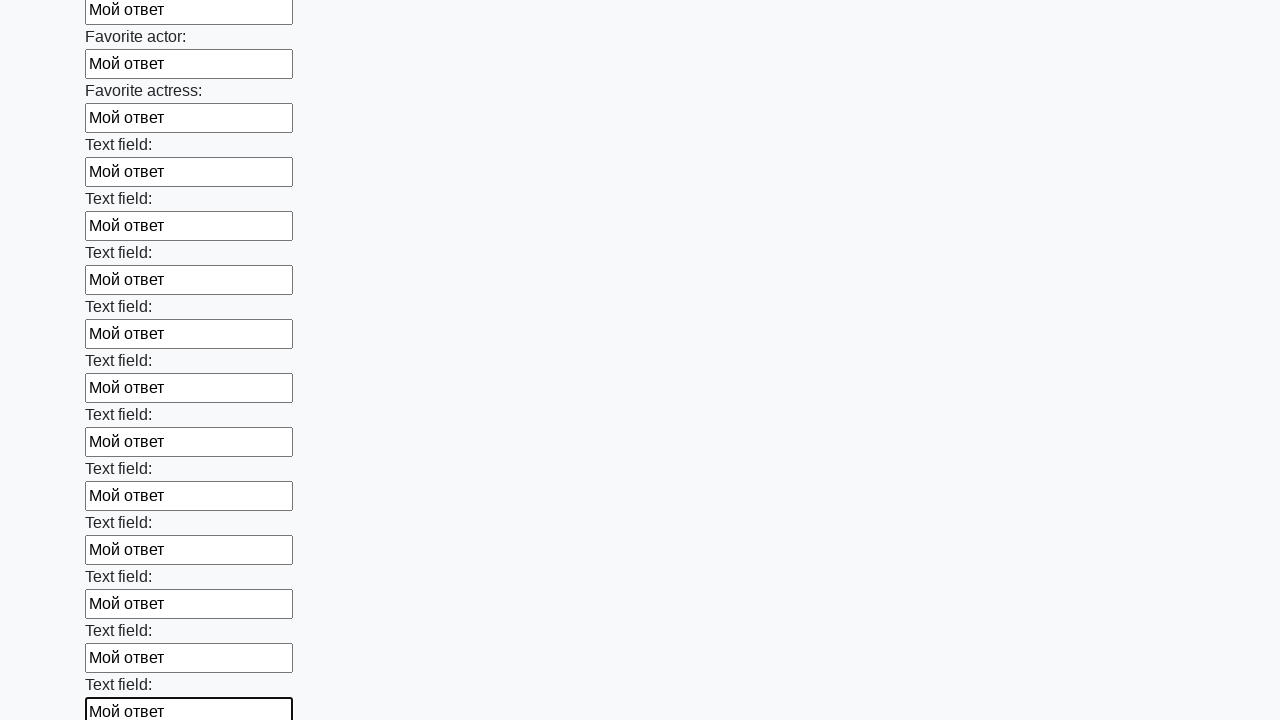

Filled an input field with 'Мой ответ' on input >> nth=37
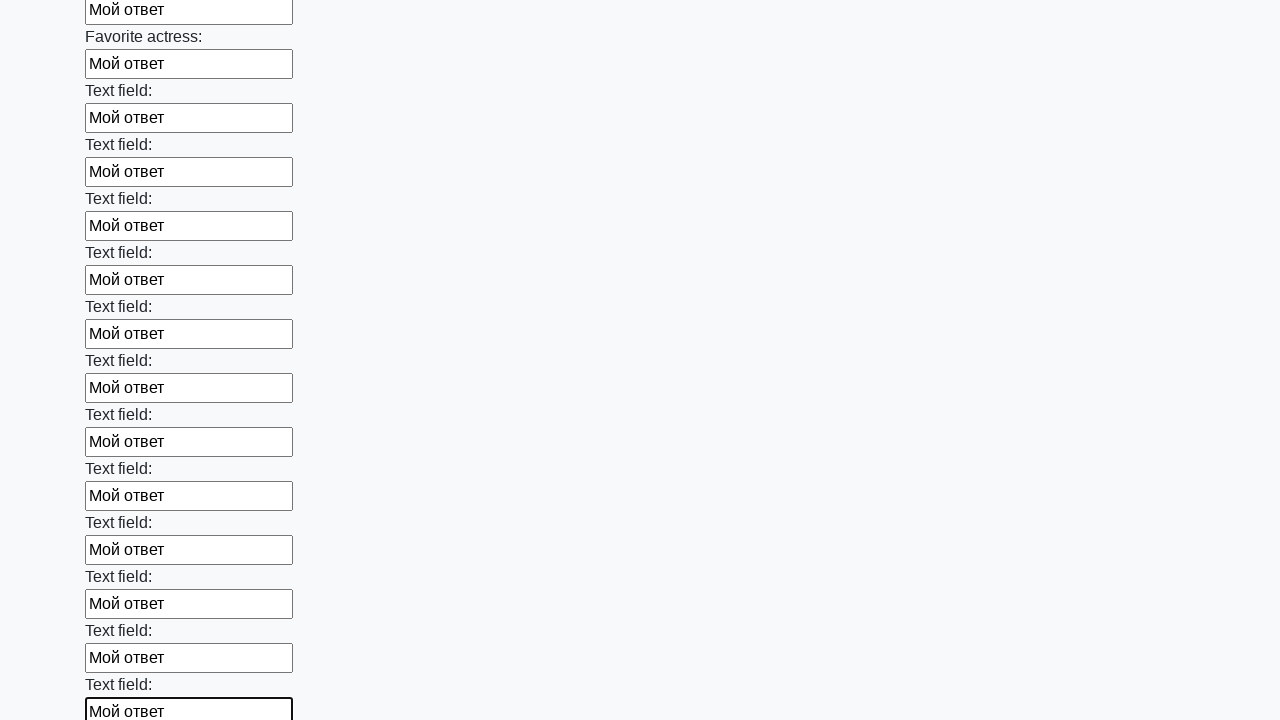

Filled an input field with 'Мой ответ' on input >> nth=38
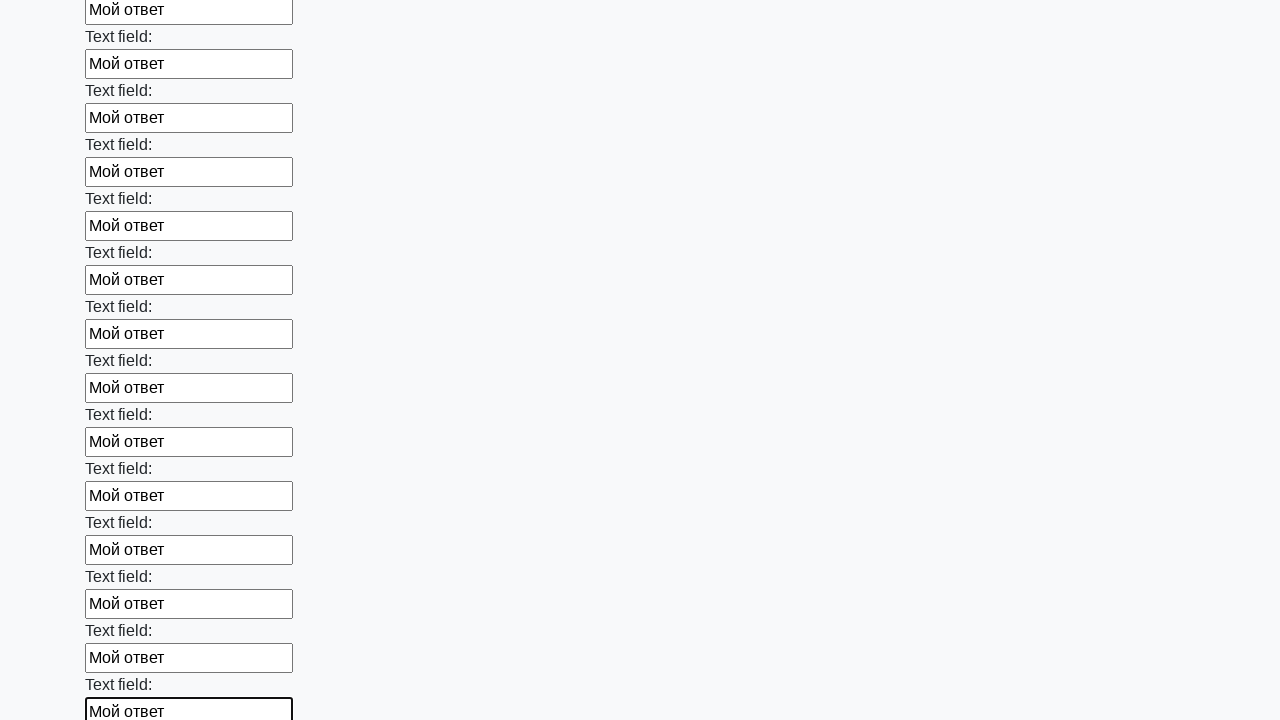

Filled an input field with 'Мой ответ' on input >> nth=39
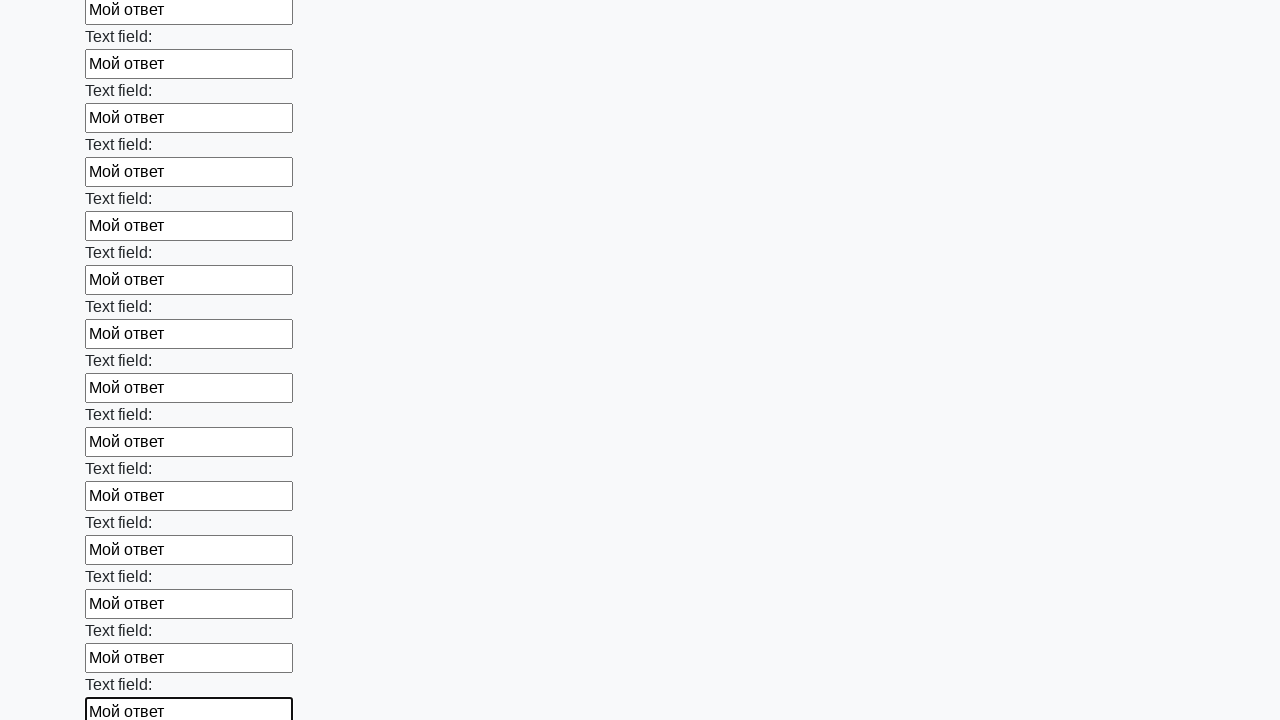

Filled an input field with 'Мой ответ' on input >> nth=40
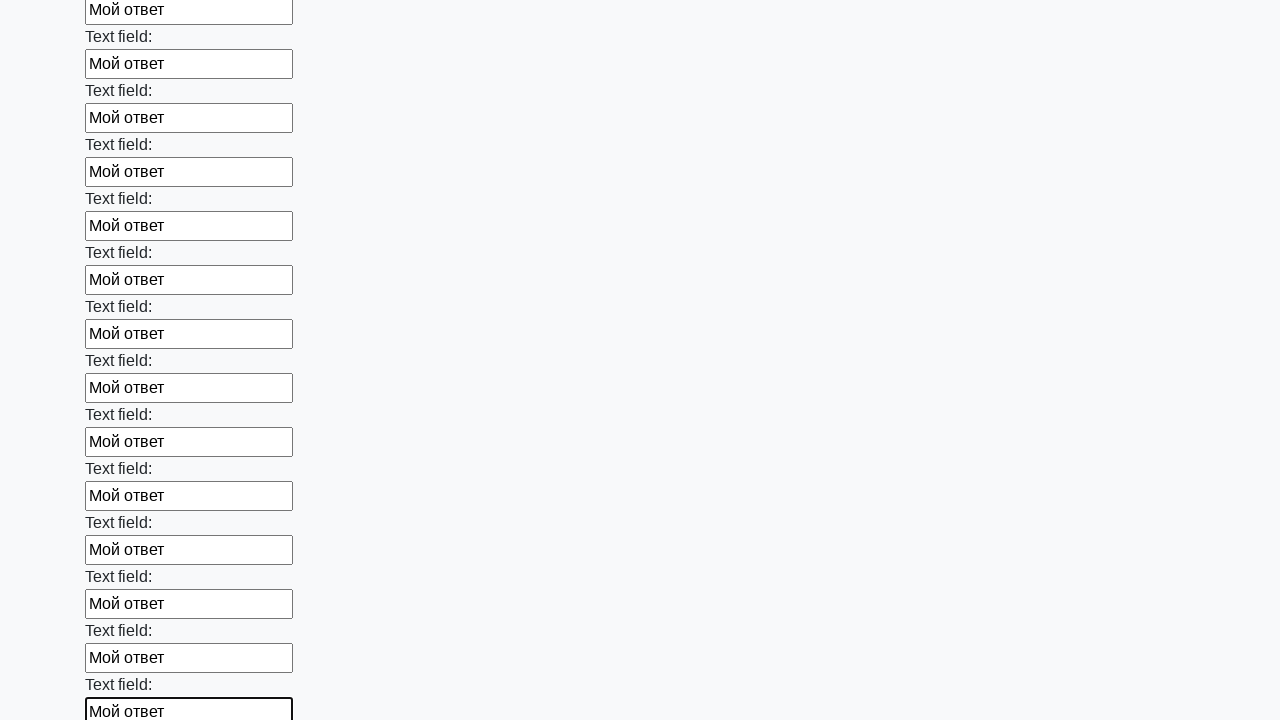

Filled an input field with 'Мой ответ' on input >> nth=41
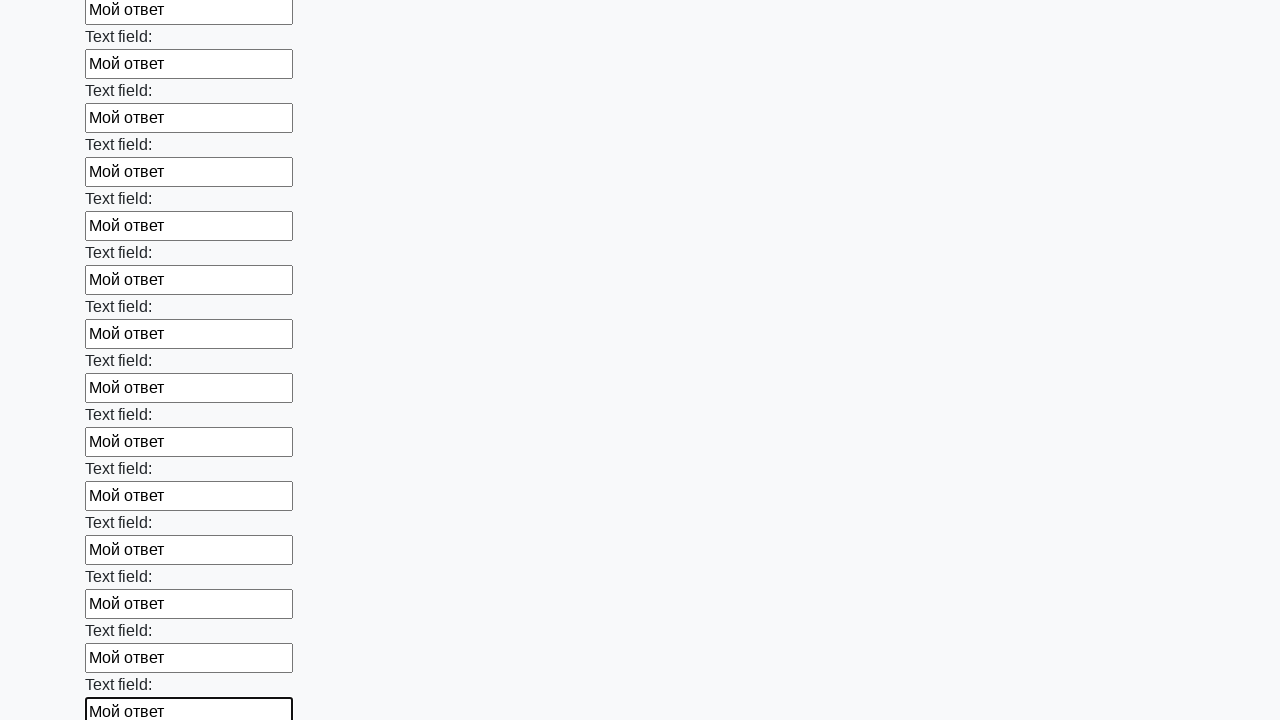

Filled an input field with 'Мой ответ' on input >> nth=42
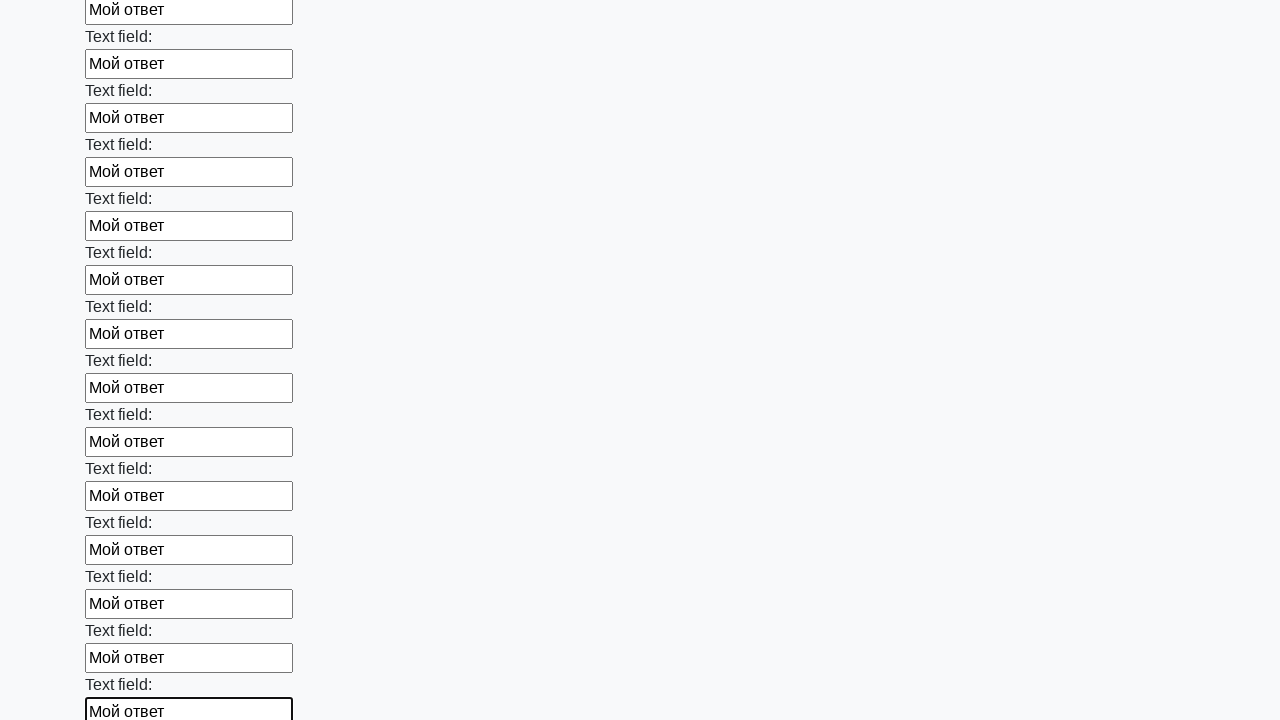

Filled an input field with 'Мой ответ' on input >> nth=43
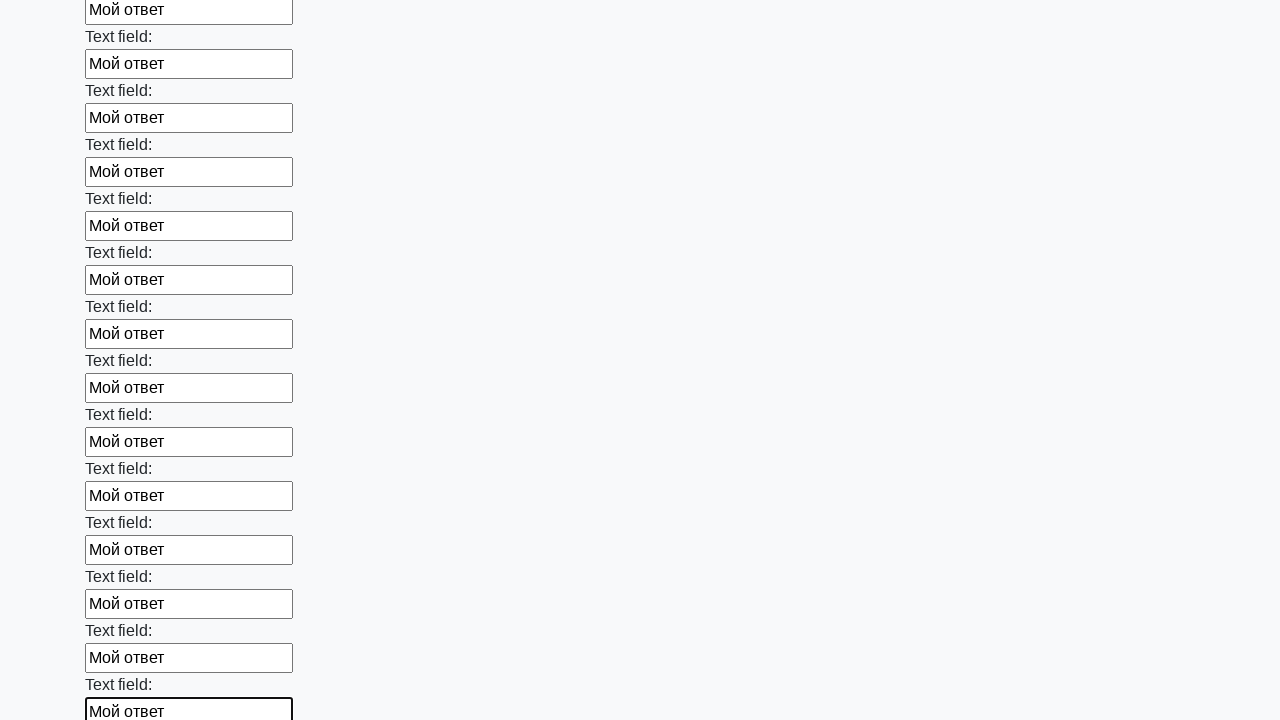

Filled an input field with 'Мой ответ' on input >> nth=44
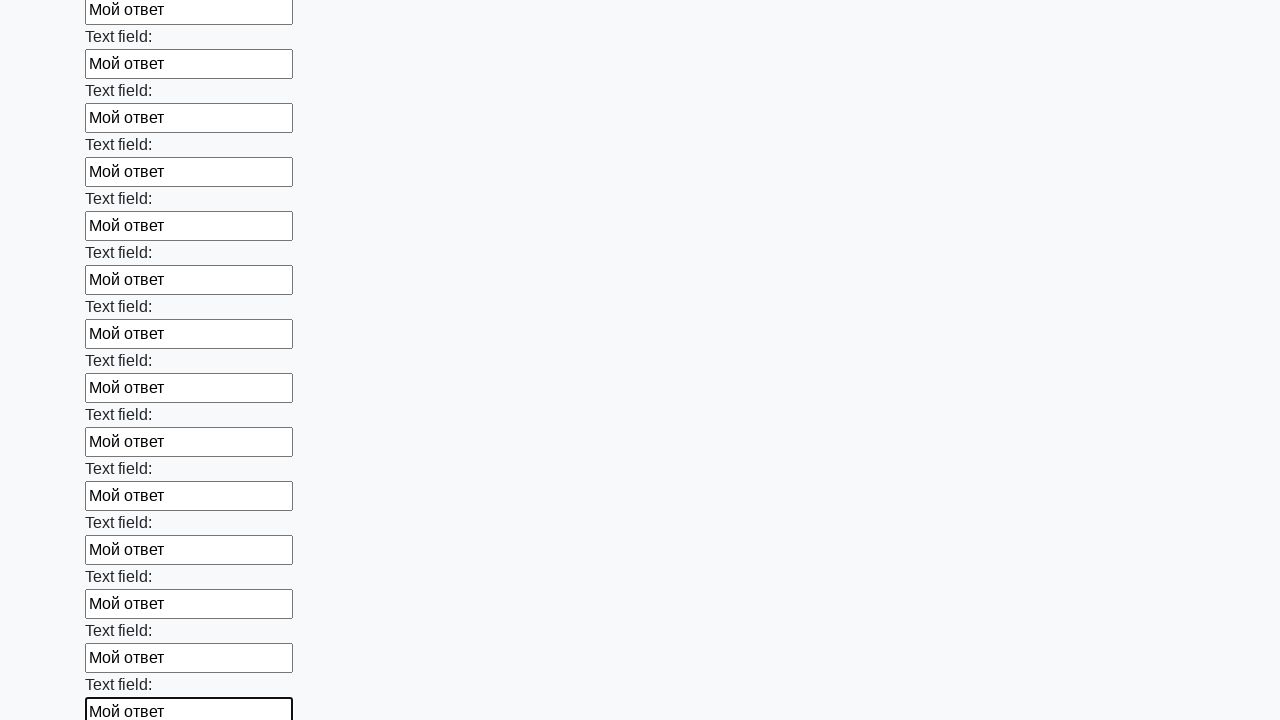

Filled an input field with 'Мой ответ' on input >> nth=45
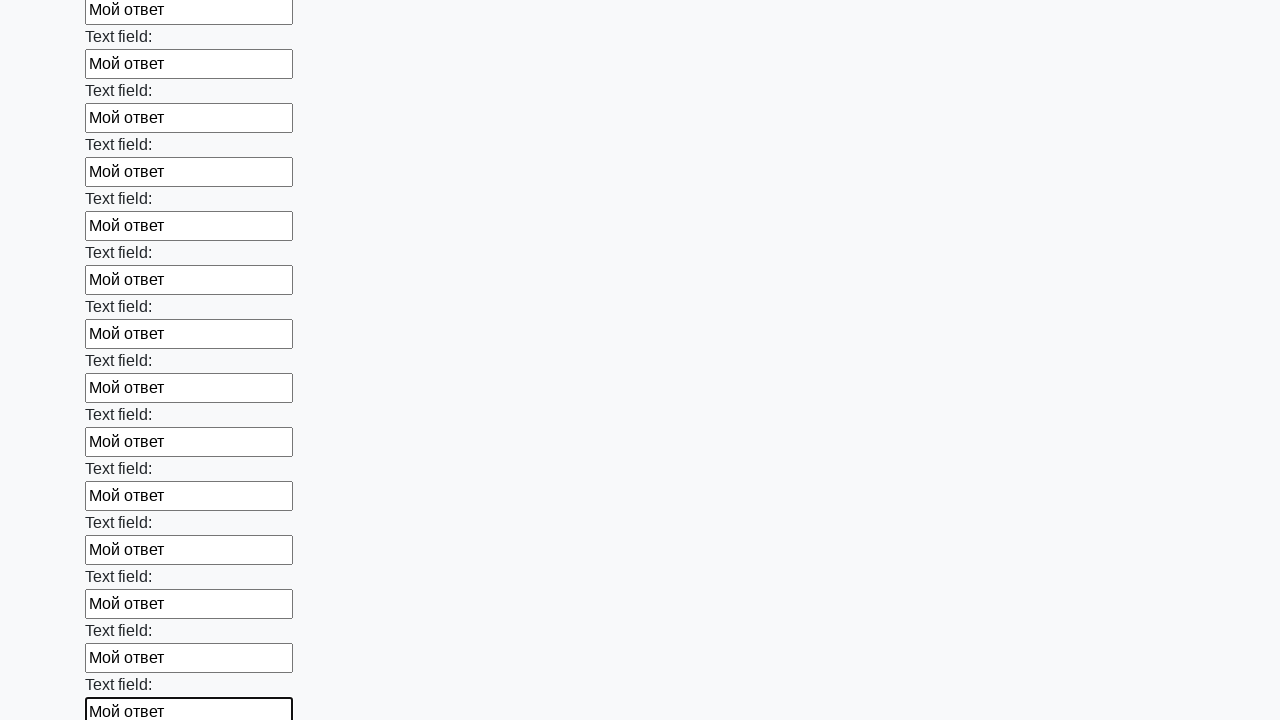

Filled an input field with 'Мой ответ' on input >> nth=46
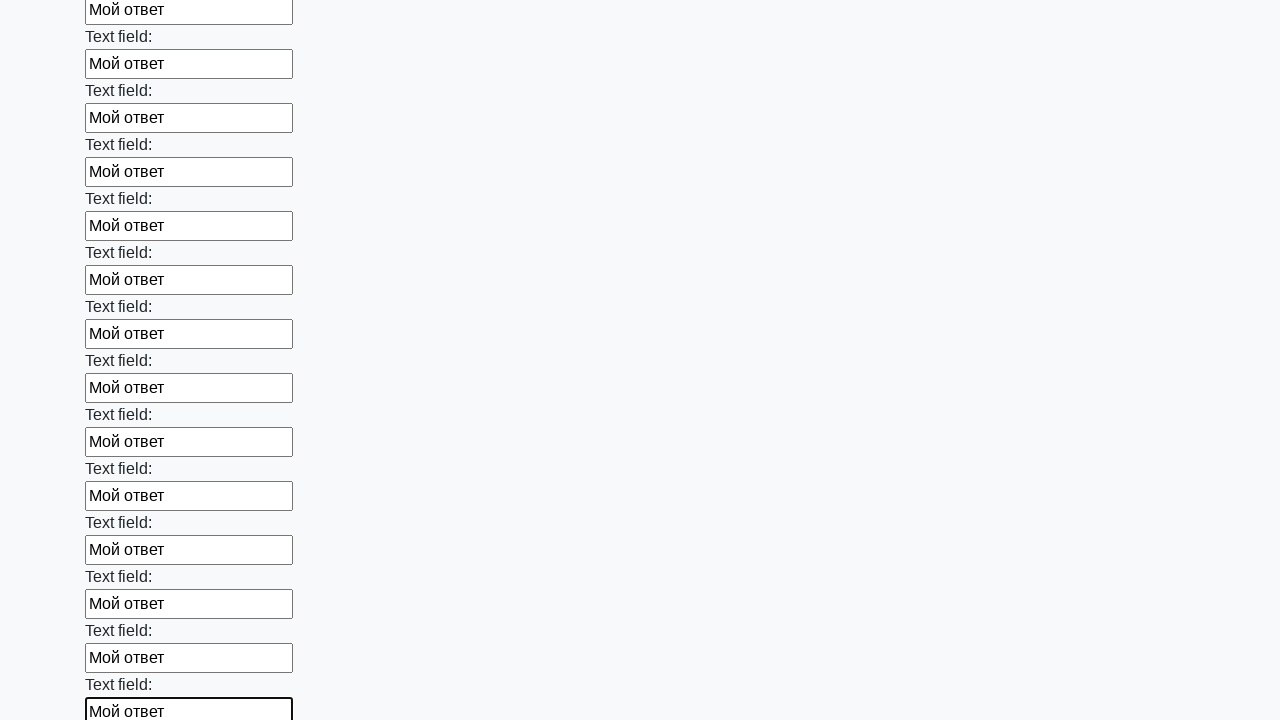

Filled an input field with 'Мой ответ' on input >> nth=47
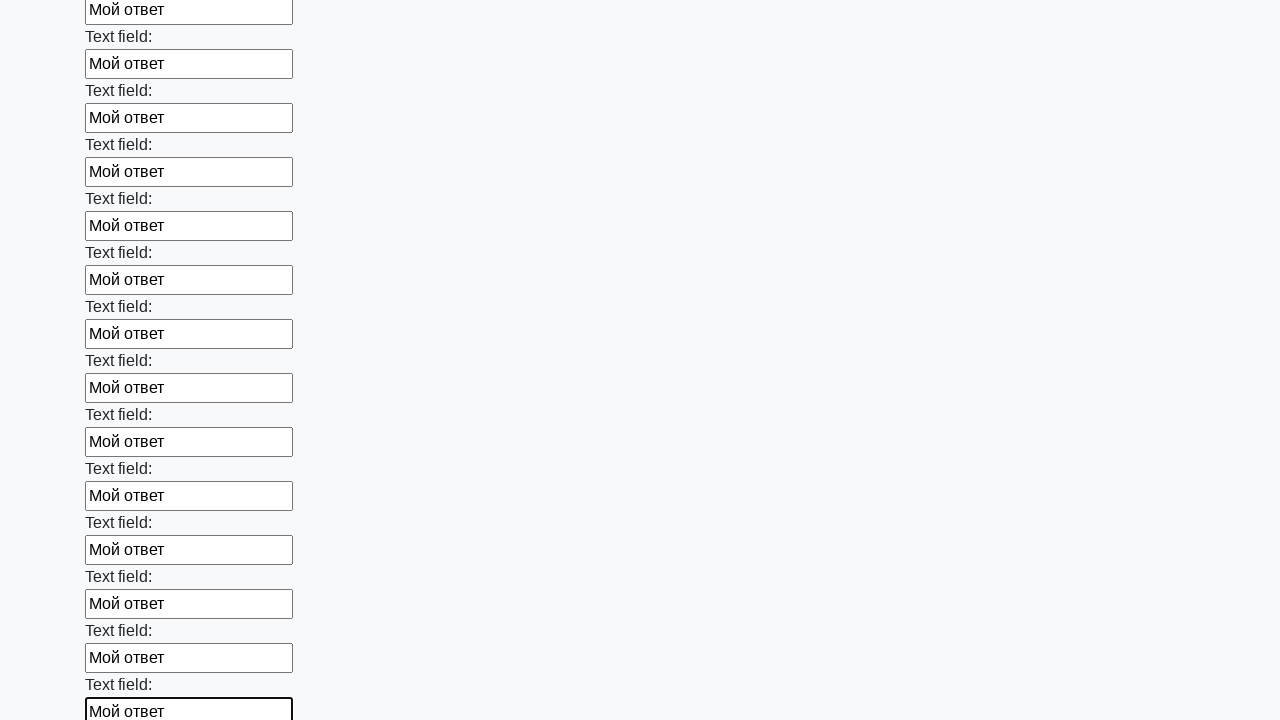

Filled an input field with 'Мой ответ' on input >> nth=48
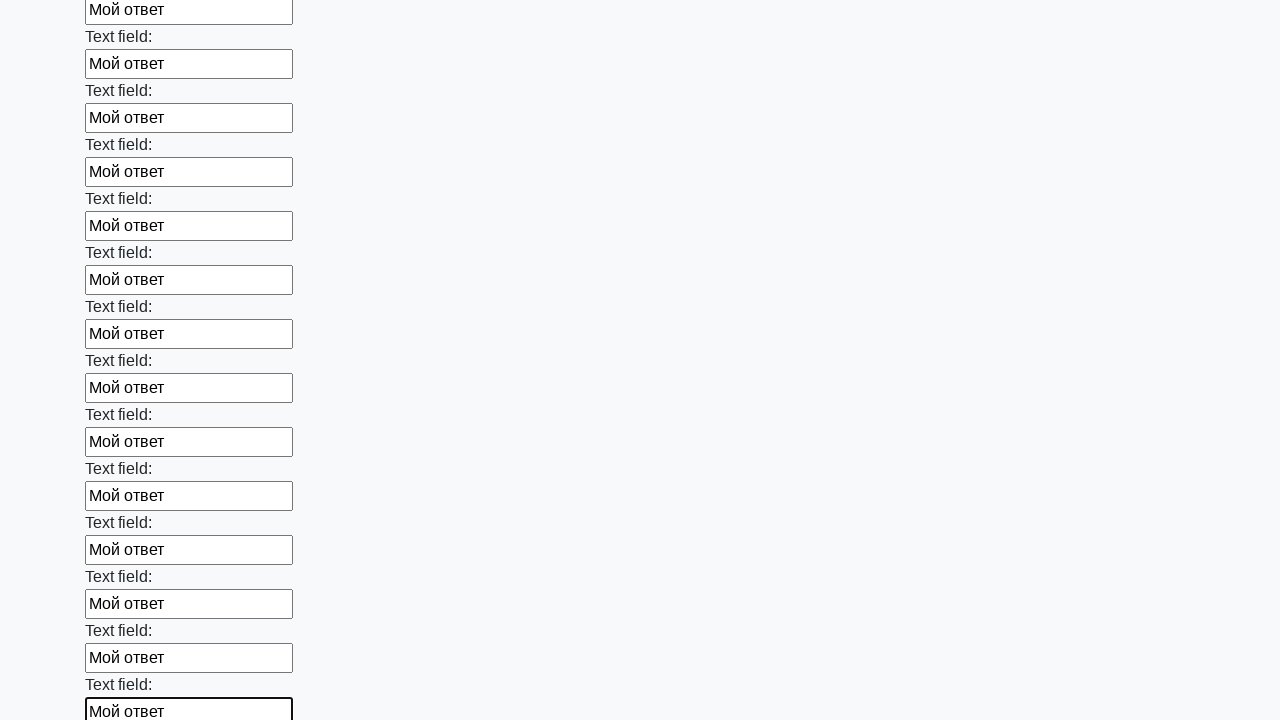

Filled an input field with 'Мой ответ' on input >> nth=49
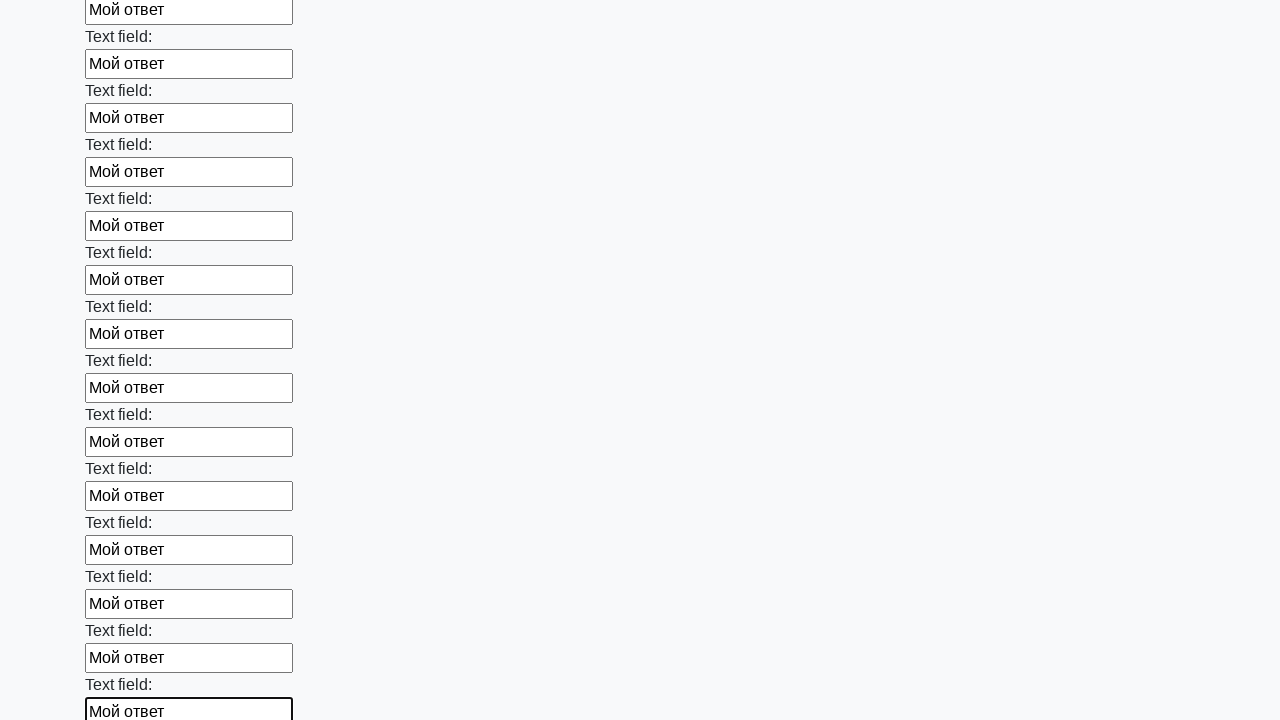

Filled an input field with 'Мой ответ' on input >> nth=50
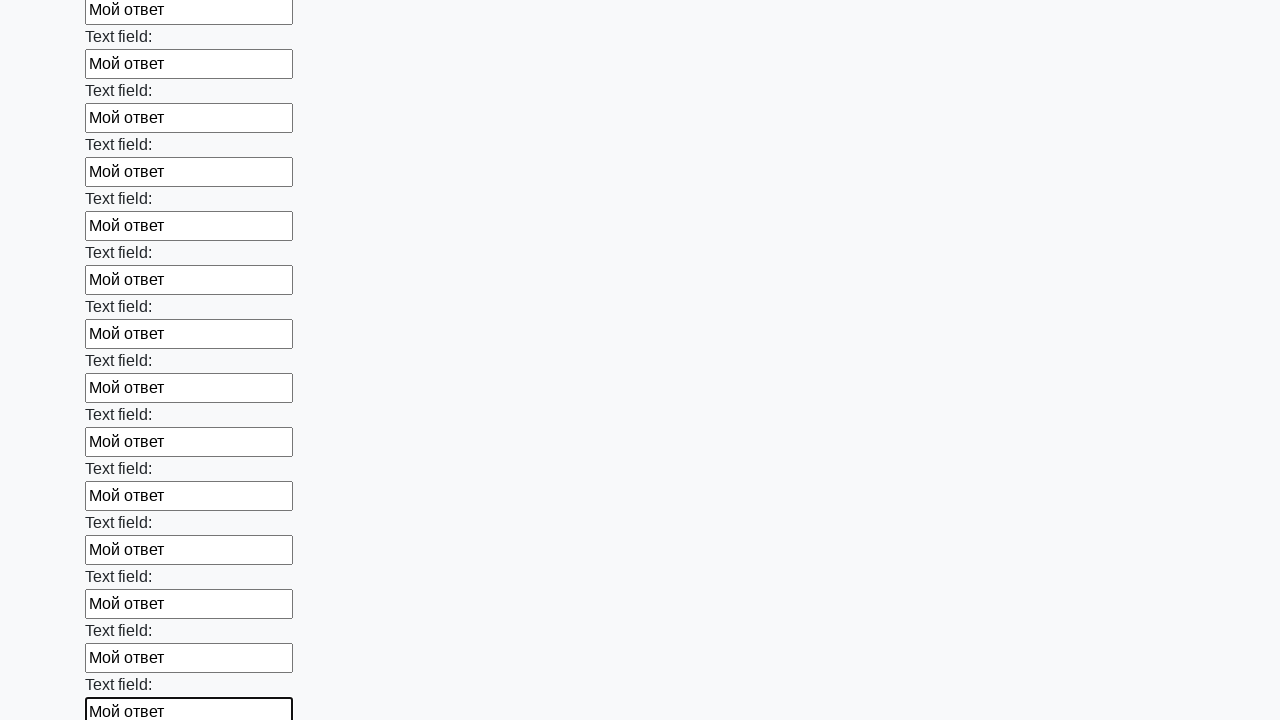

Filled an input field with 'Мой ответ' on input >> nth=51
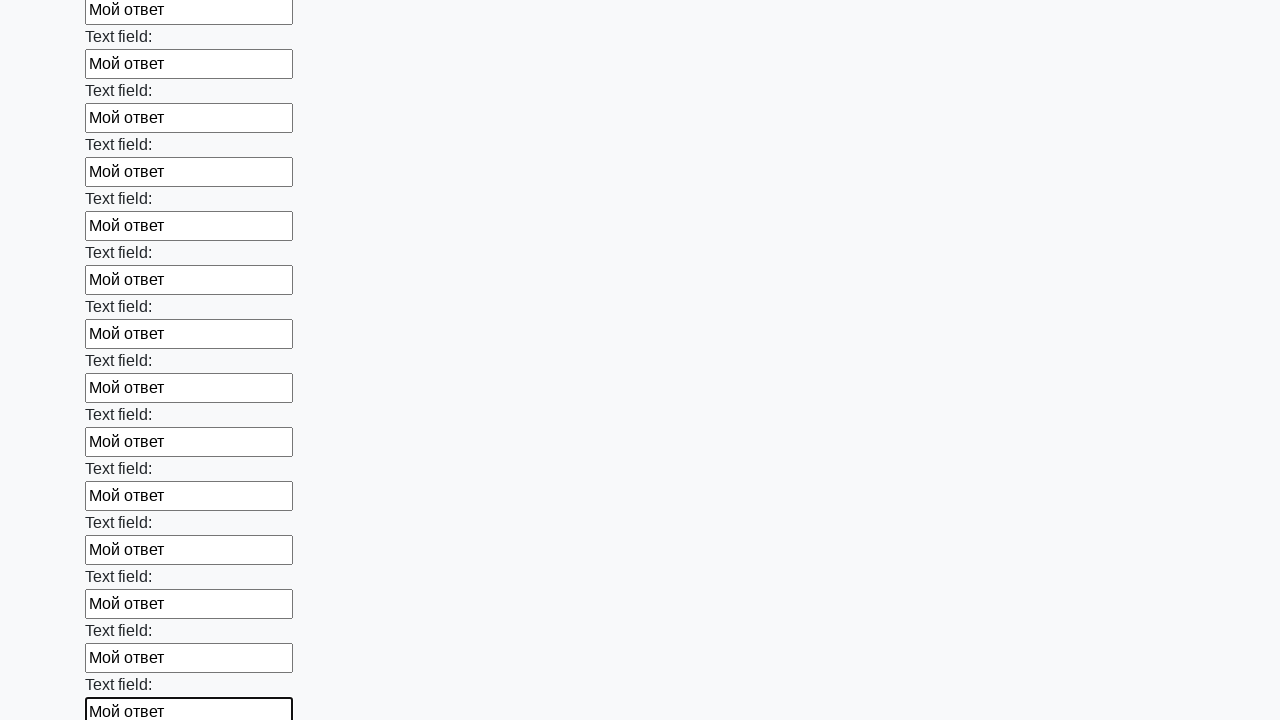

Filled an input field with 'Мой ответ' on input >> nth=52
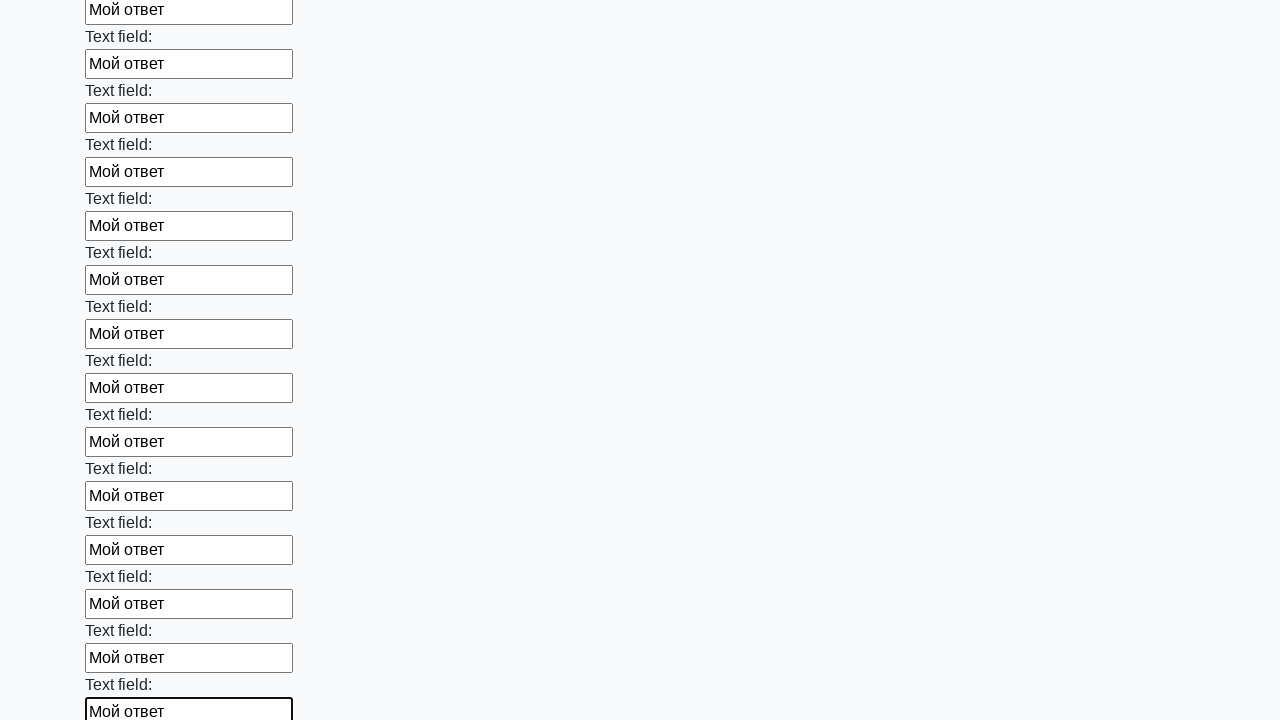

Filled an input field with 'Мой ответ' on input >> nth=53
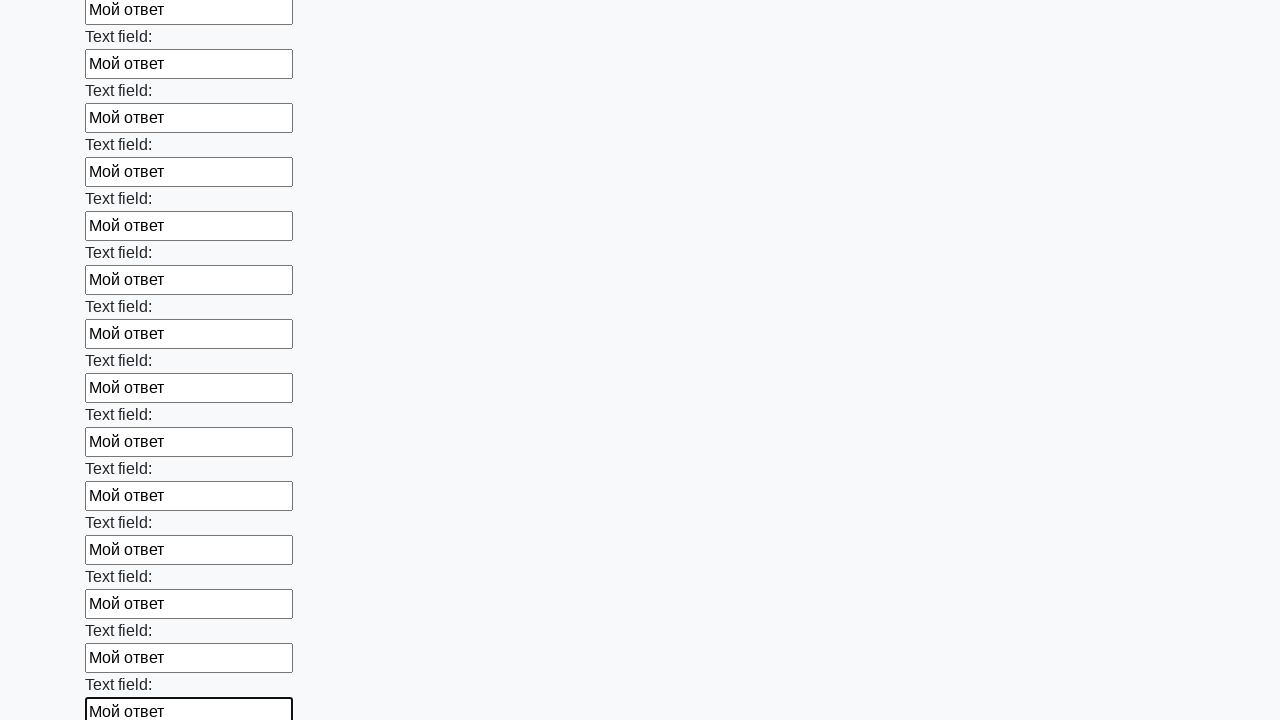

Filled an input field with 'Мой ответ' on input >> nth=54
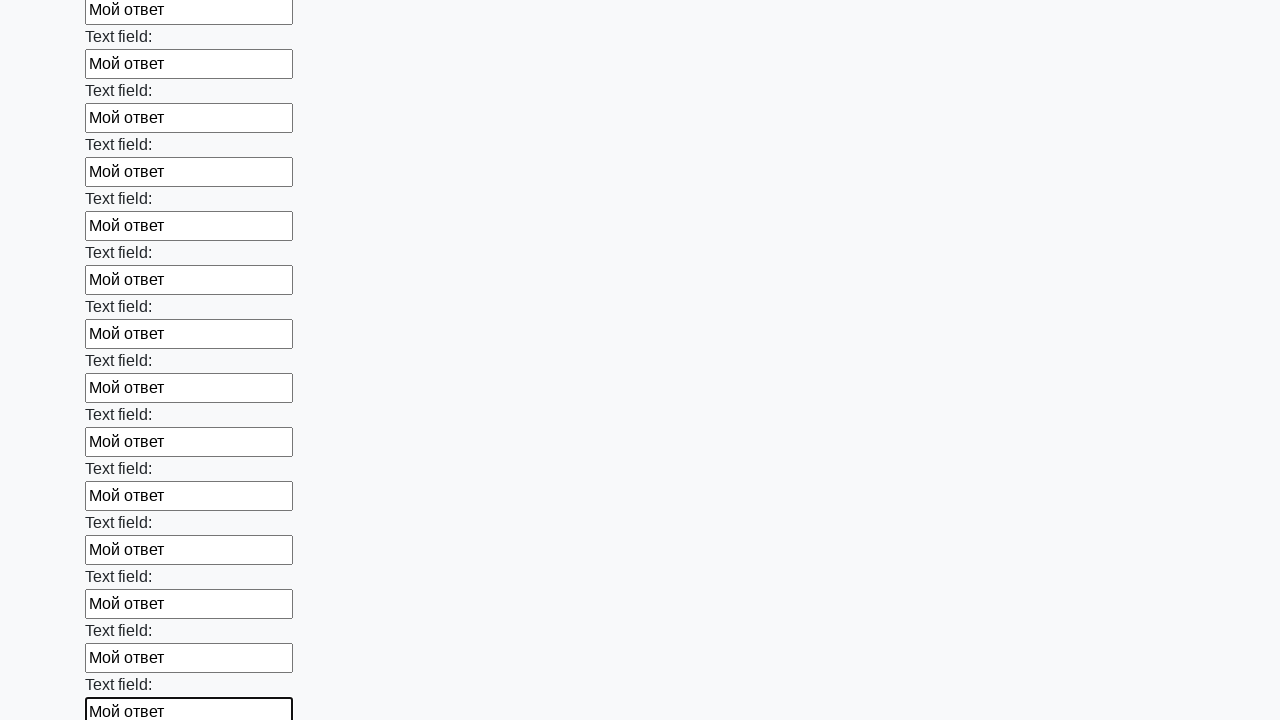

Filled an input field with 'Мой ответ' on input >> nth=55
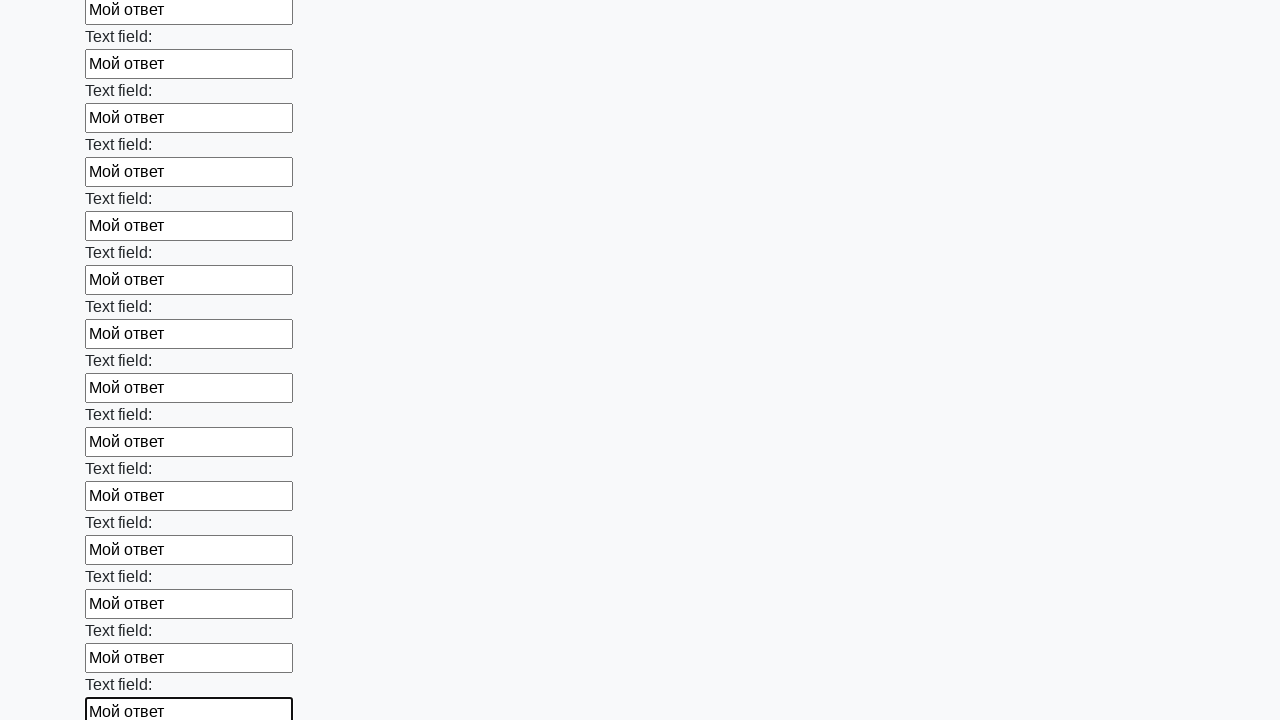

Filled an input field with 'Мой ответ' on input >> nth=56
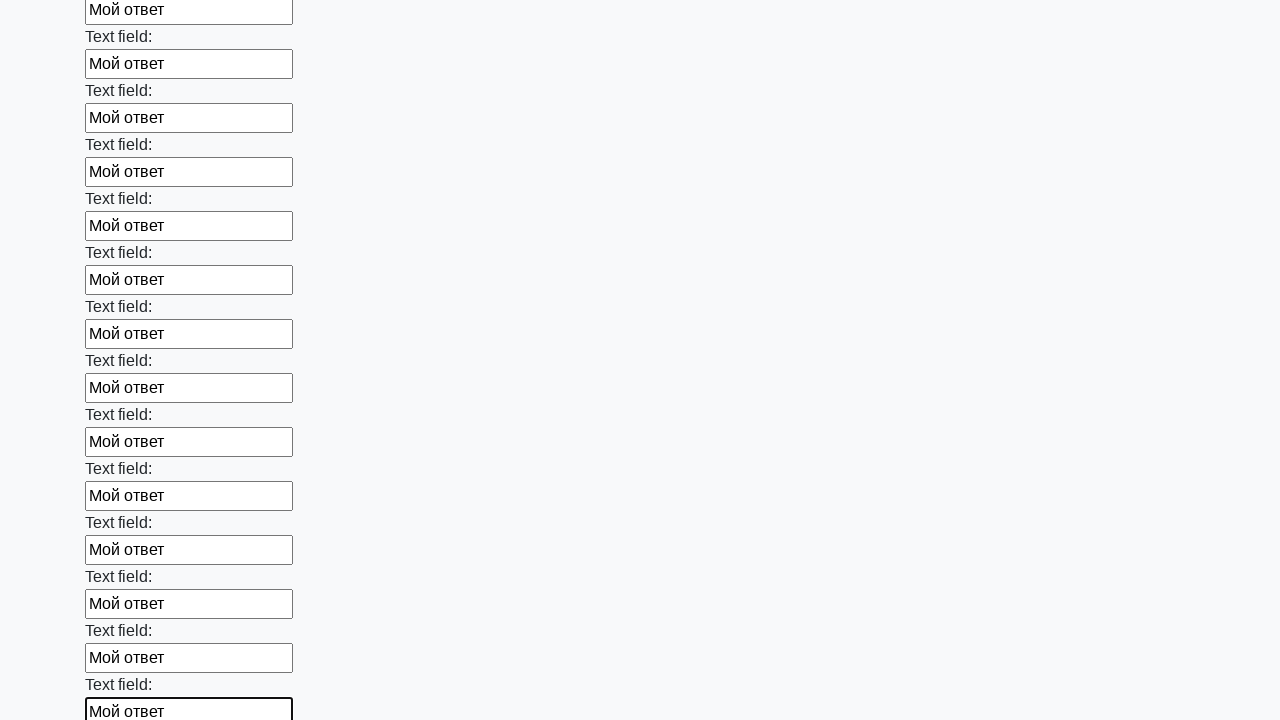

Filled an input field with 'Мой ответ' on input >> nth=57
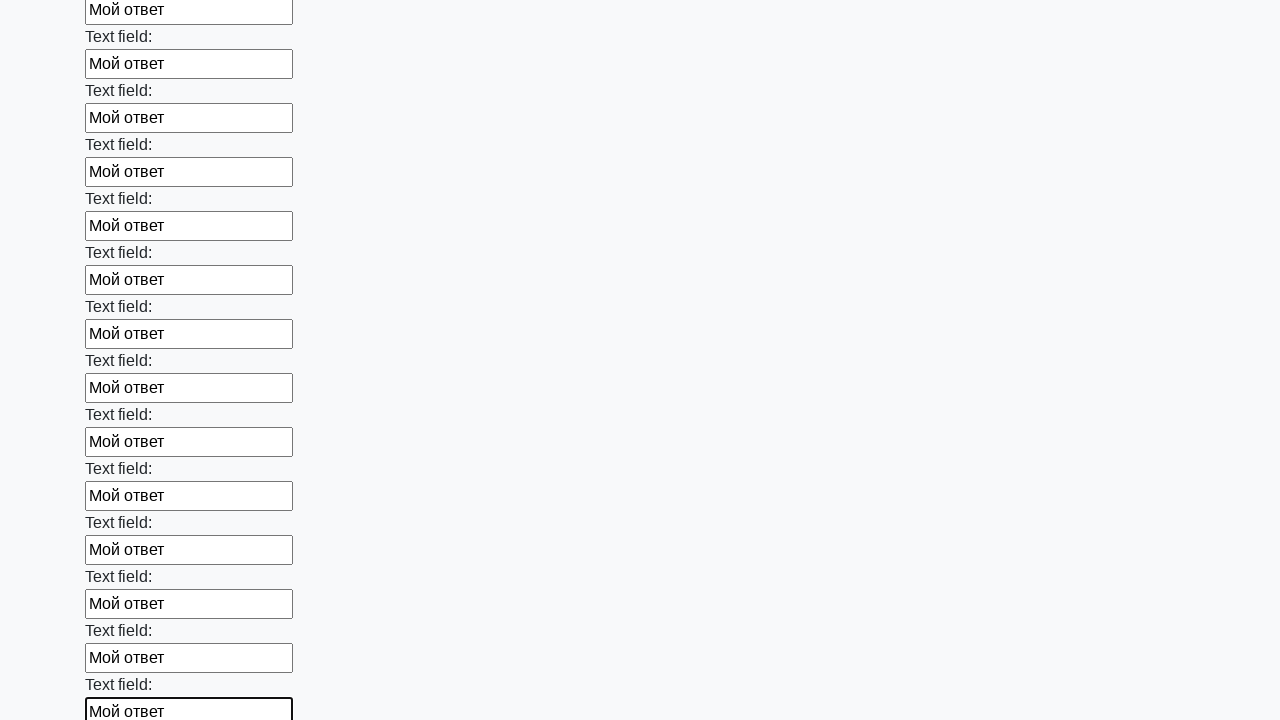

Filled an input field with 'Мой ответ' on input >> nth=58
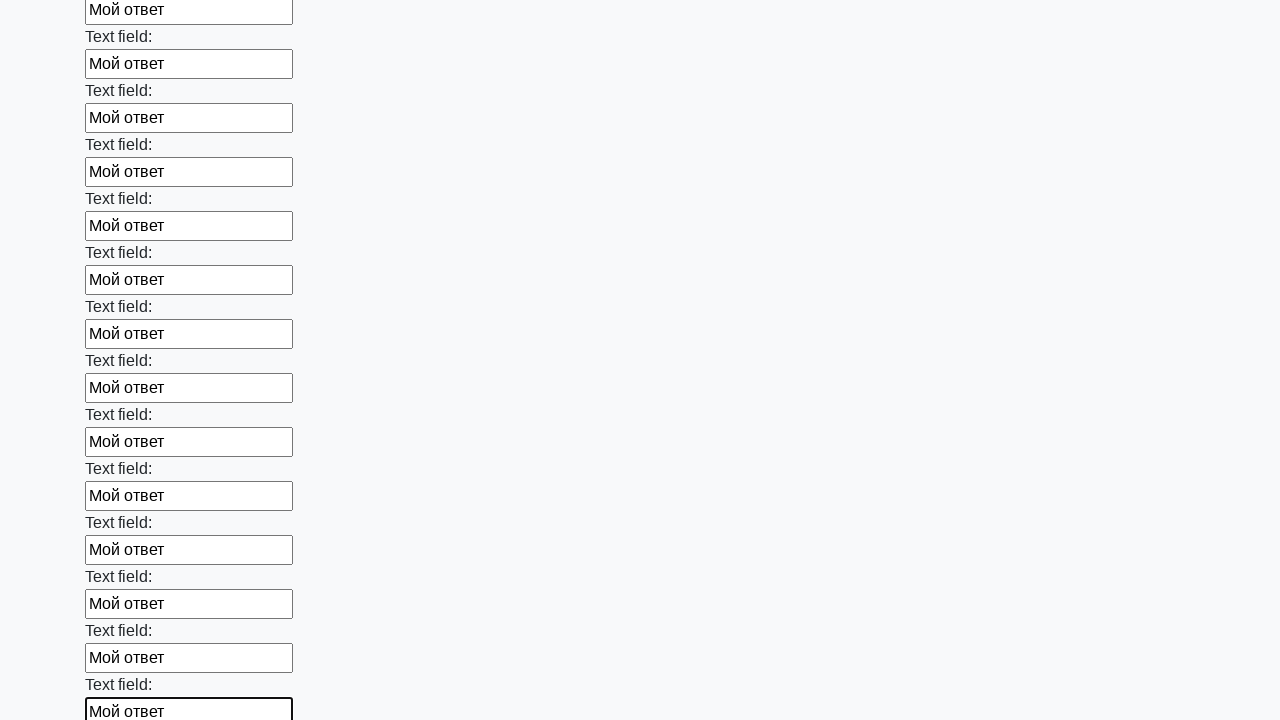

Filled an input field with 'Мой ответ' on input >> nth=59
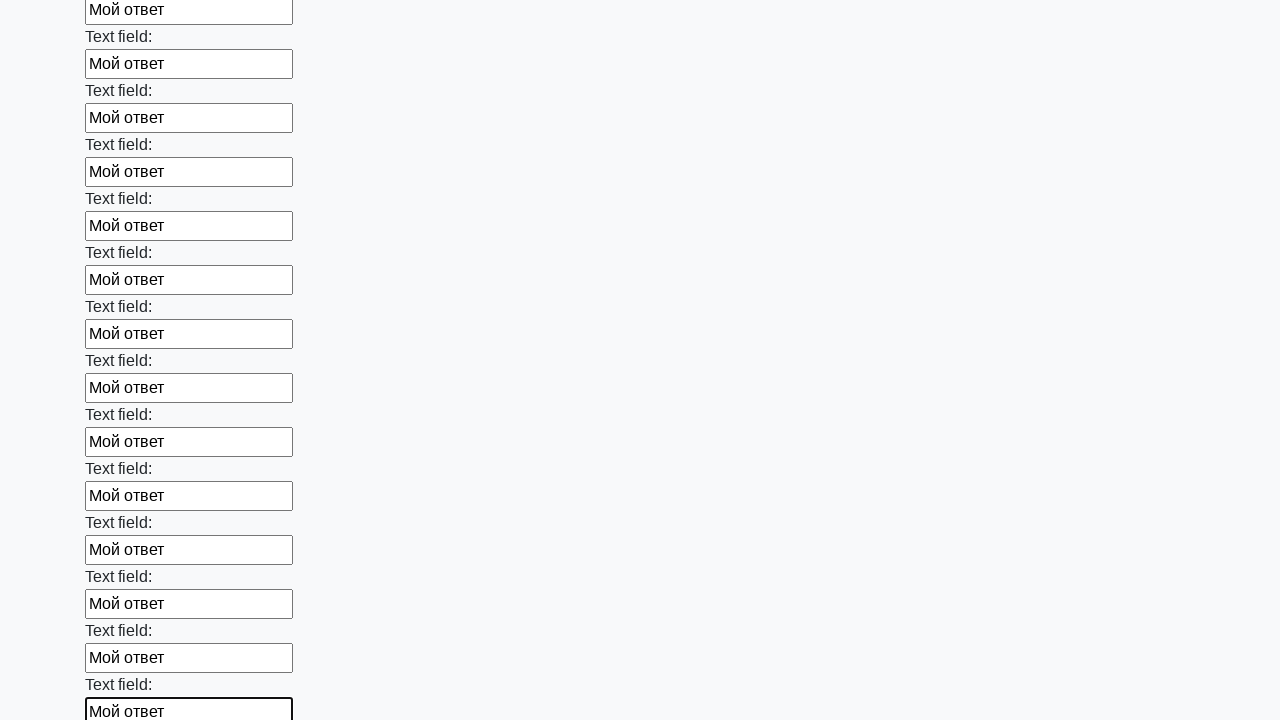

Filled an input field with 'Мой ответ' on input >> nth=60
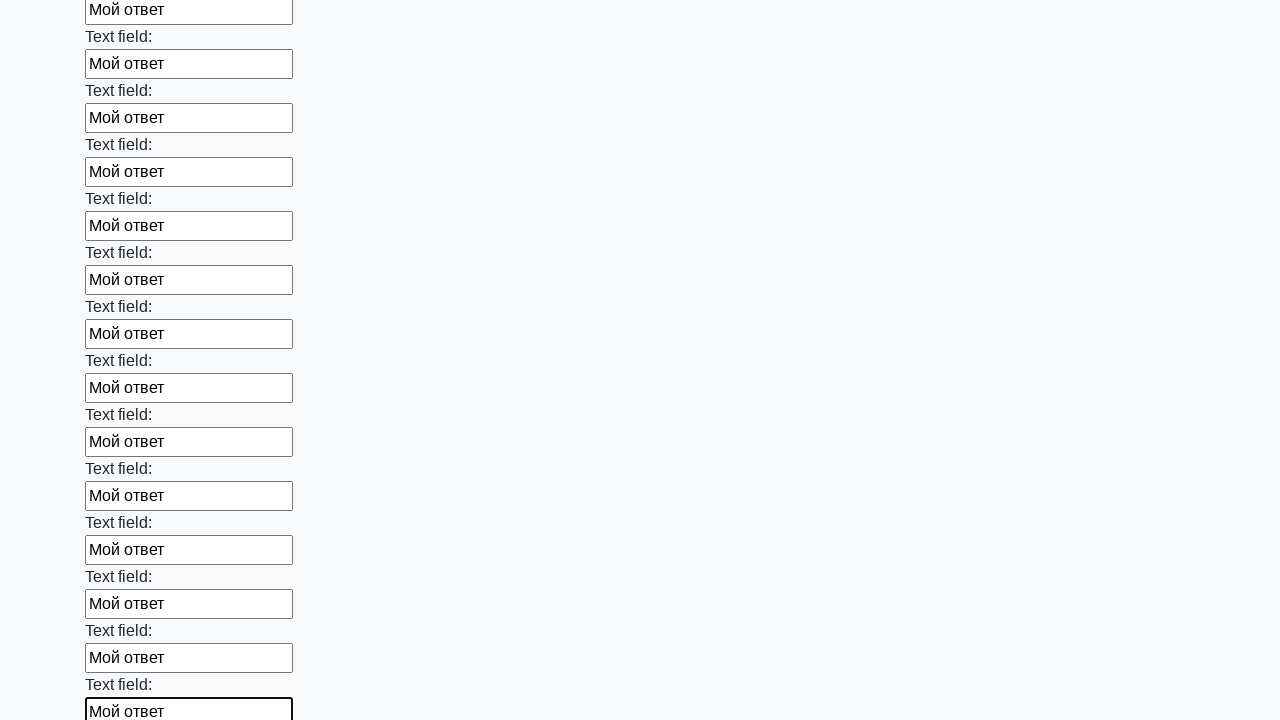

Filled an input field with 'Мой ответ' on input >> nth=61
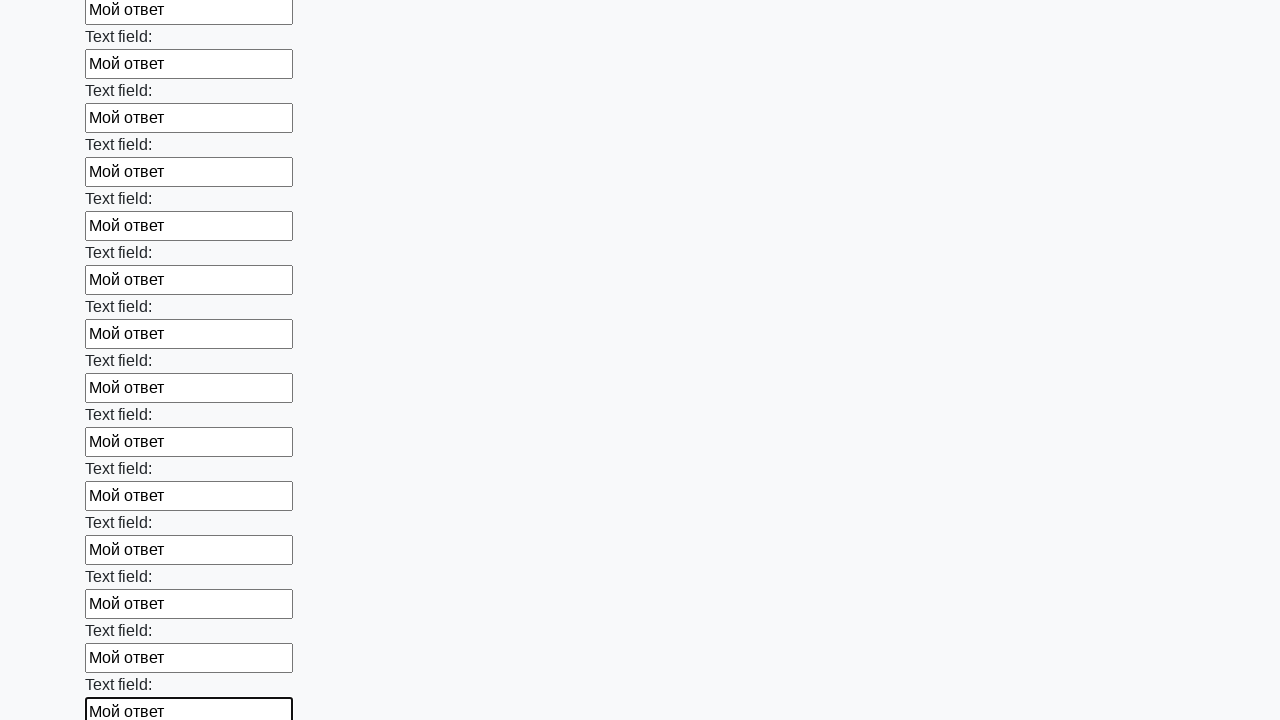

Filled an input field with 'Мой ответ' on input >> nth=62
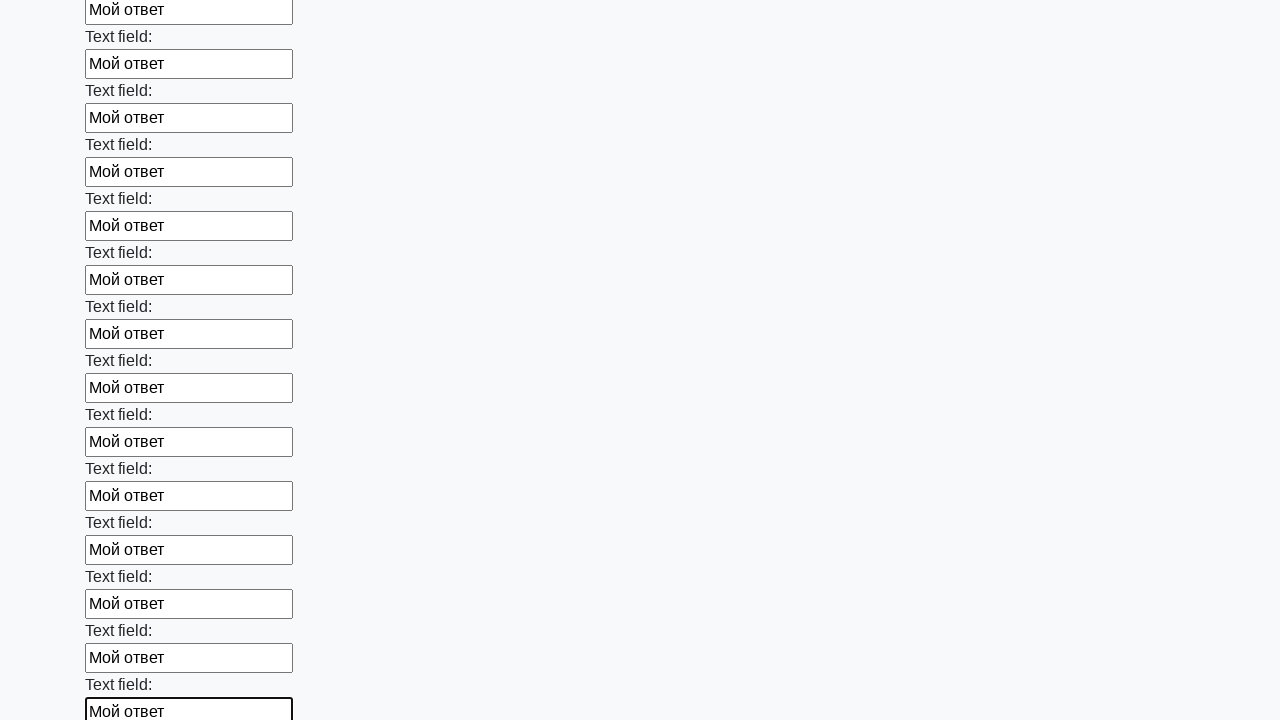

Filled an input field with 'Мой ответ' on input >> nth=63
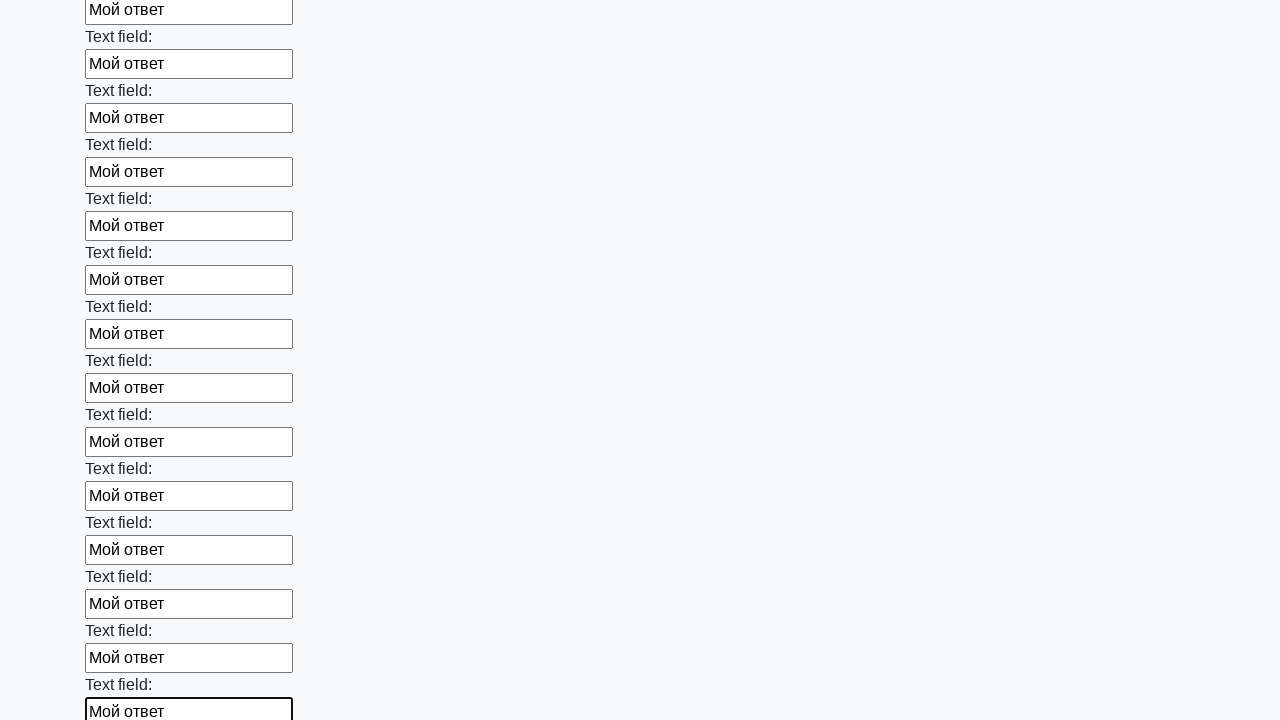

Filled an input field with 'Мой ответ' on input >> nth=64
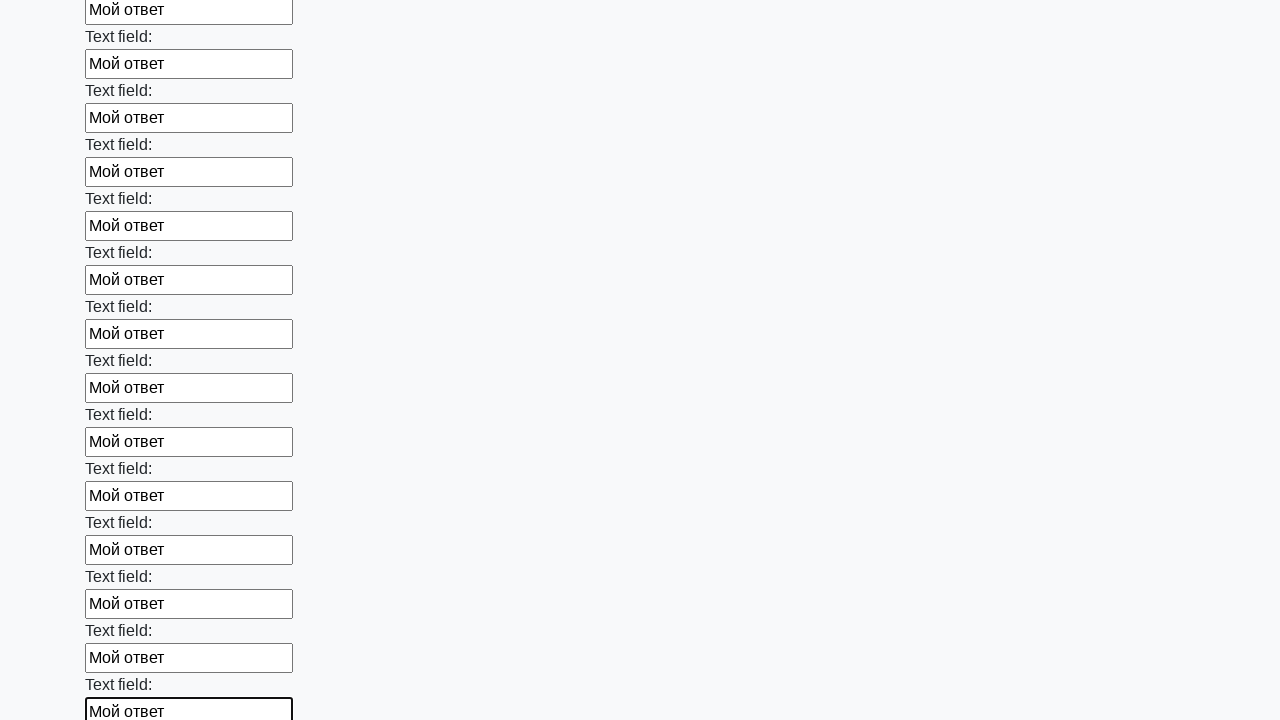

Filled an input field with 'Мой ответ' on input >> nth=65
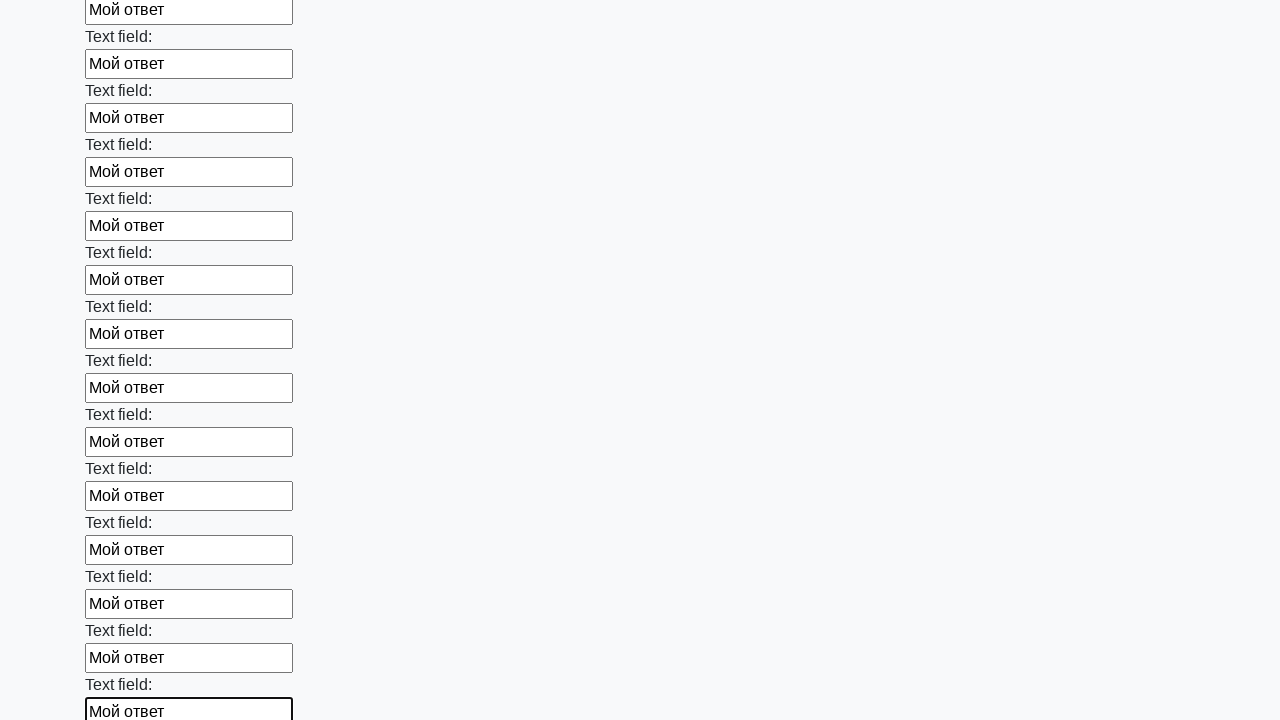

Filled an input field with 'Мой ответ' on input >> nth=66
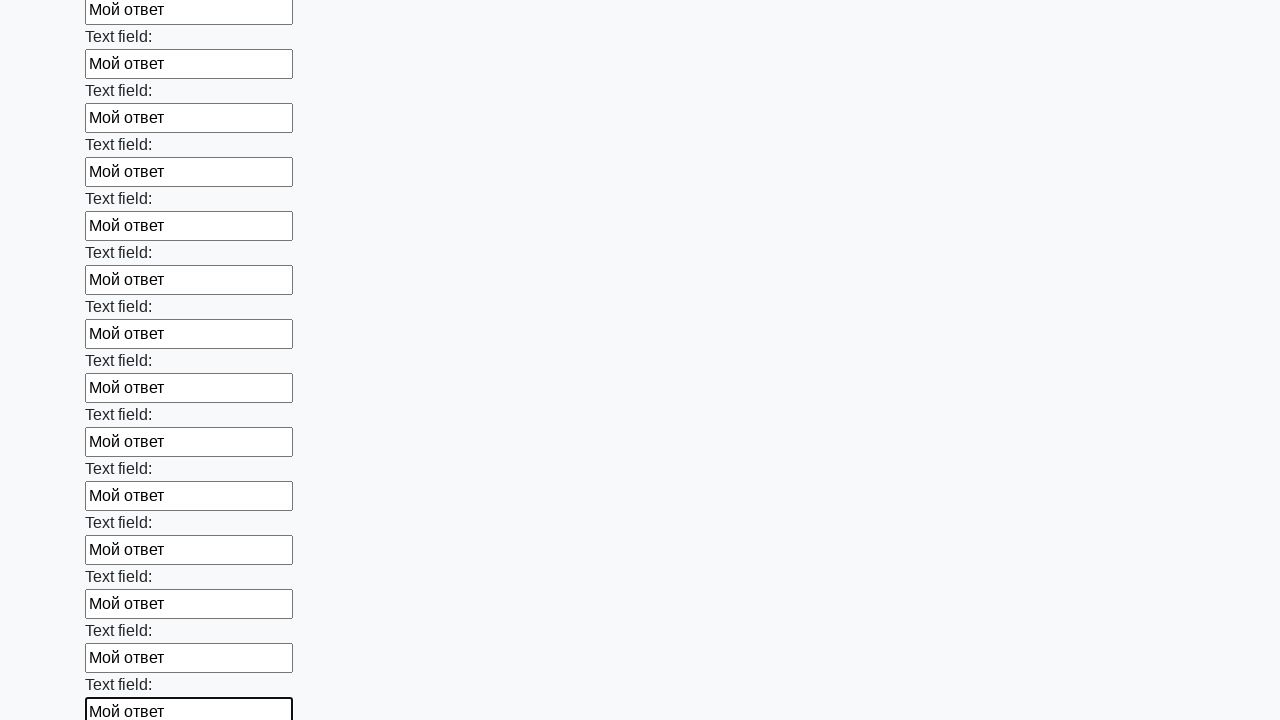

Filled an input field with 'Мой ответ' on input >> nth=67
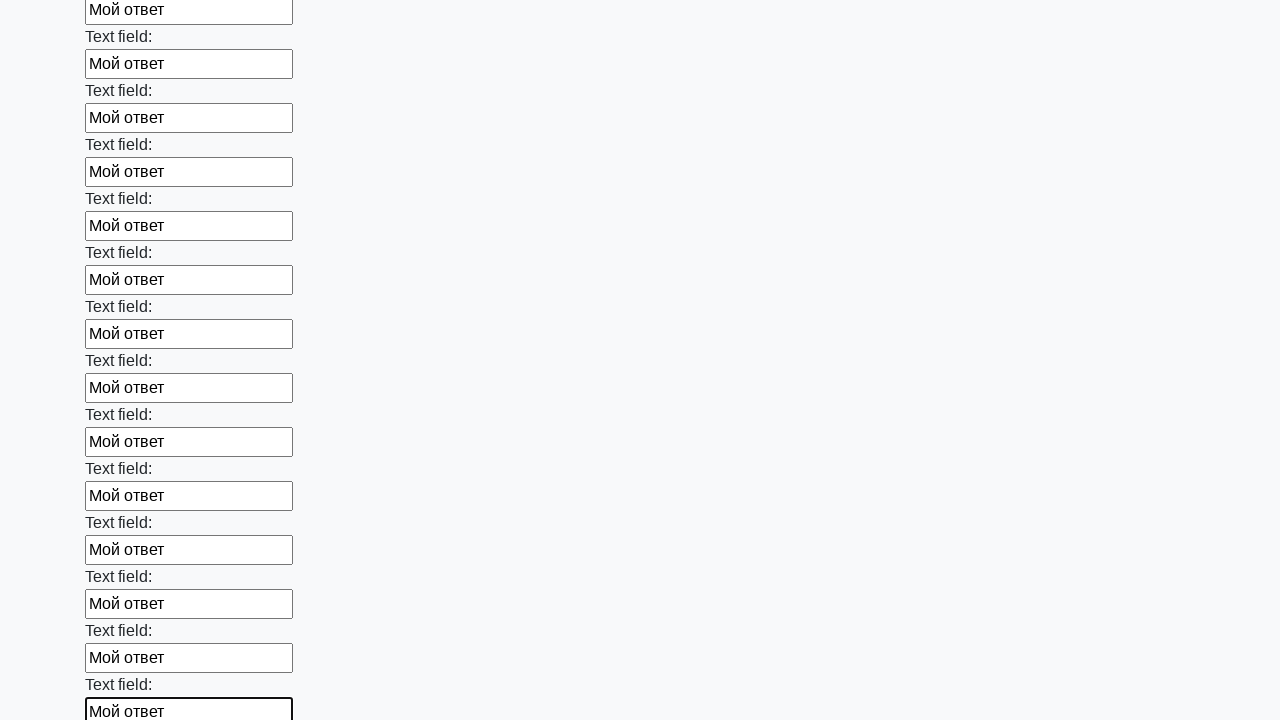

Filled an input field with 'Мой ответ' on input >> nth=68
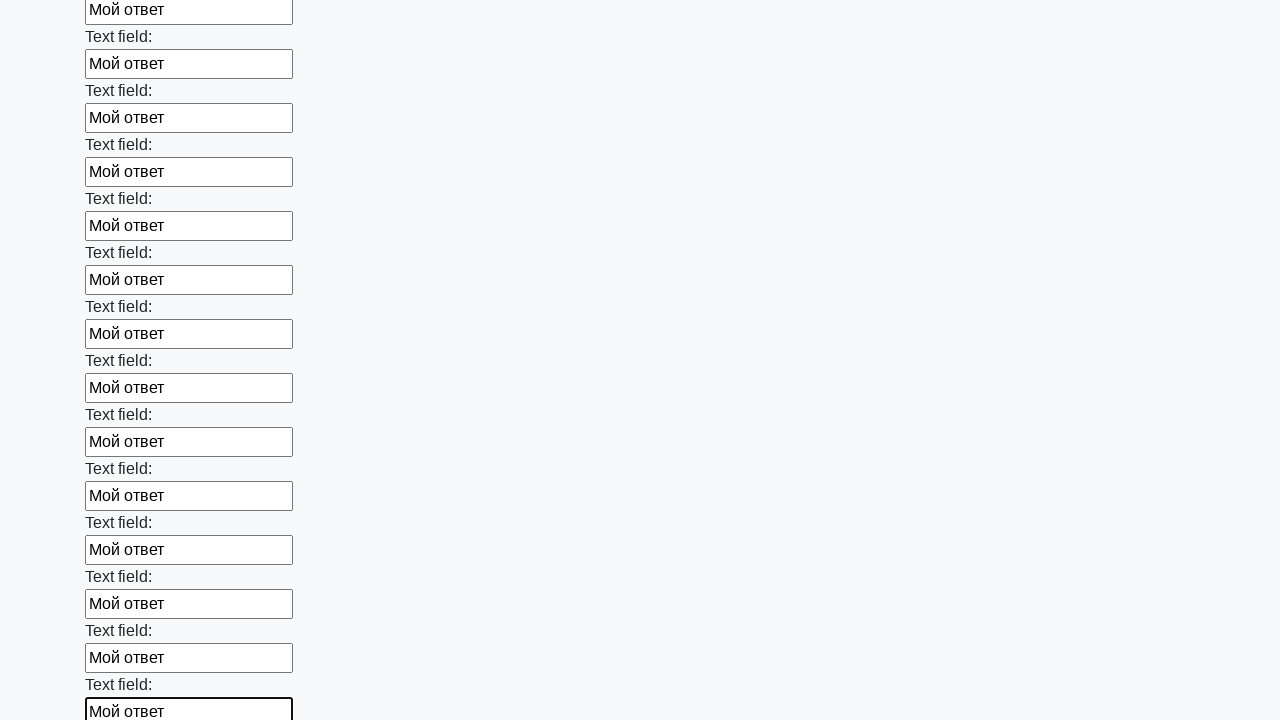

Filled an input field with 'Мой ответ' on input >> nth=69
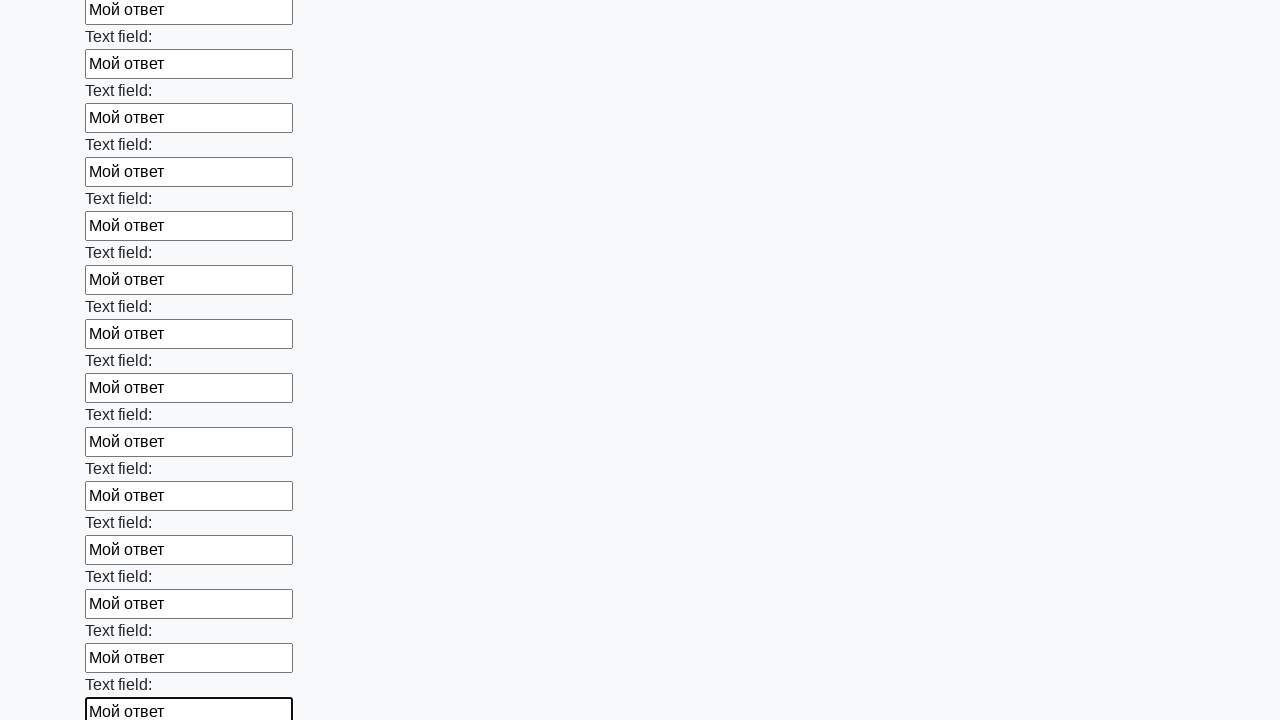

Filled an input field with 'Мой ответ' on input >> nth=70
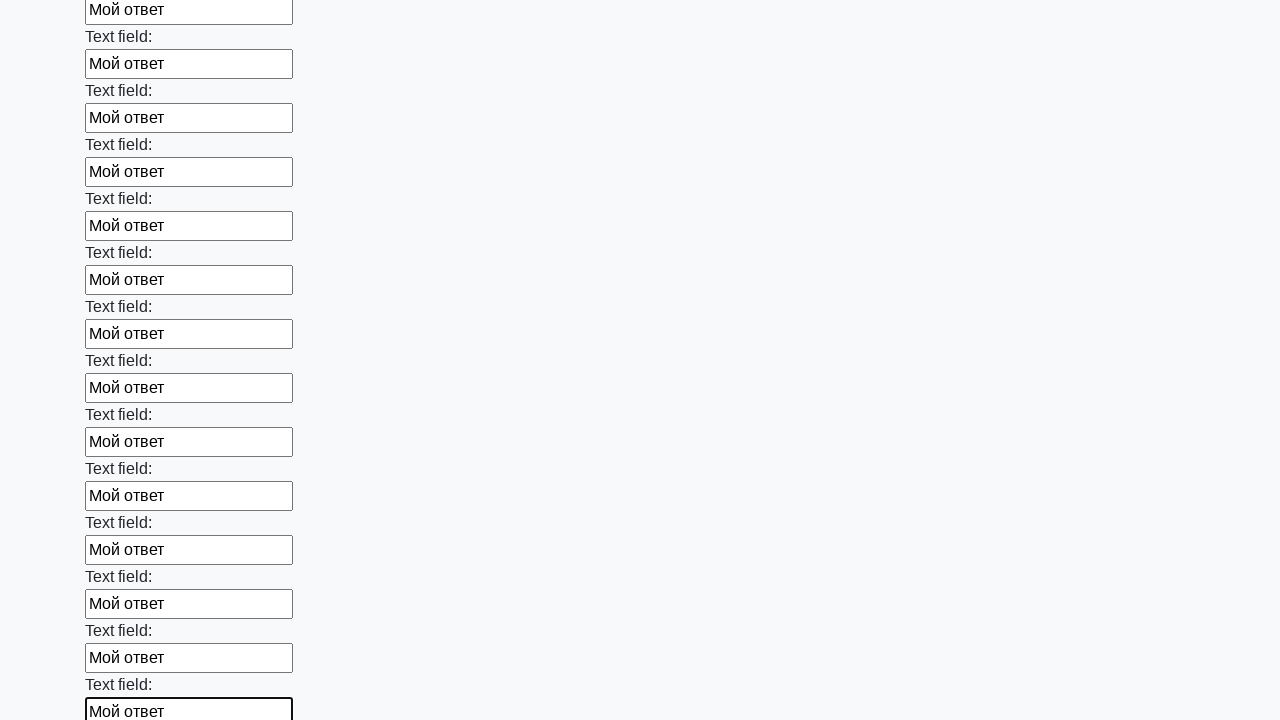

Filled an input field with 'Мой ответ' on input >> nth=71
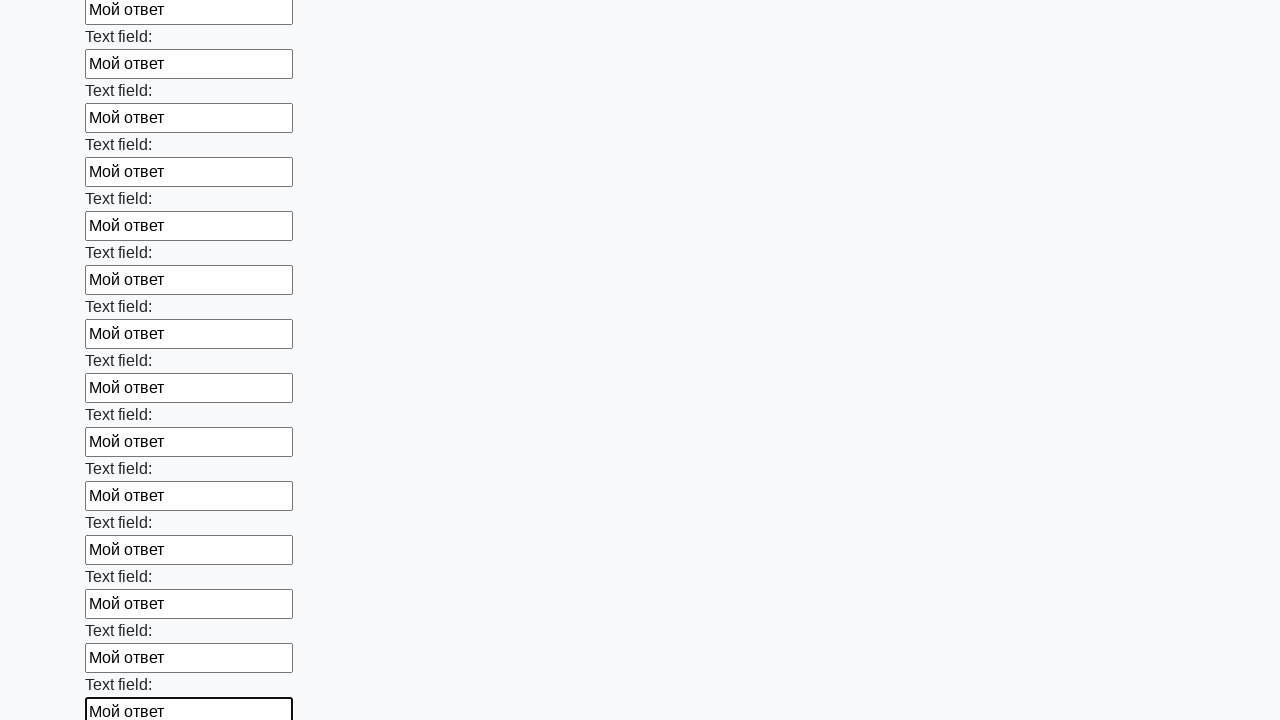

Filled an input field with 'Мой ответ' on input >> nth=72
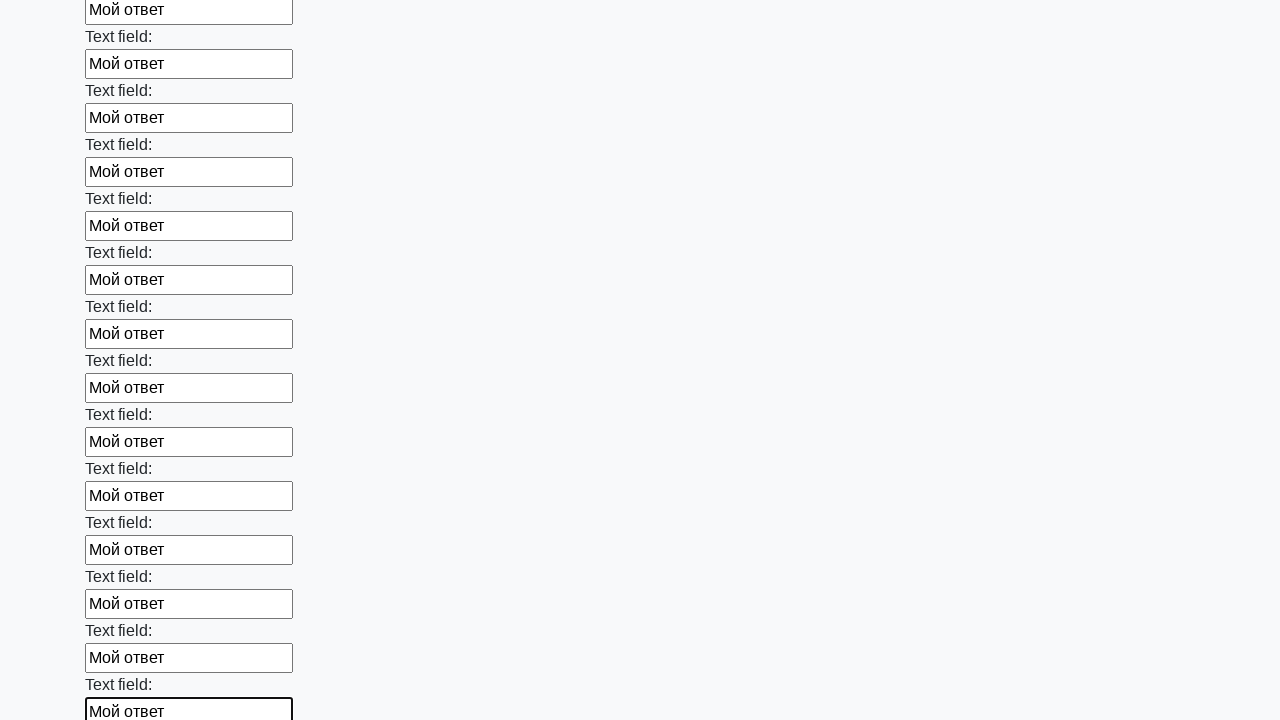

Filled an input field with 'Мой ответ' on input >> nth=73
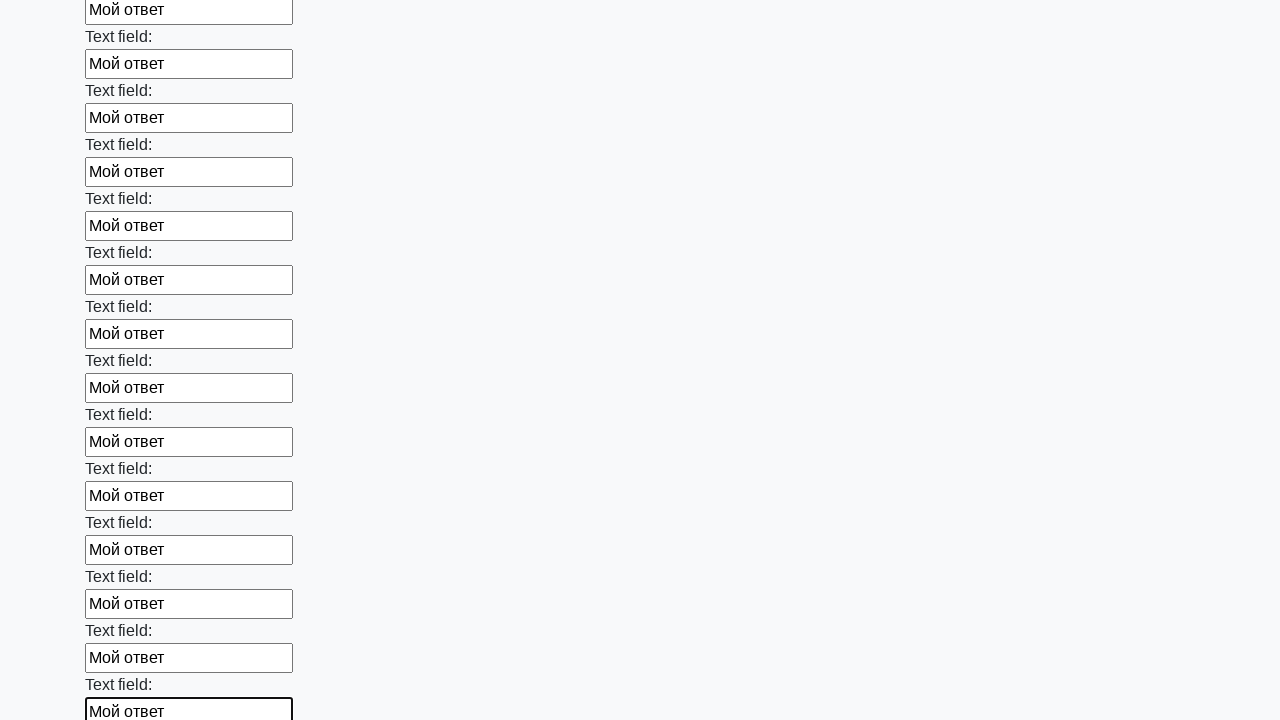

Filled an input field with 'Мой ответ' on input >> nth=74
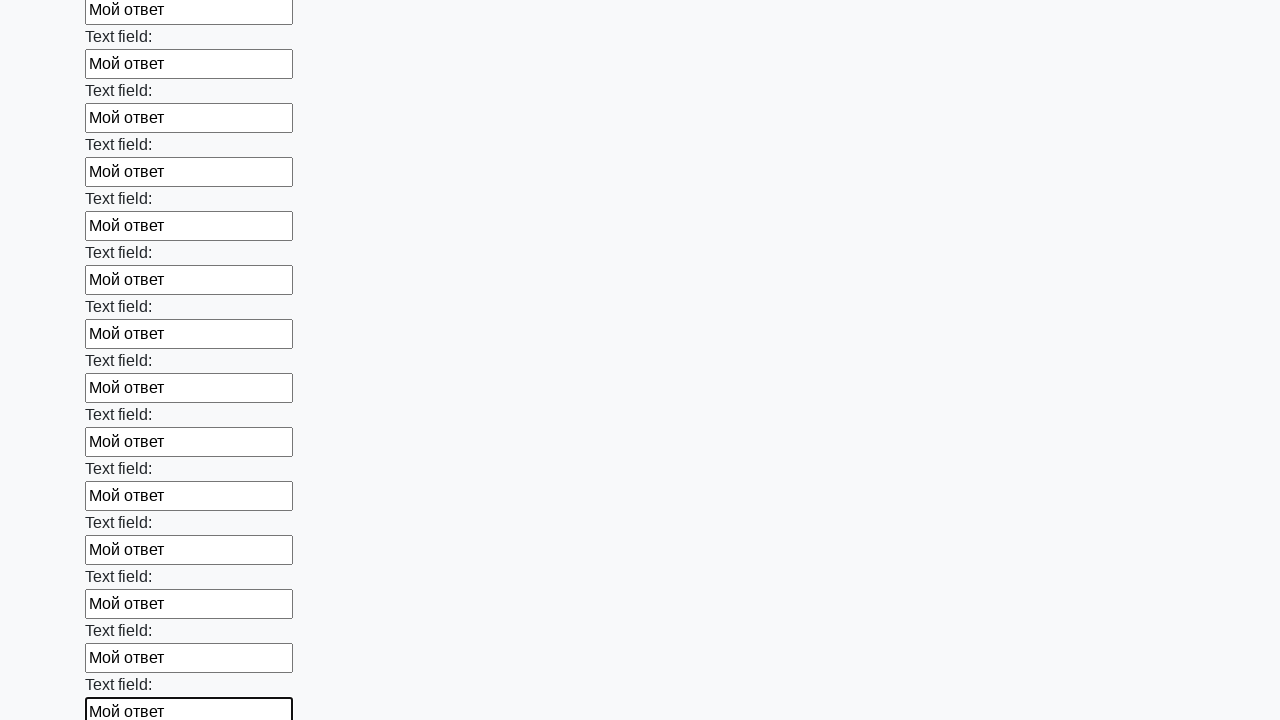

Filled an input field with 'Мой ответ' on input >> nth=75
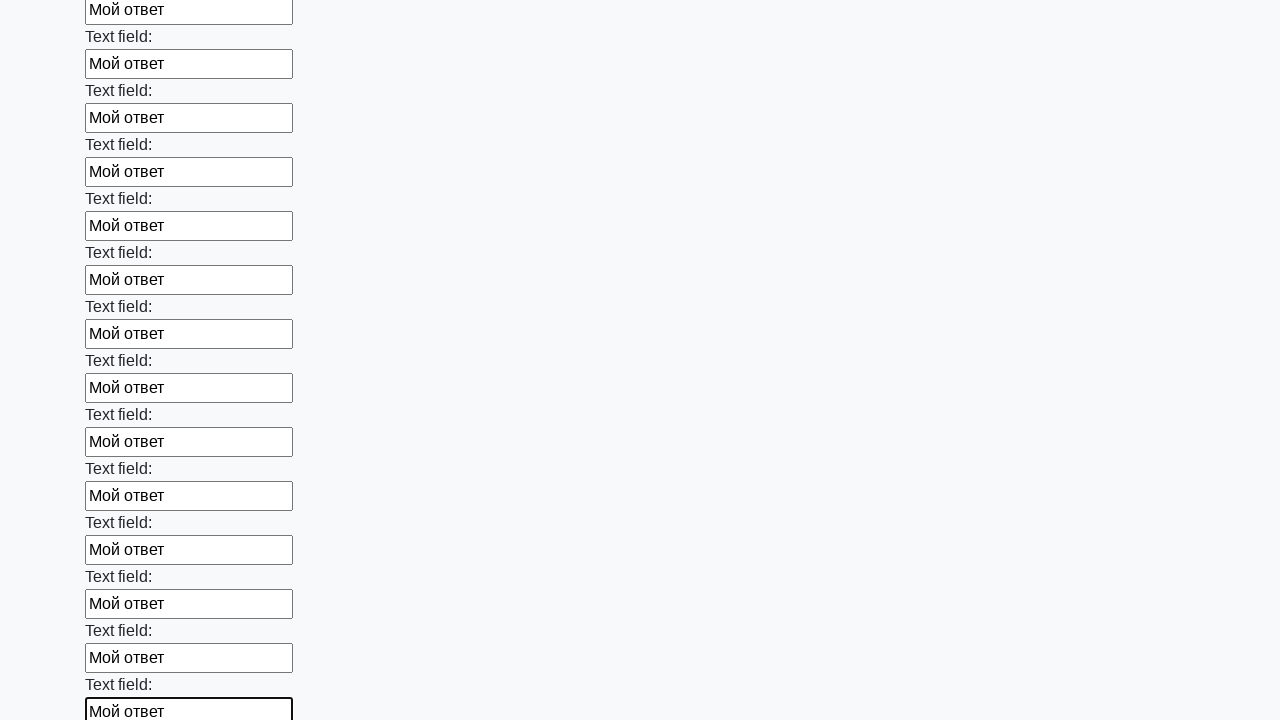

Filled an input field with 'Мой ответ' on input >> nth=76
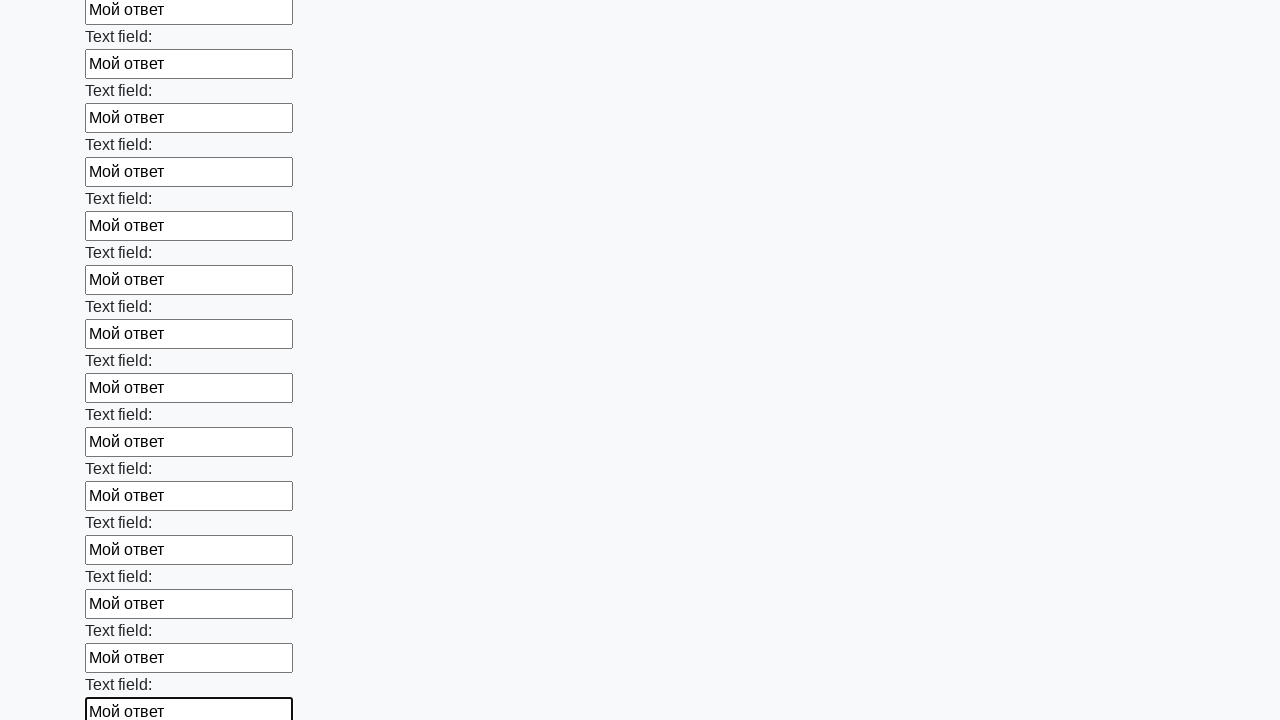

Filled an input field with 'Мой ответ' on input >> nth=77
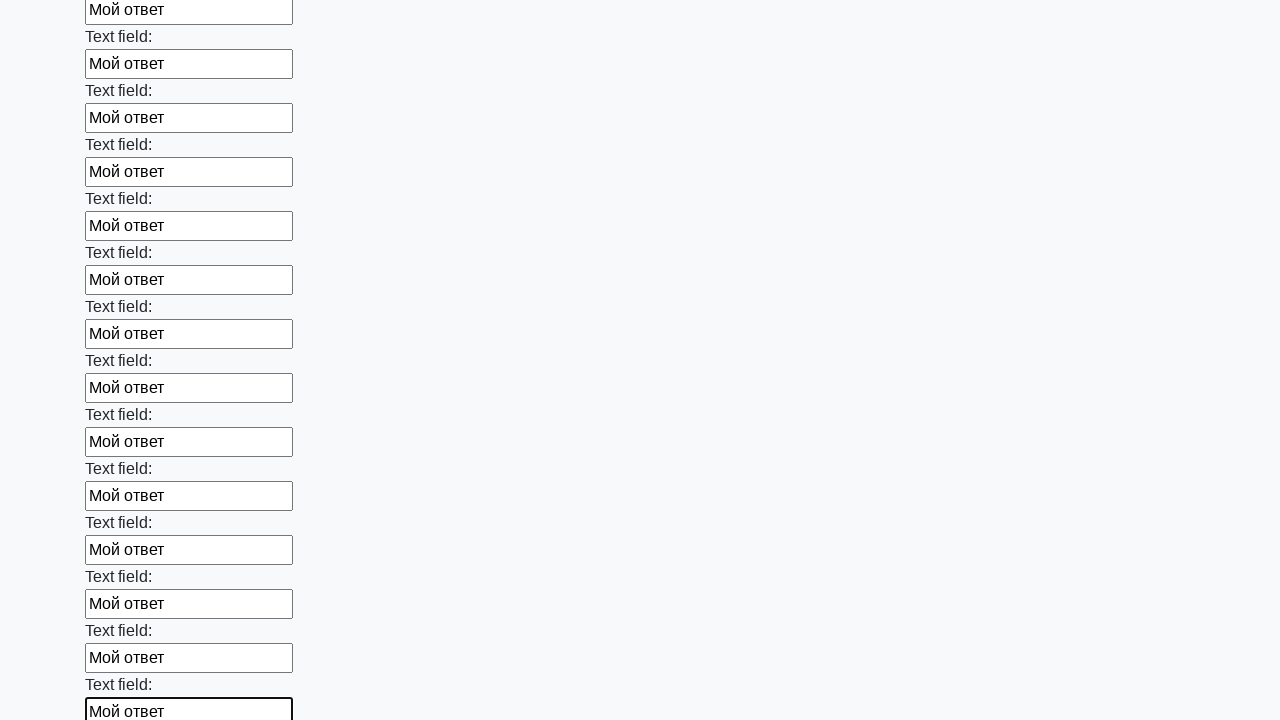

Filled an input field with 'Мой ответ' on input >> nth=78
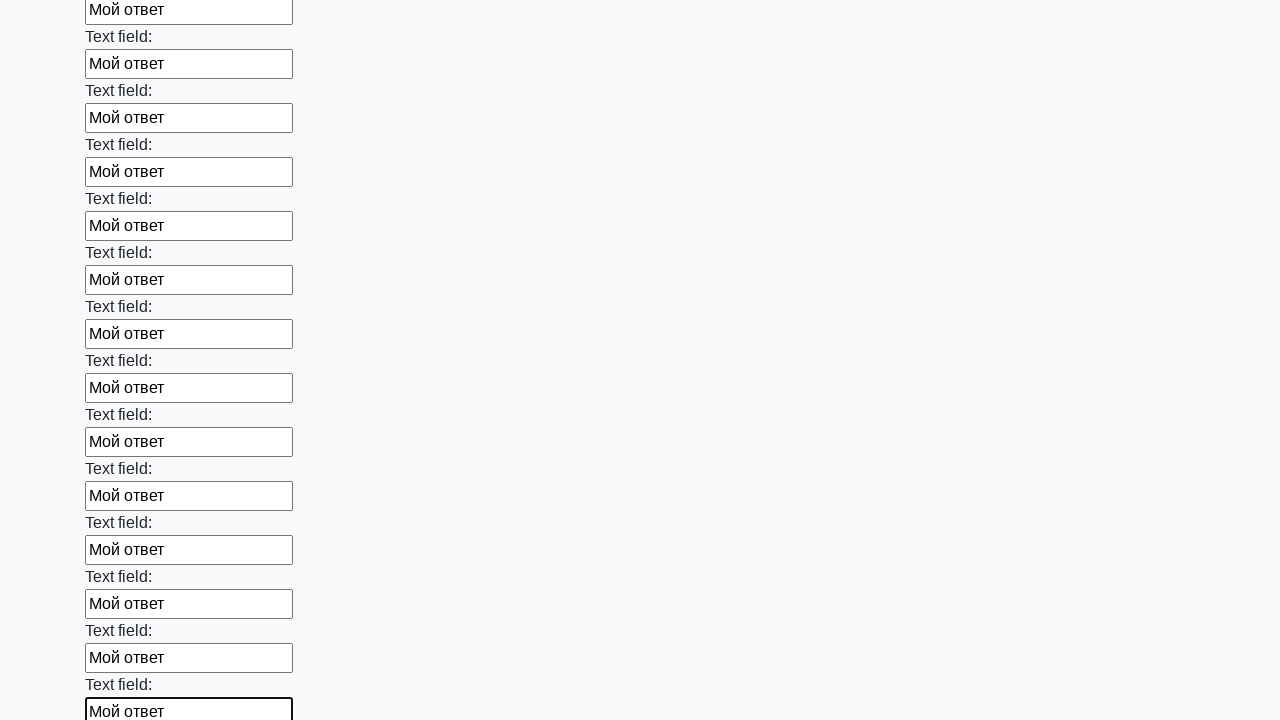

Filled an input field with 'Мой ответ' on input >> nth=79
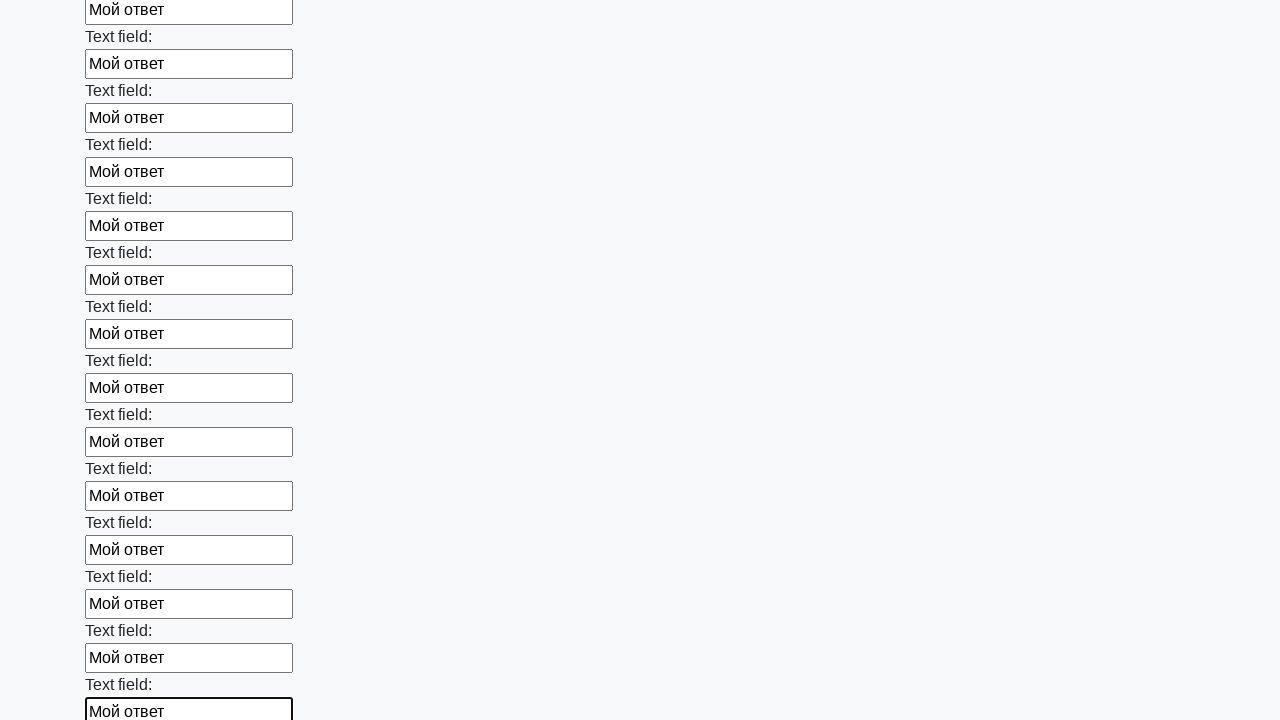

Filled an input field with 'Мой ответ' on input >> nth=80
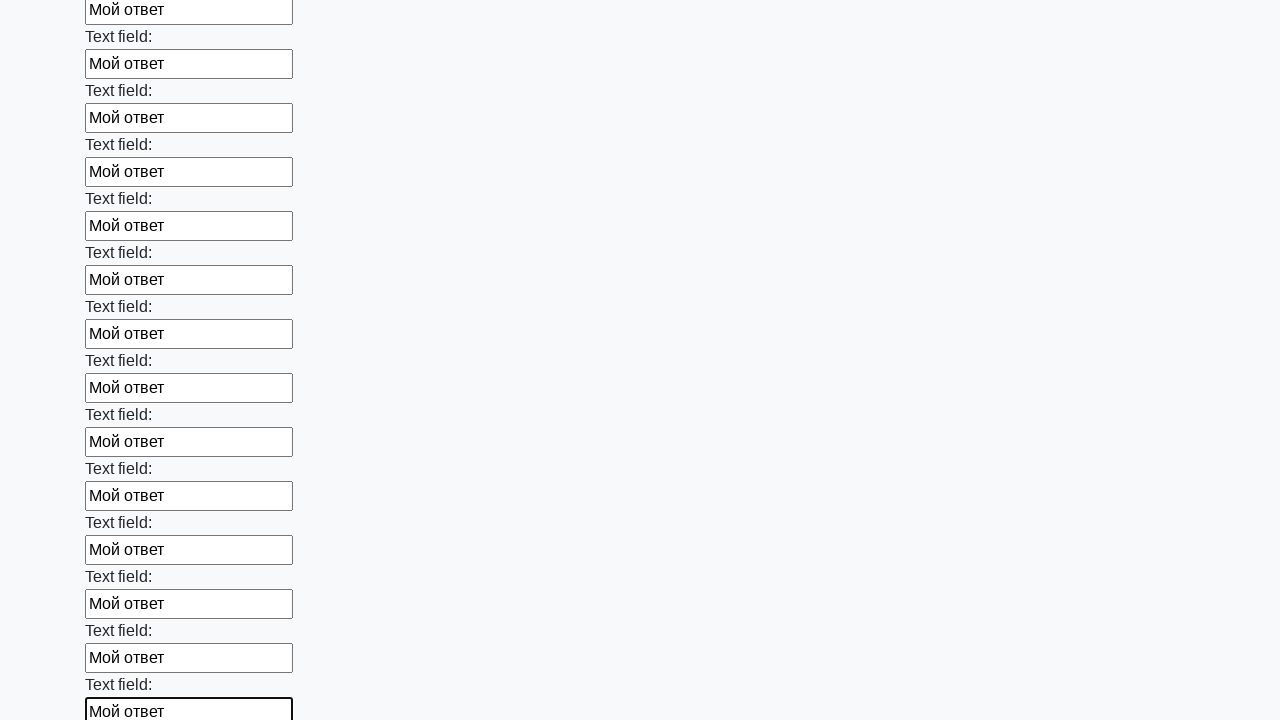

Filled an input field with 'Мой ответ' on input >> nth=81
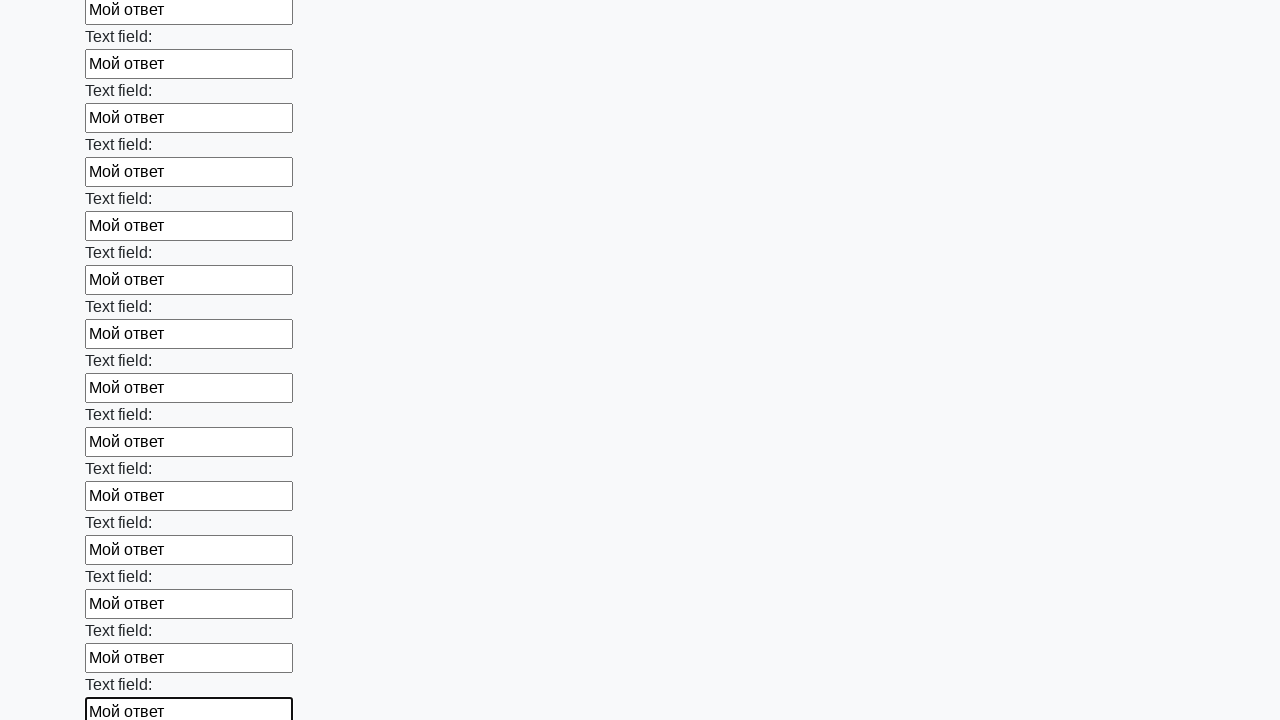

Filled an input field with 'Мой ответ' on input >> nth=82
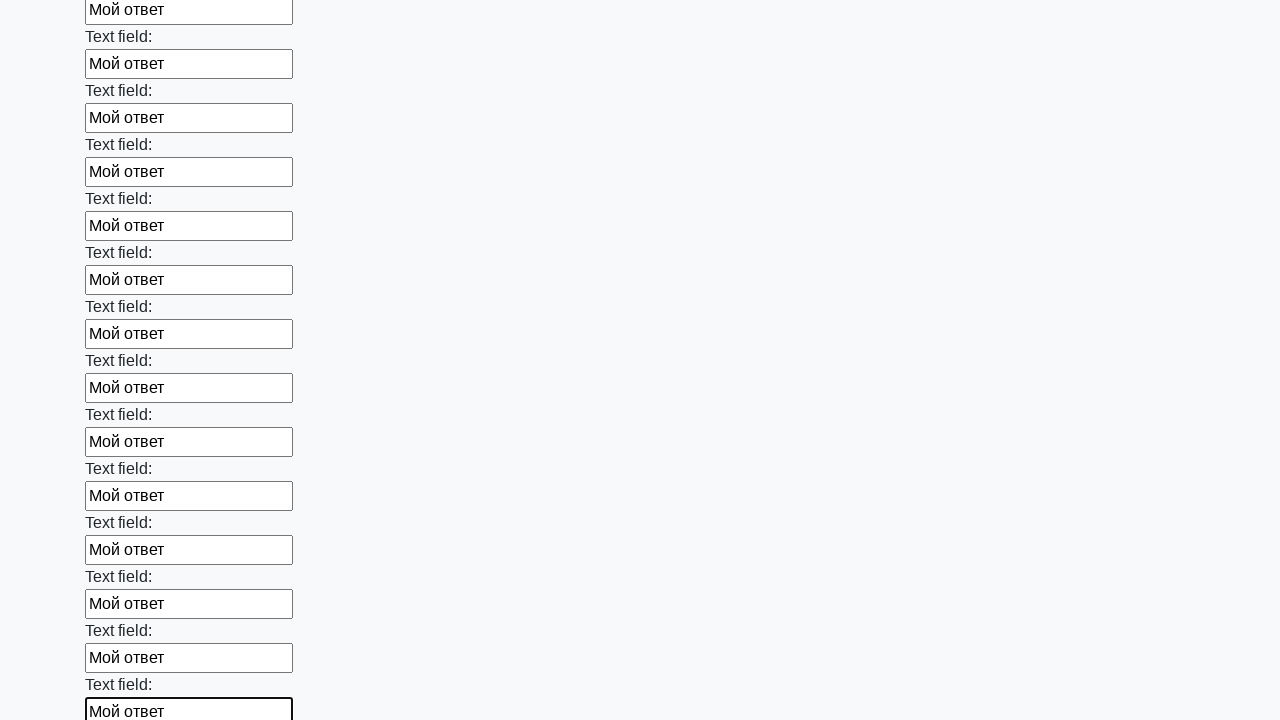

Filled an input field with 'Мой ответ' on input >> nth=83
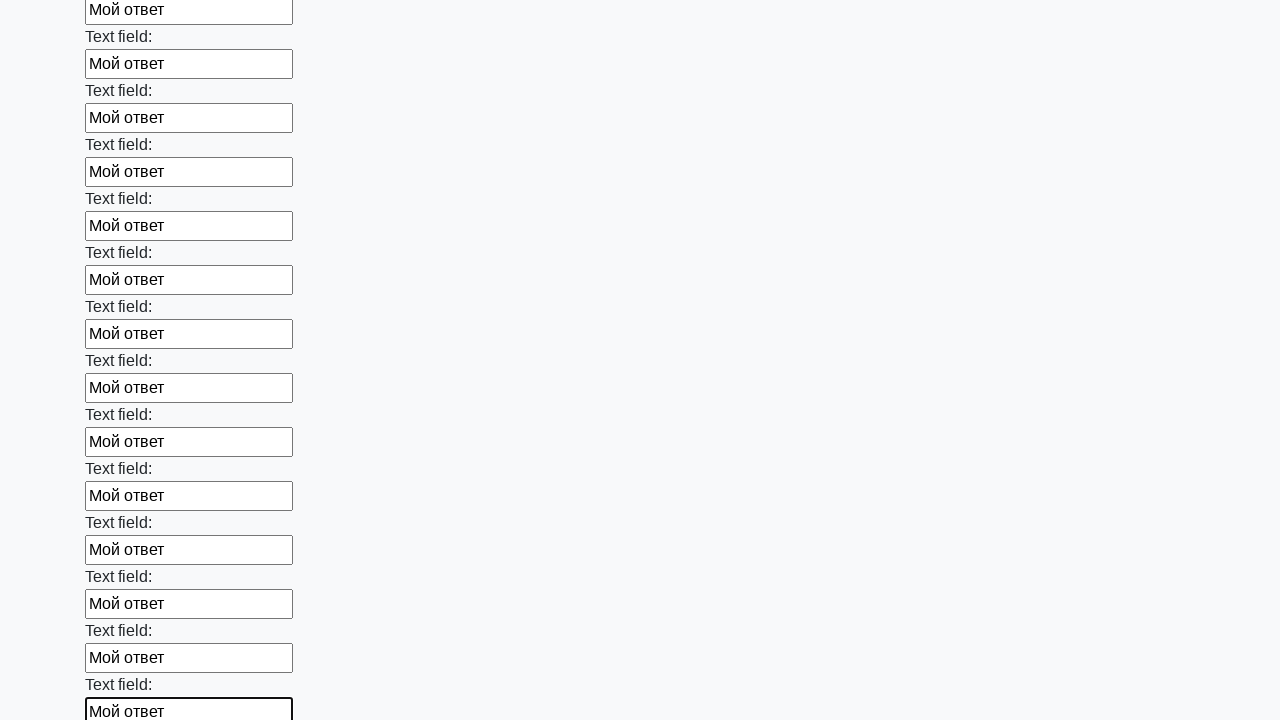

Filled an input field with 'Мой ответ' on input >> nth=84
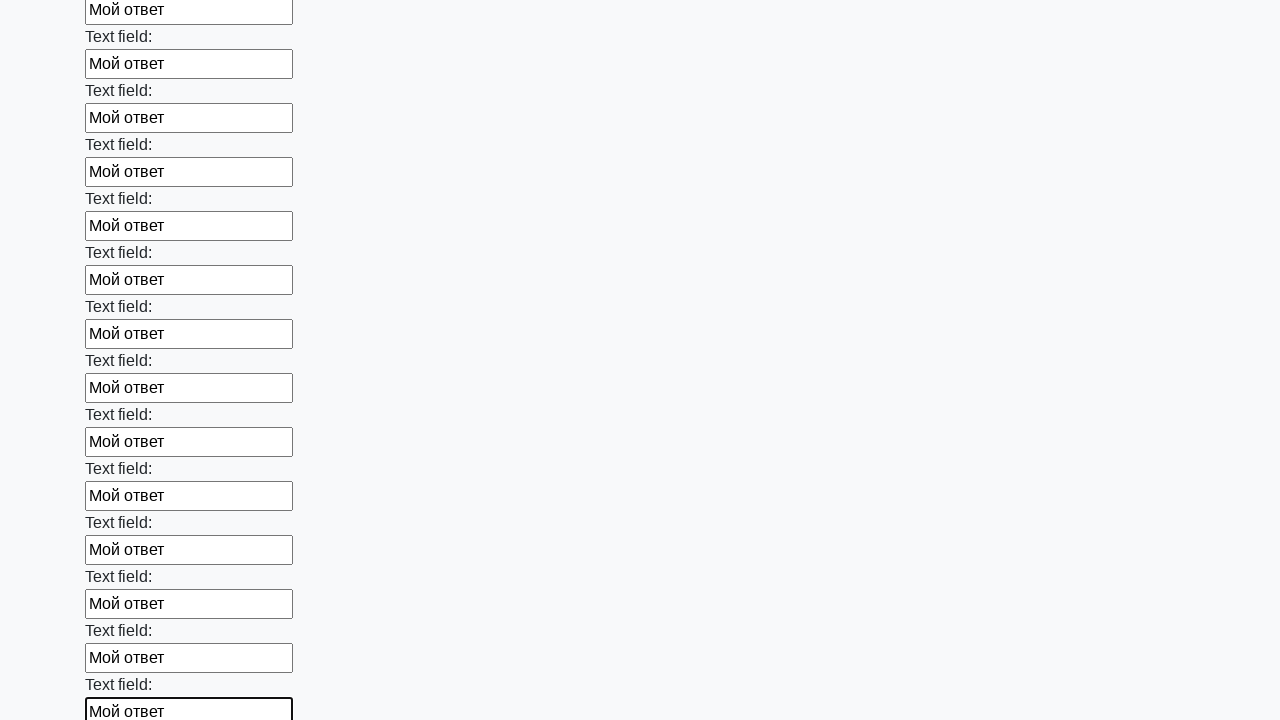

Filled an input field with 'Мой ответ' on input >> nth=85
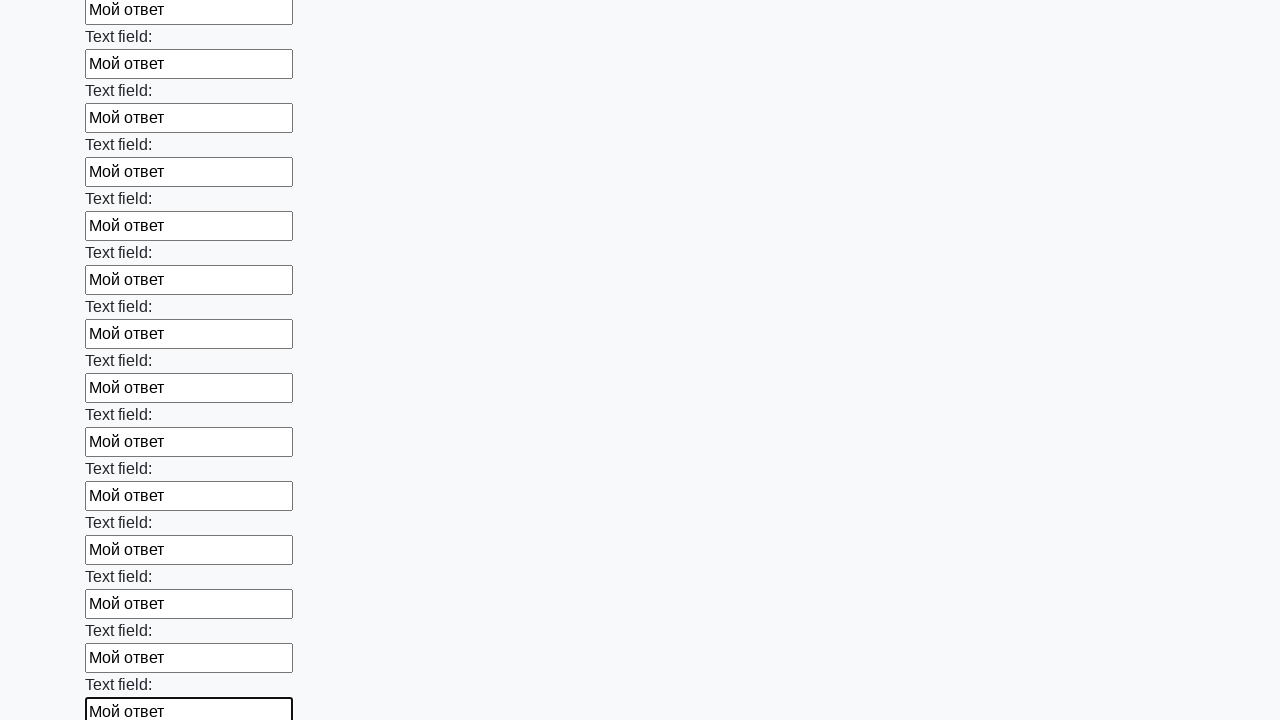

Filled an input field with 'Мой ответ' on input >> nth=86
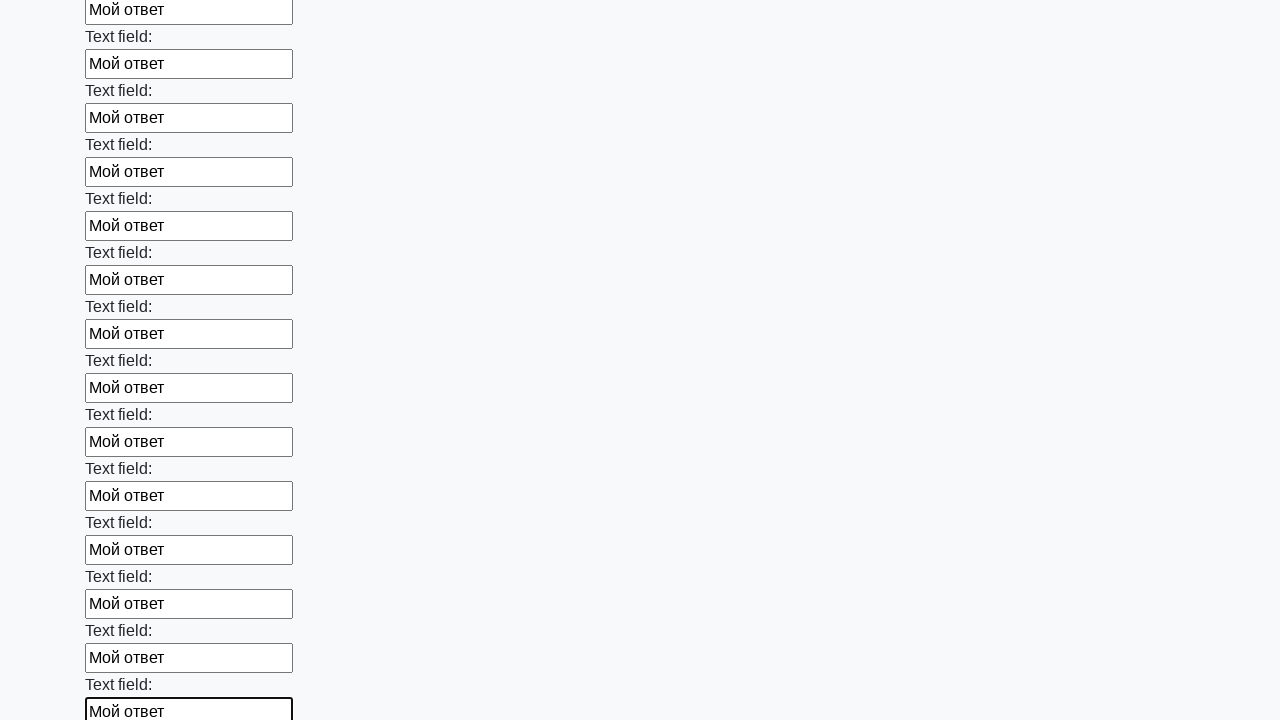

Filled an input field with 'Мой ответ' on input >> nth=87
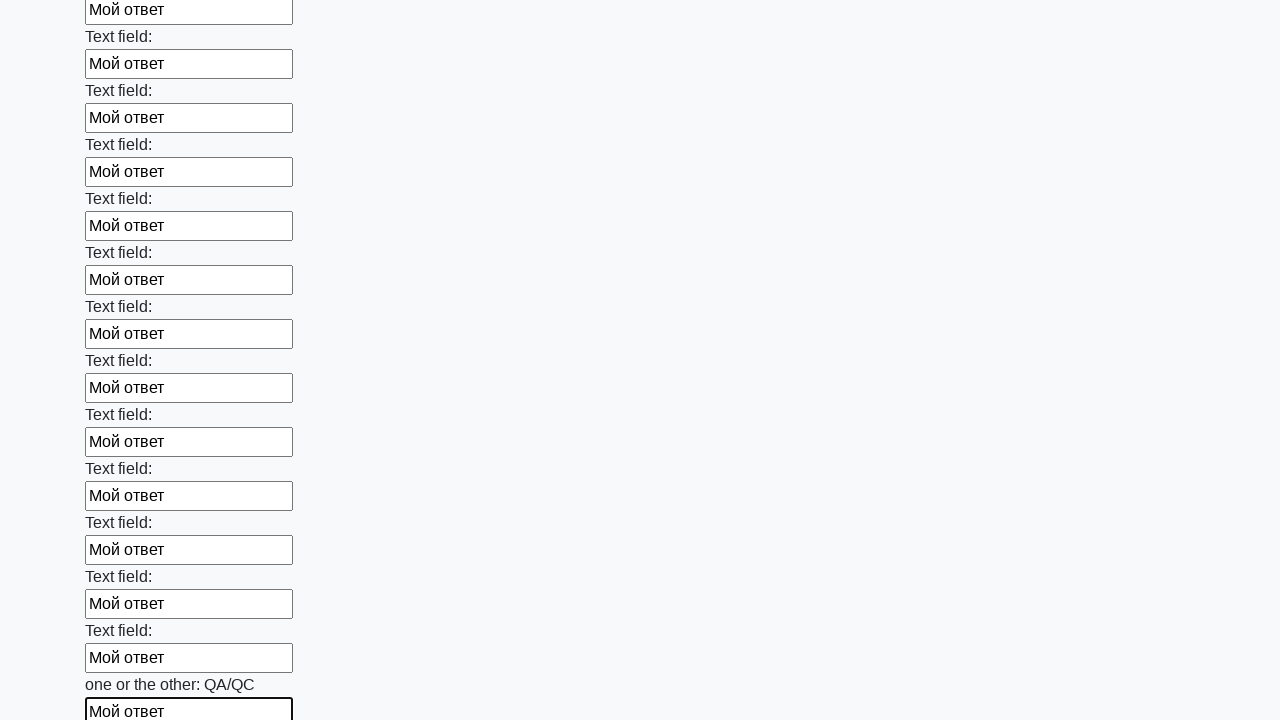

Filled an input field with 'Мой ответ' on input >> nth=88
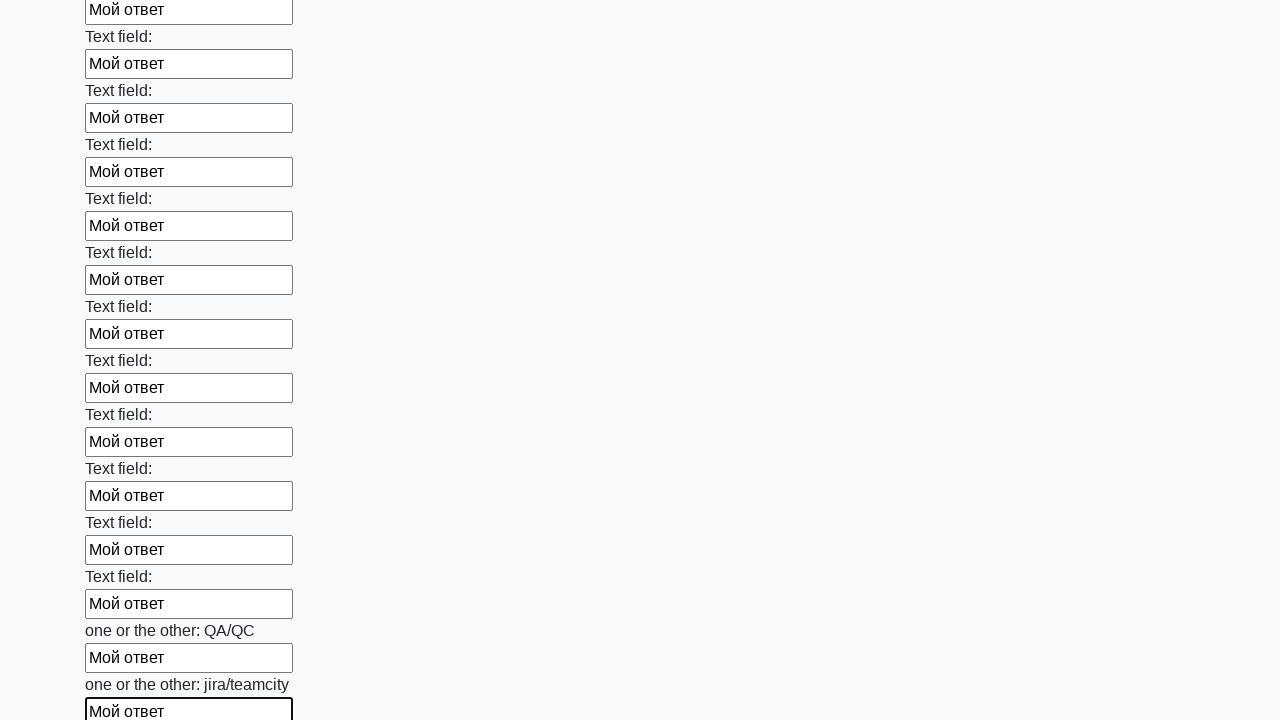

Filled an input field with 'Мой ответ' on input >> nth=89
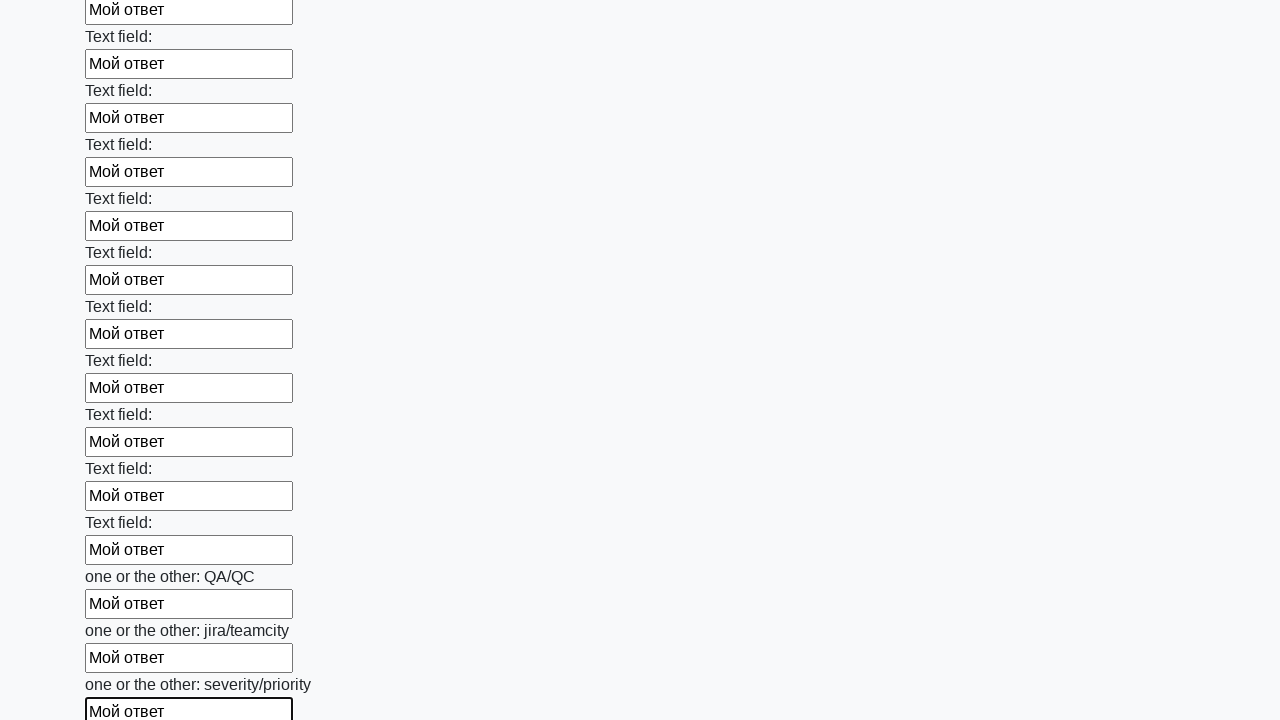

Filled an input field with 'Мой ответ' on input >> nth=90
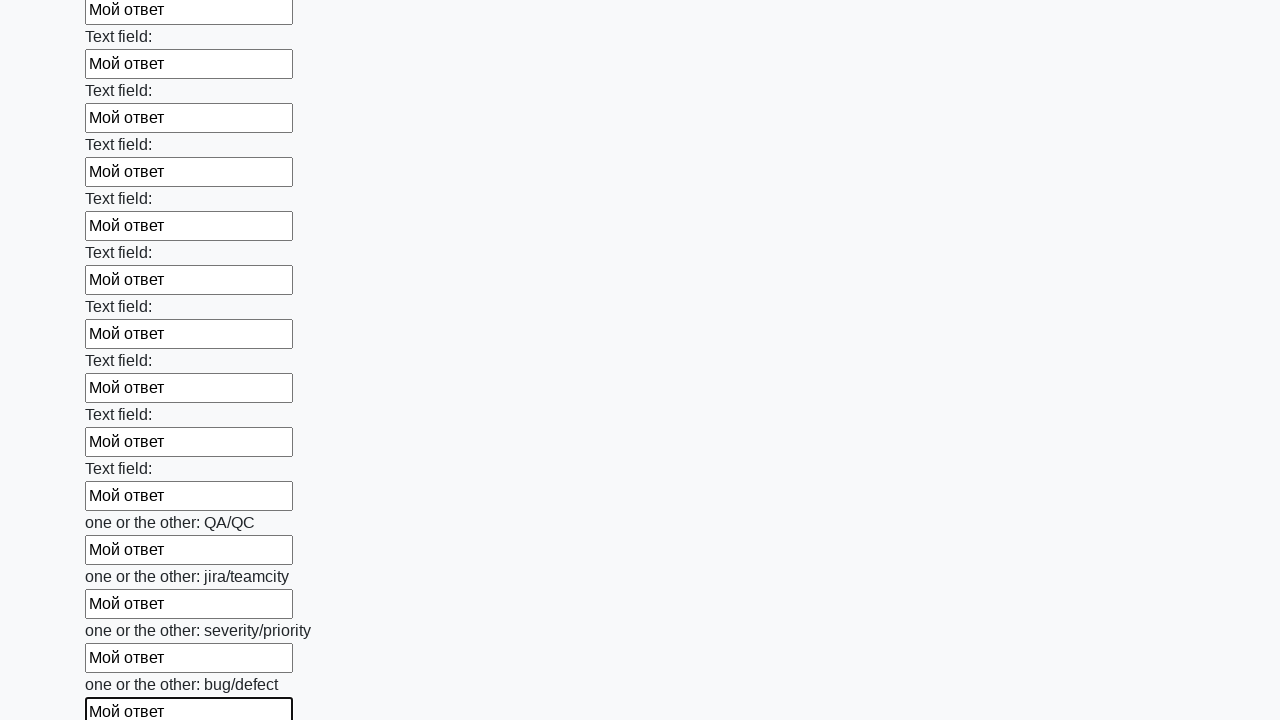

Filled an input field with 'Мой ответ' on input >> nth=91
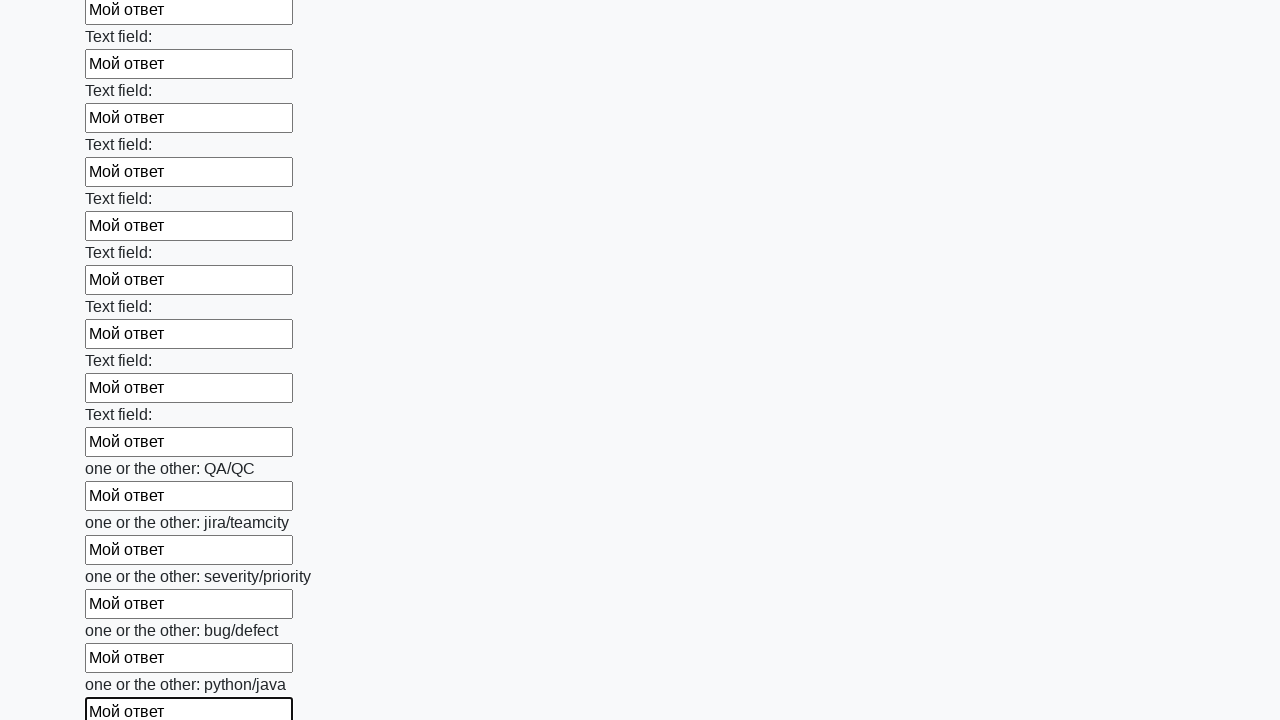

Filled an input field with 'Мой ответ' on input >> nth=92
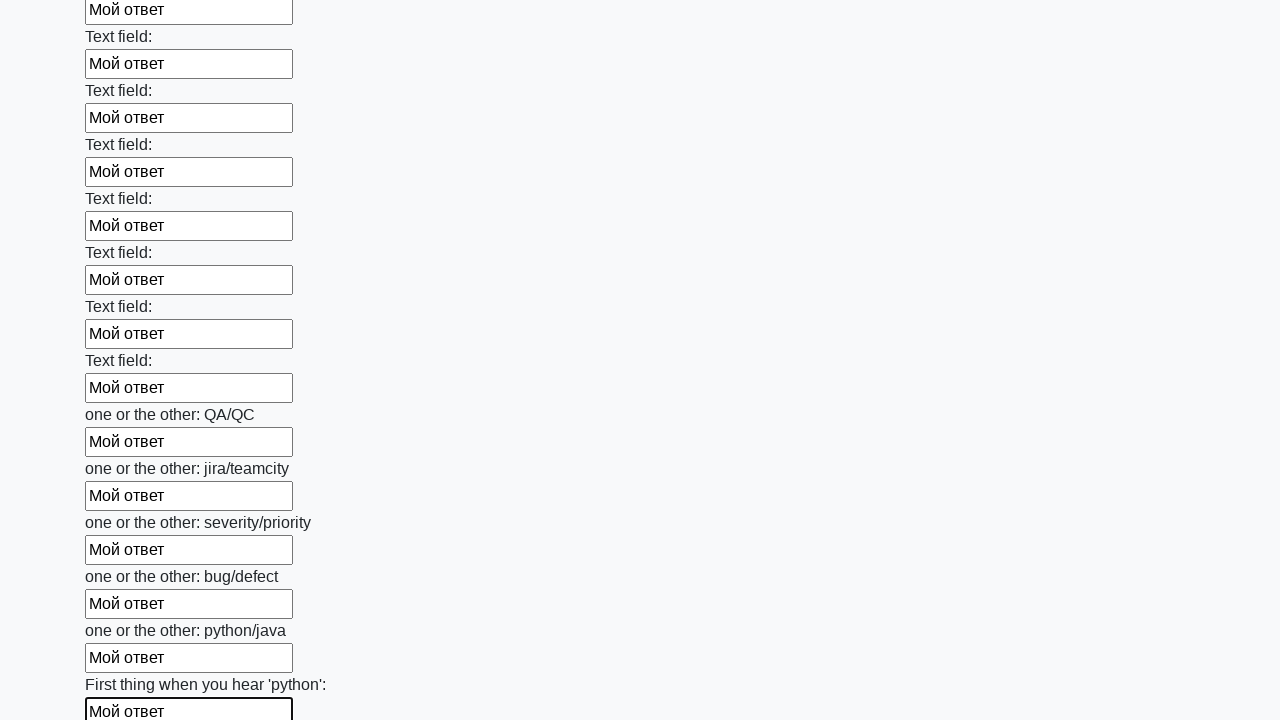

Filled an input field with 'Мой ответ' on input >> nth=93
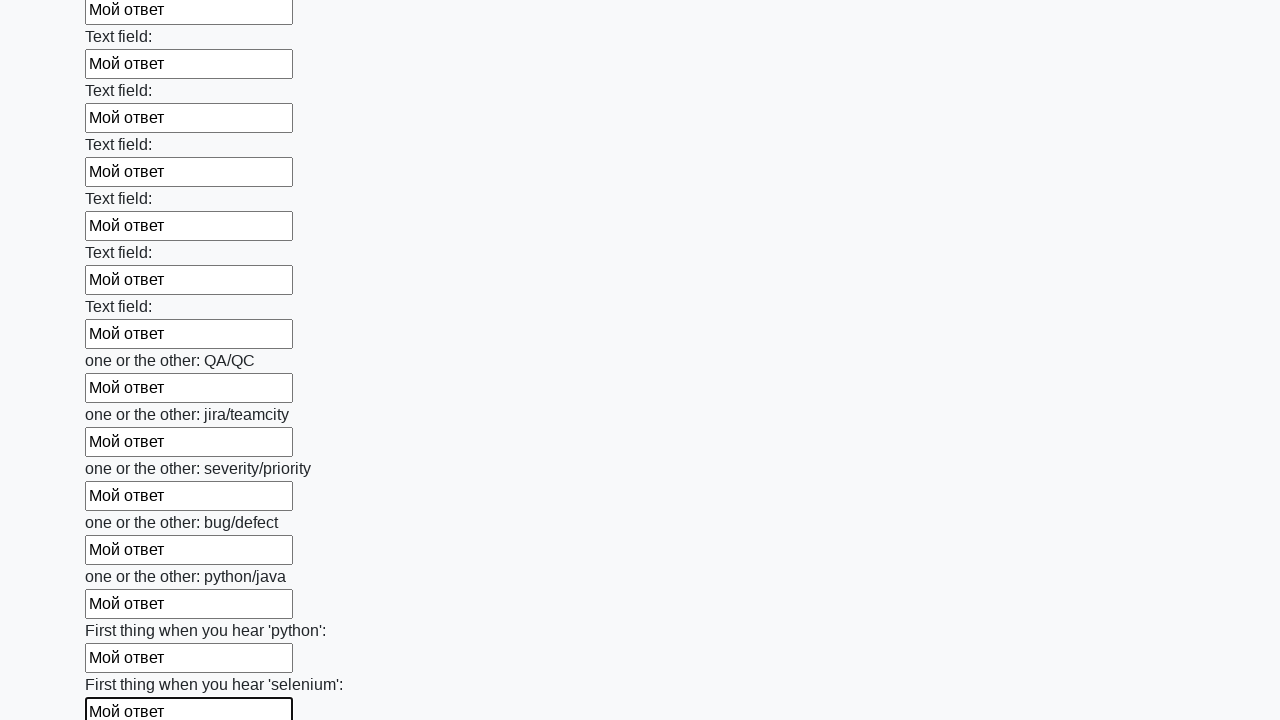

Filled an input field with 'Мой ответ' on input >> nth=94
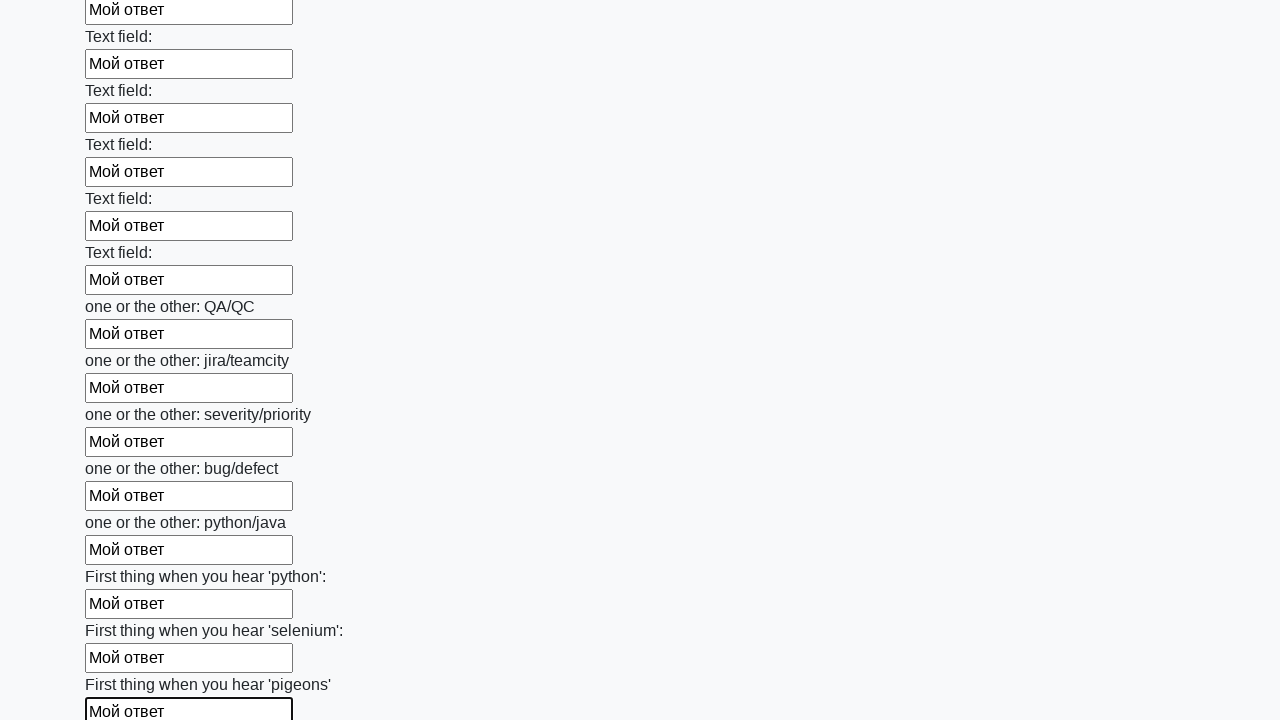

Filled an input field with 'Мой ответ' on input >> nth=95
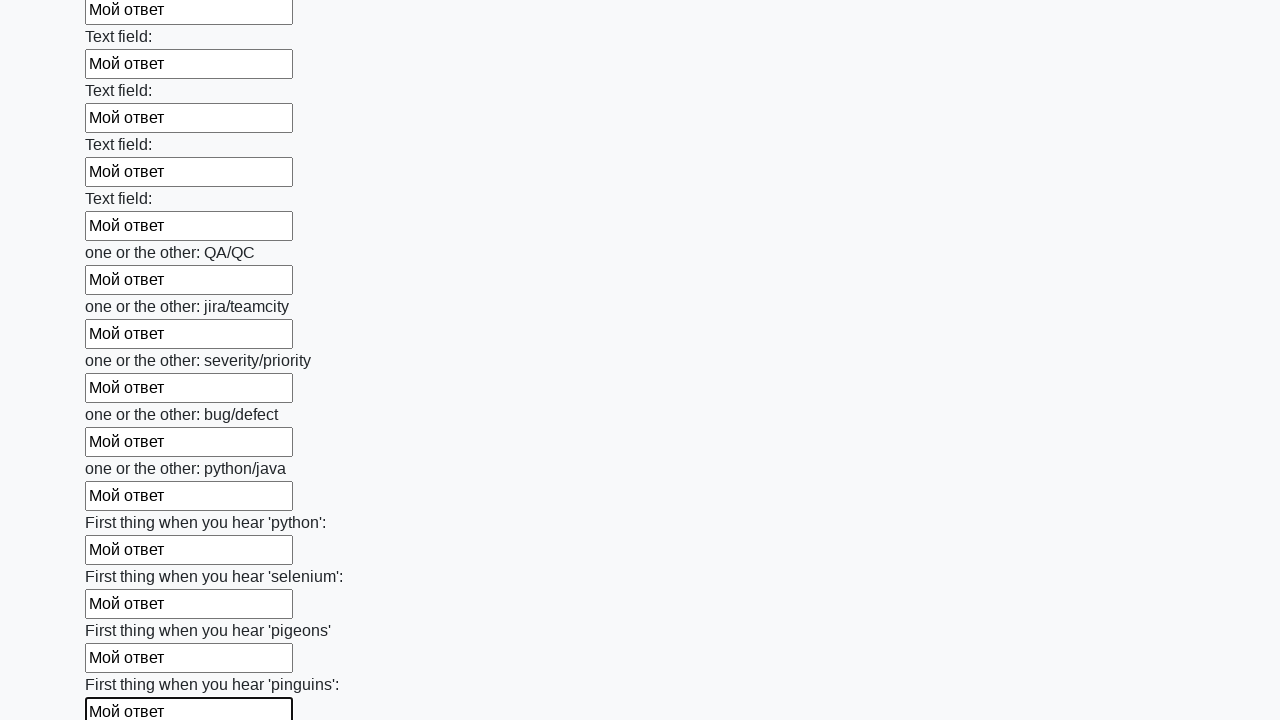

Filled an input field with 'Мой ответ' on input >> nth=96
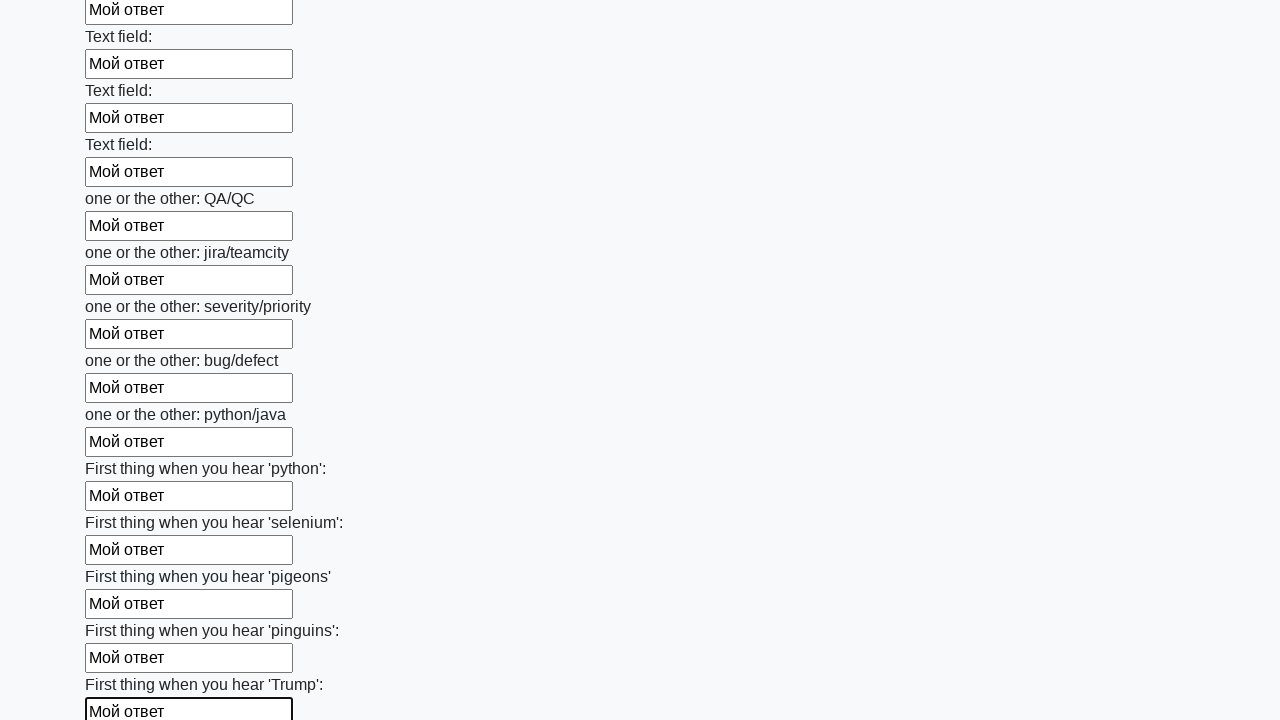

Filled an input field with 'Мой ответ' on input >> nth=97
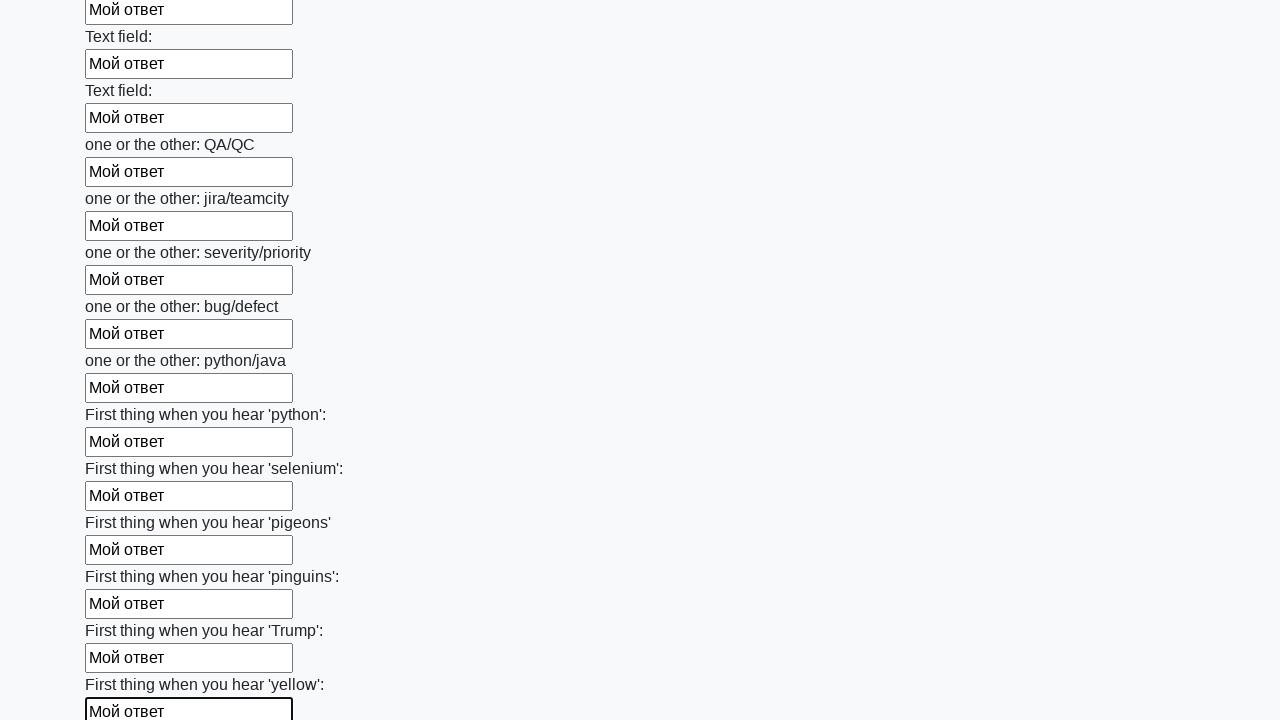

Filled an input field with 'Мой ответ' on input >> nth=98
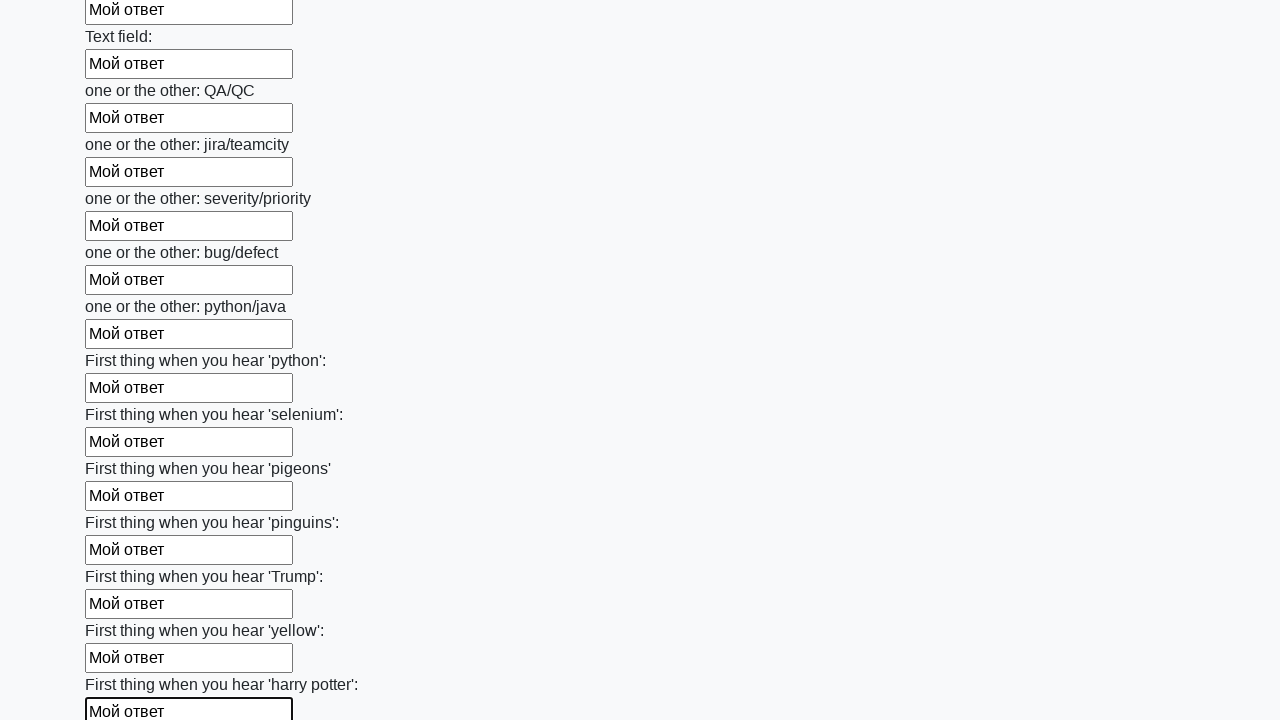

Filled an input field with 'Мой ответ' on input >> nth=99
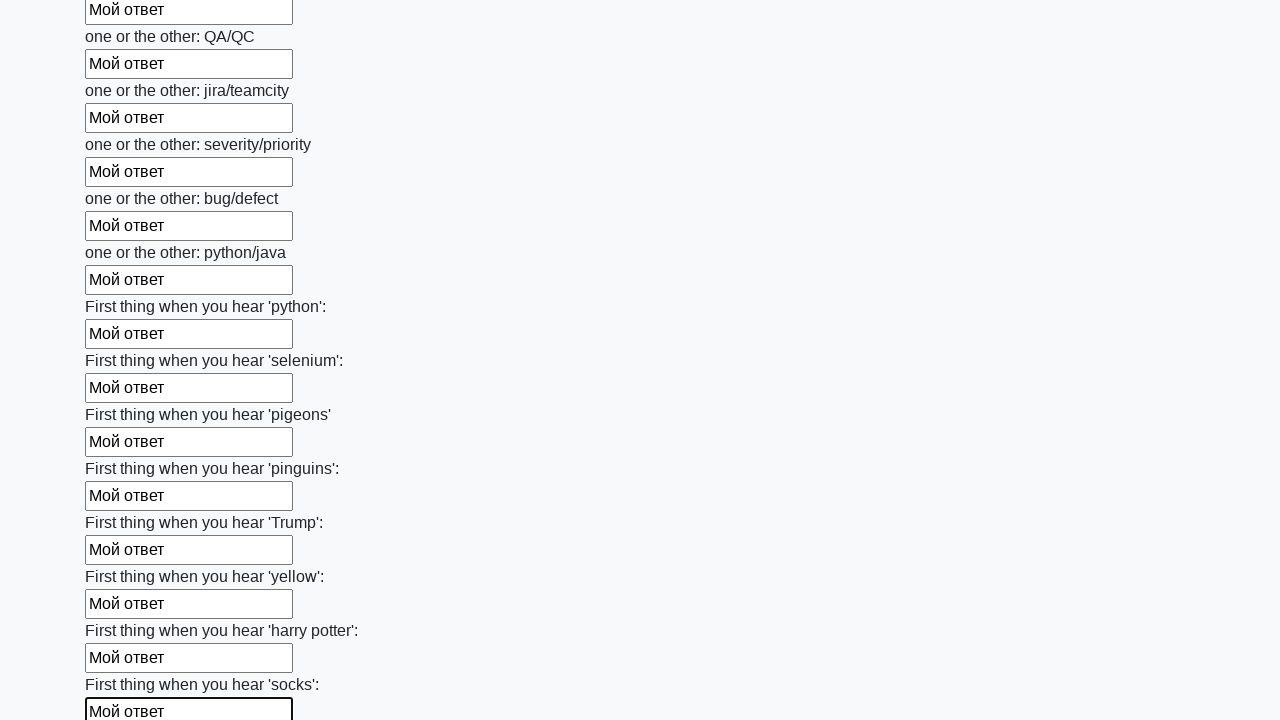

Clicked the submit button to submit the form at (123, 611) on button.btn
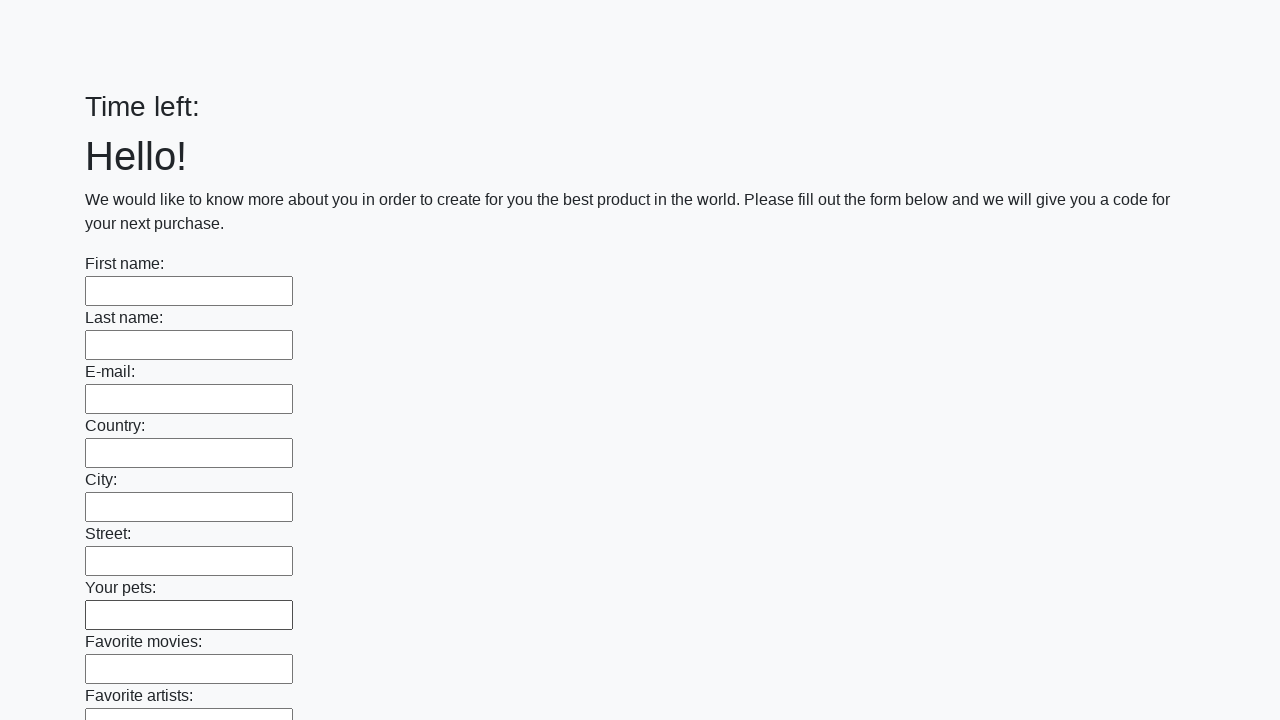

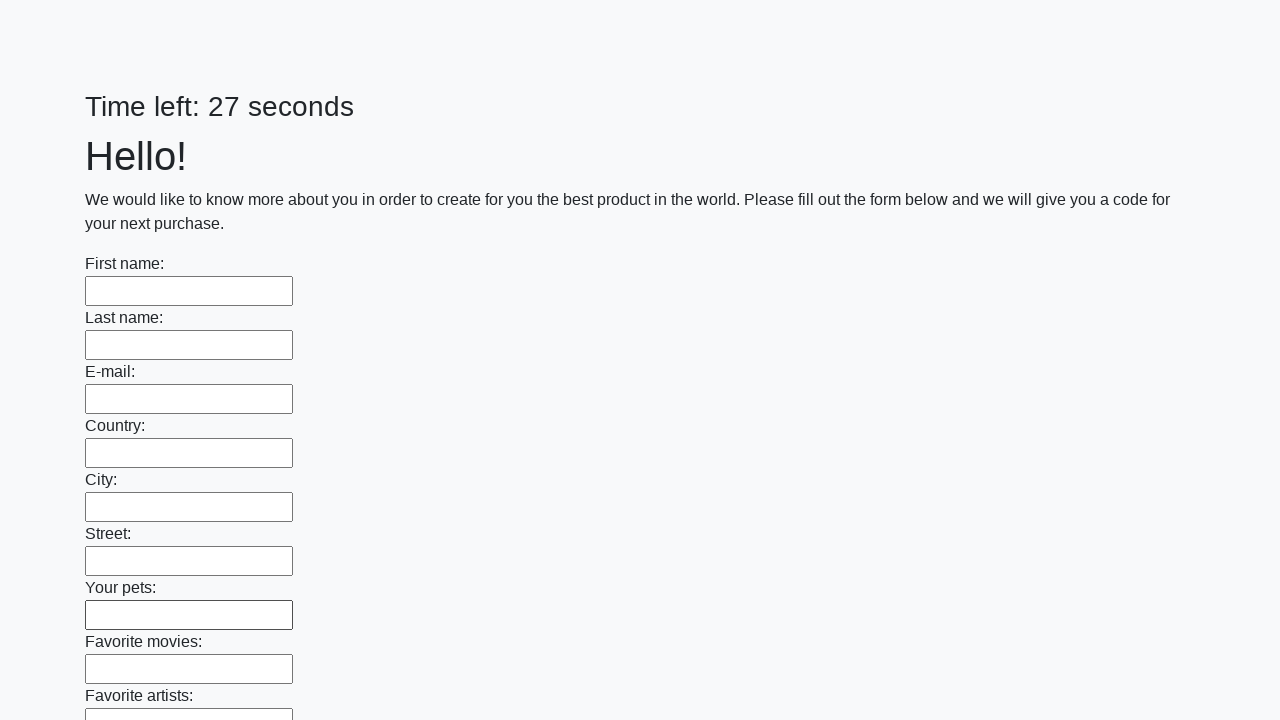